Tests website navigation by finding all links on the page and opening each one in a new tab to verify they are accessible

Starting URL: https://ap.bayatree.com

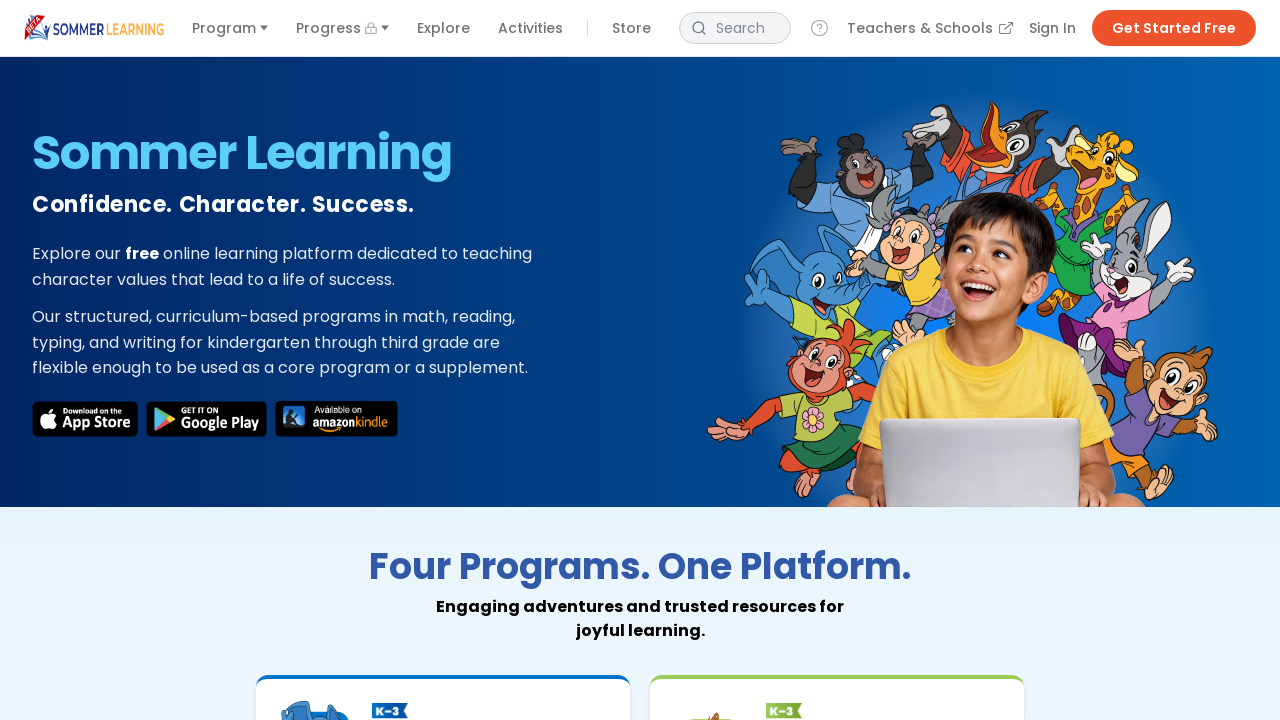

Navigated to https://ap.bayatree.com
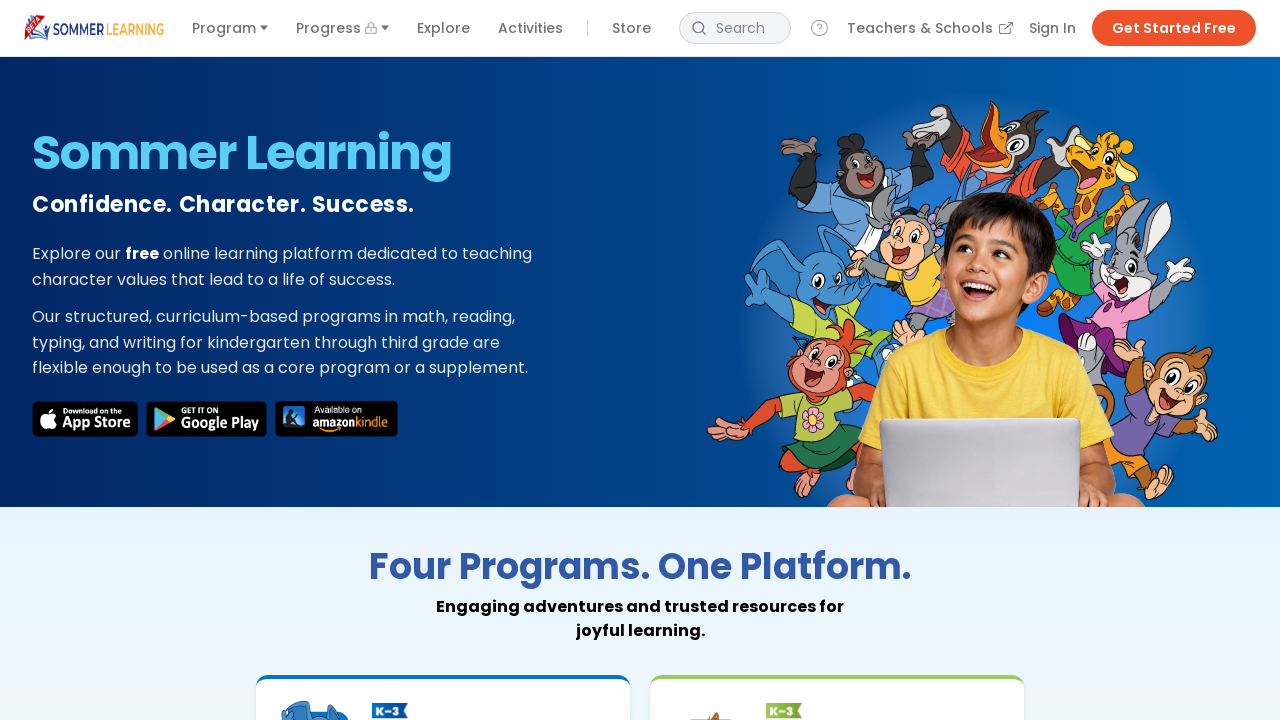

Retrieved all links from the page
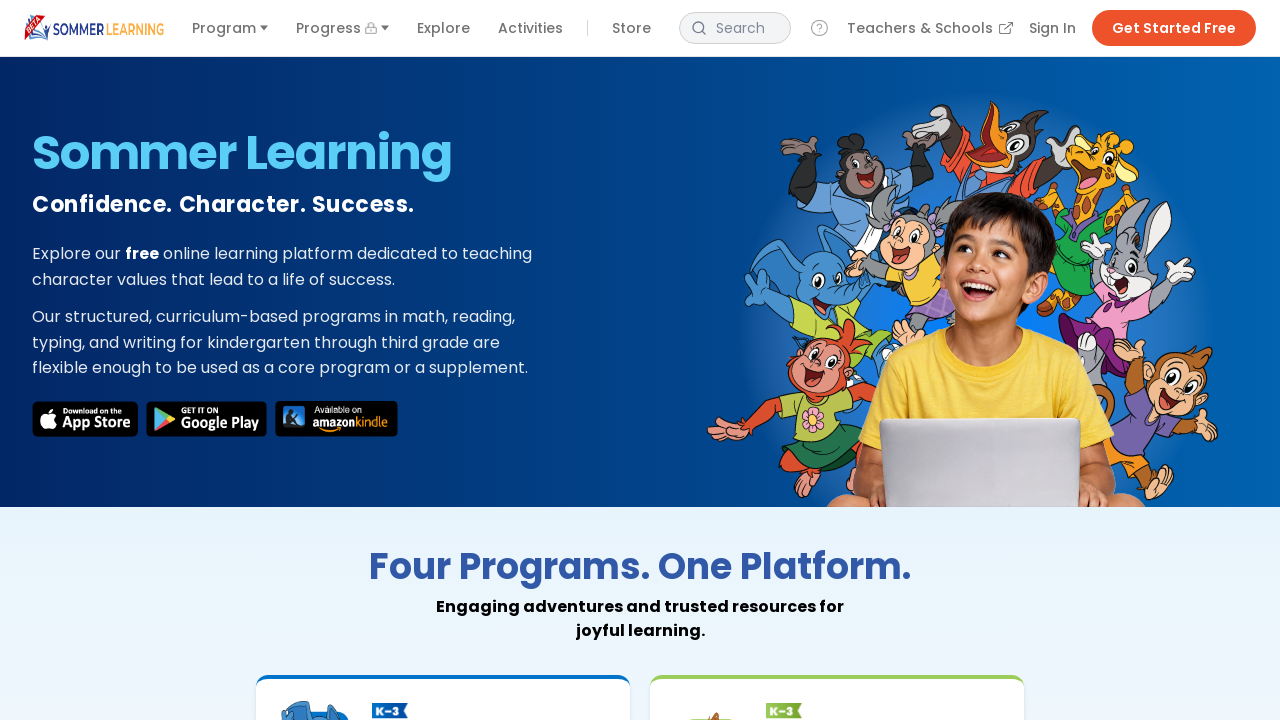

Retrieved href attribute from link: /
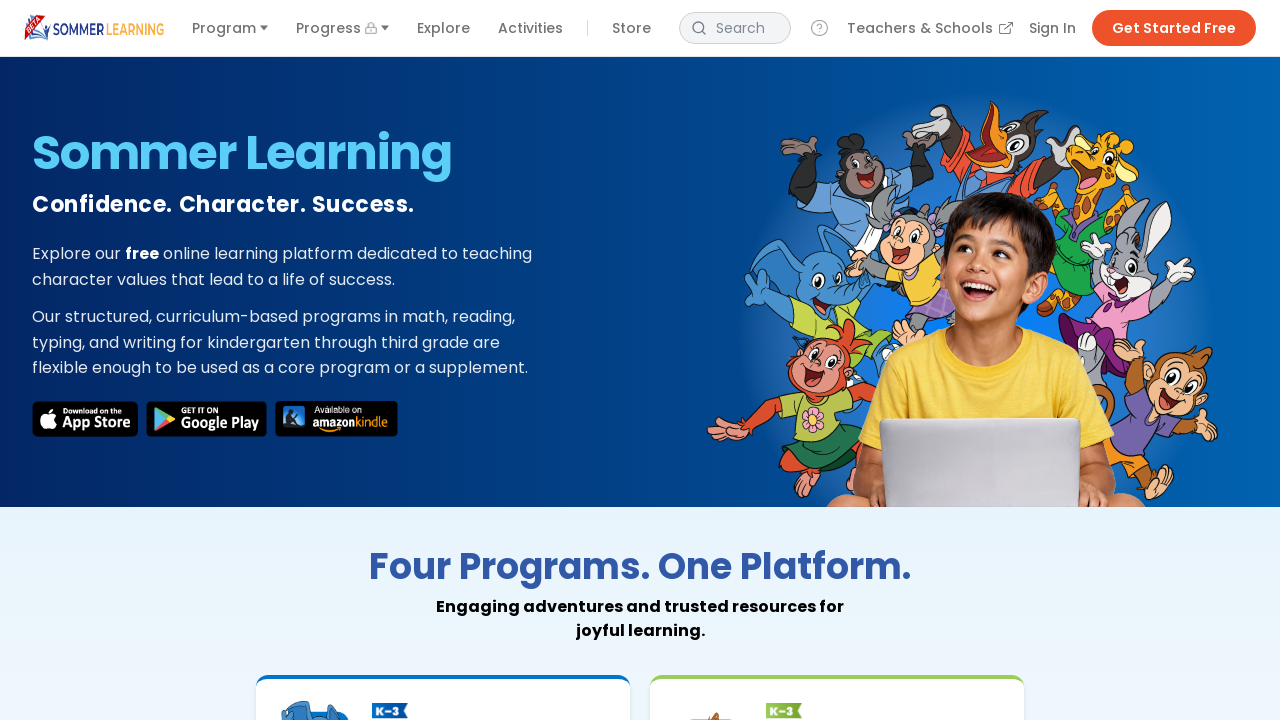

Failed to load link: / (skipped)
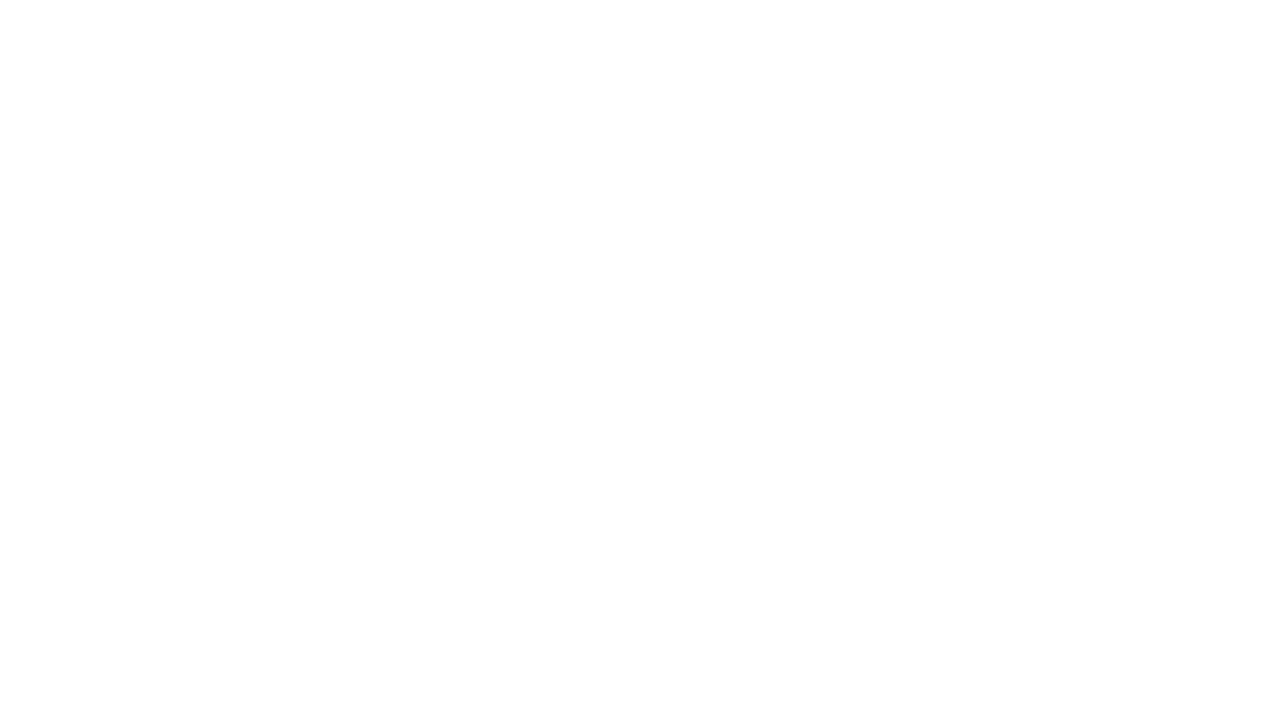

Retrieved href attribute from link: /explore
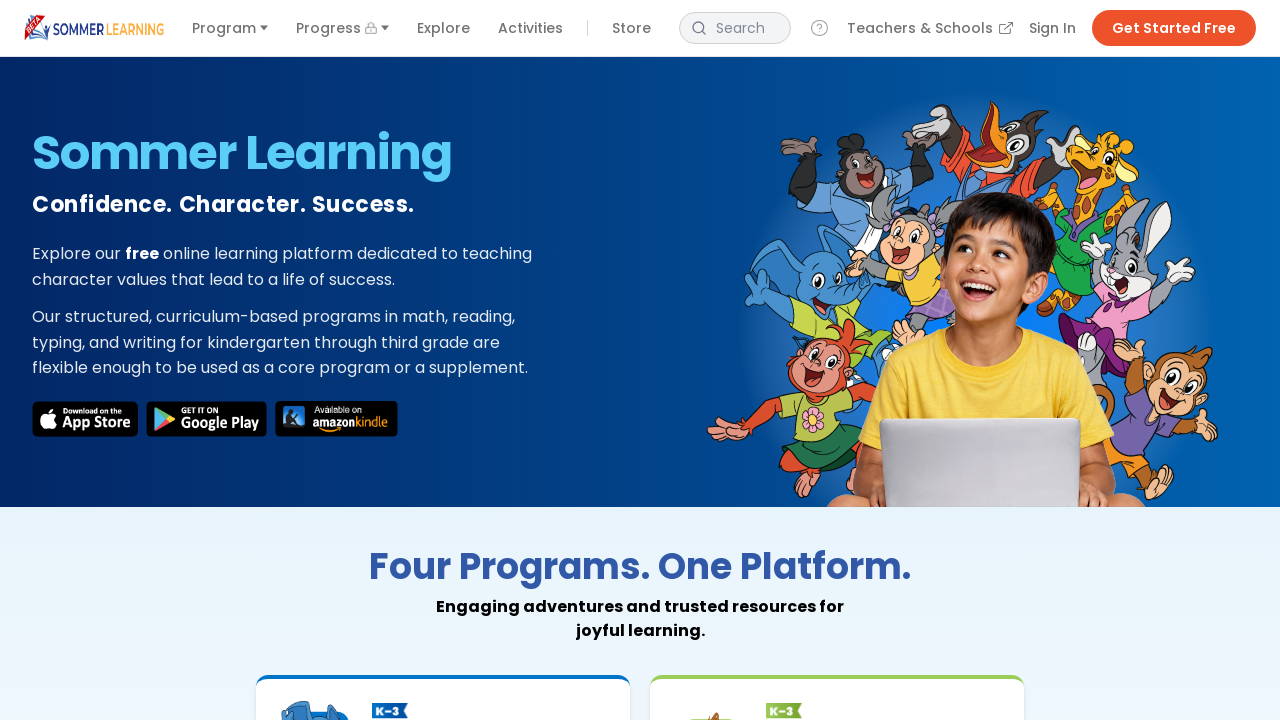

Failed to load link: /explore (skipped)
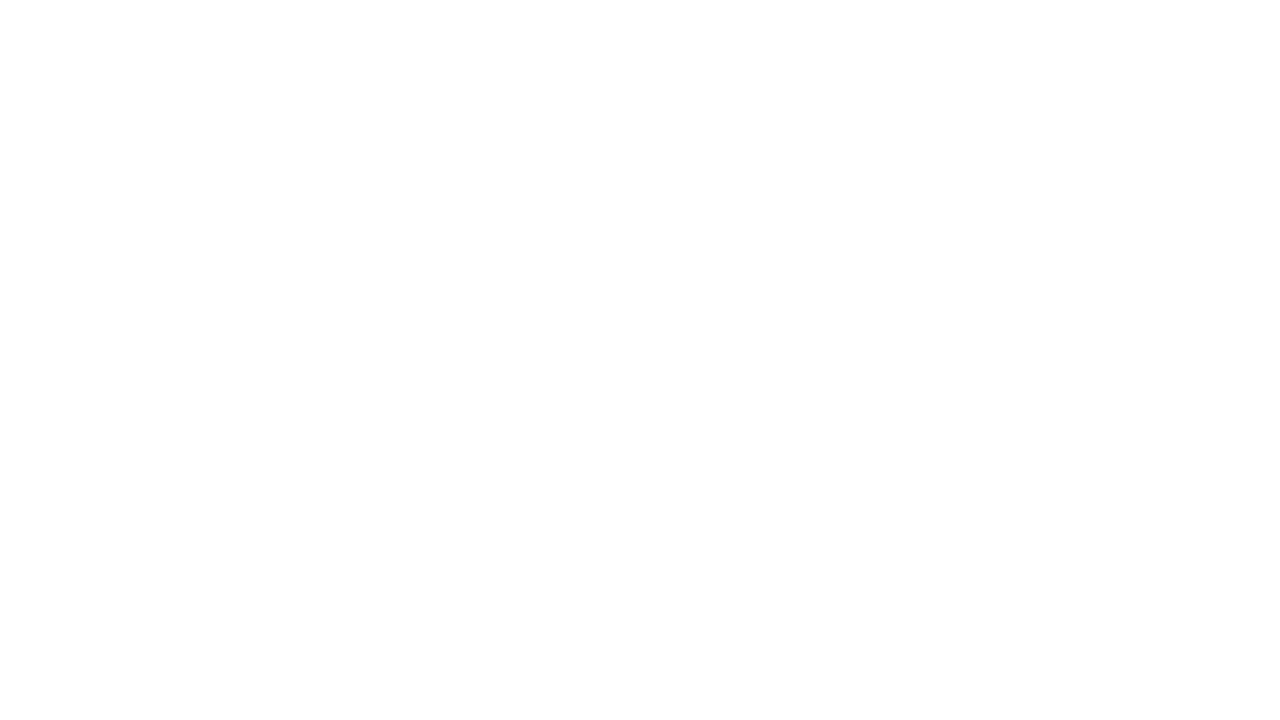

Retrieved href attribute from link: /activities
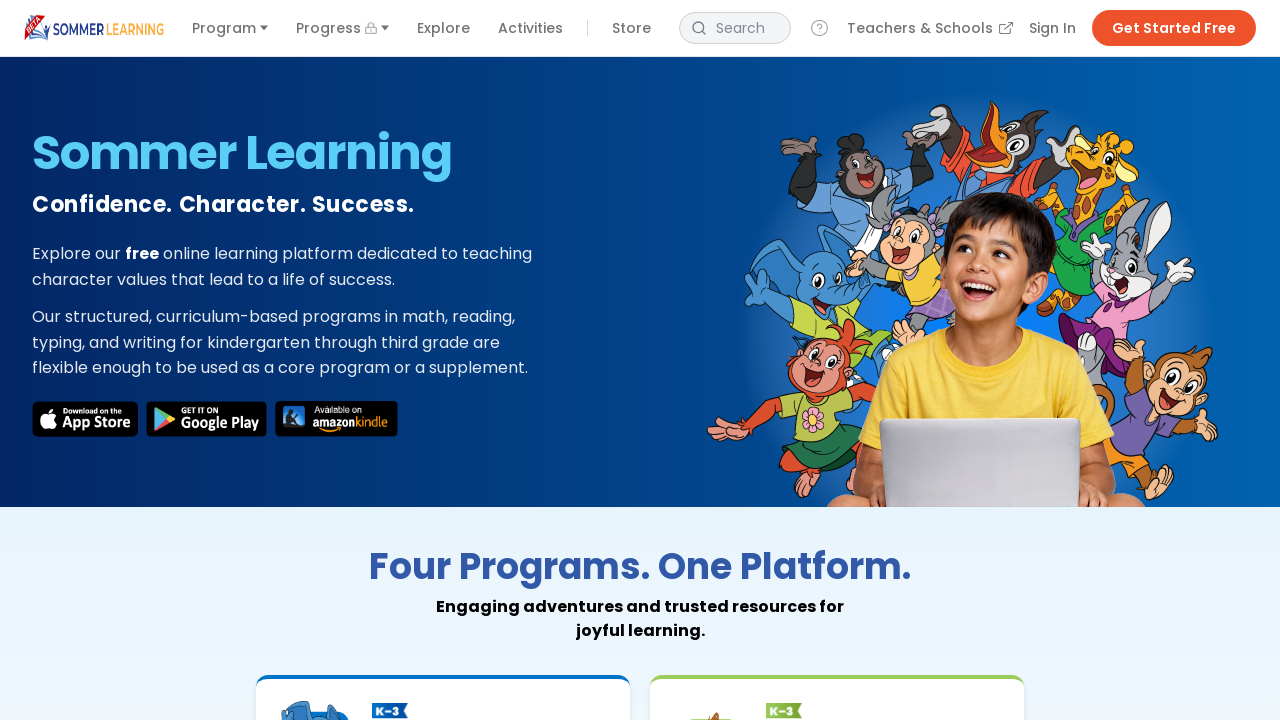

Failed to load link: /activities (skipped)
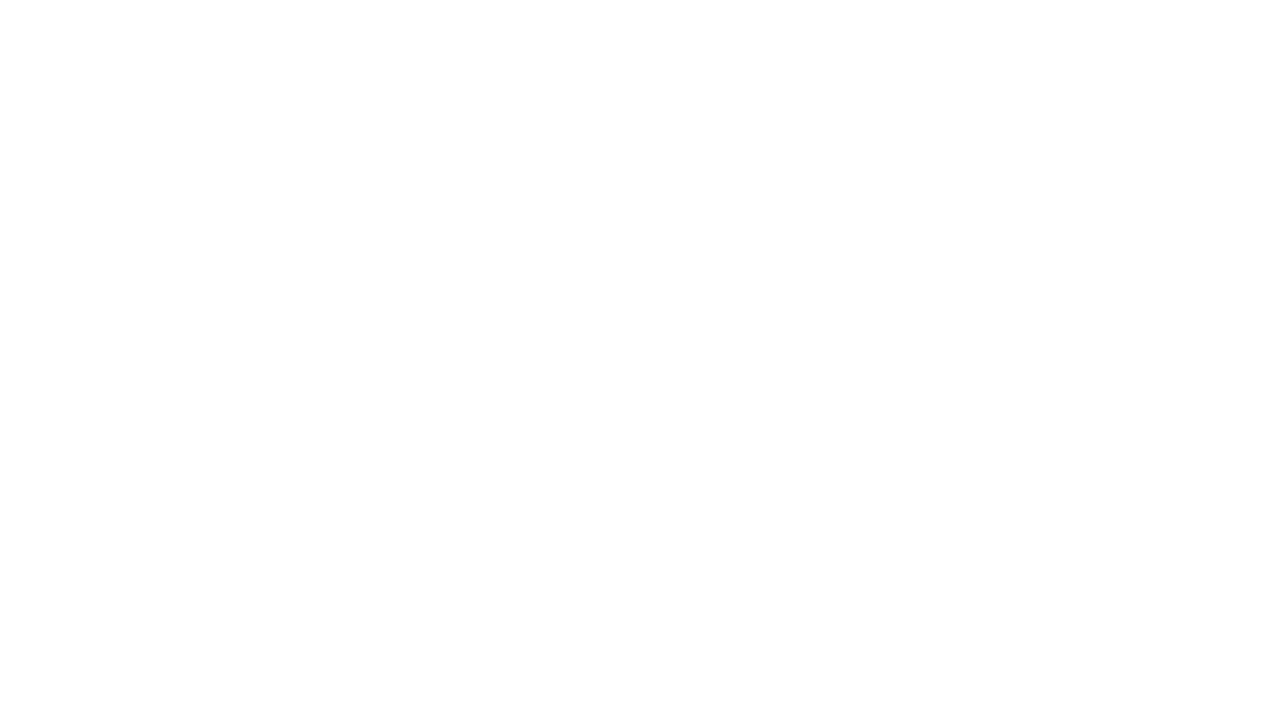

Retrieved href attribute from link: /store
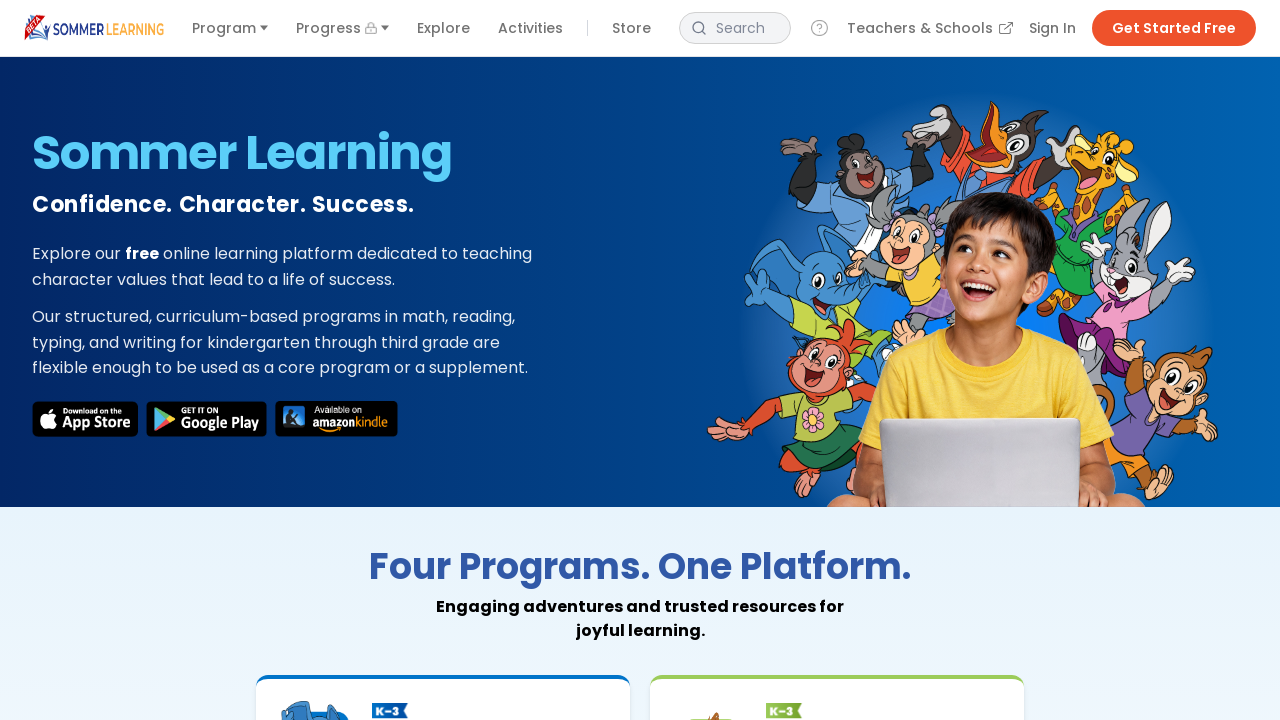

Failed to load link: /store (skipped)
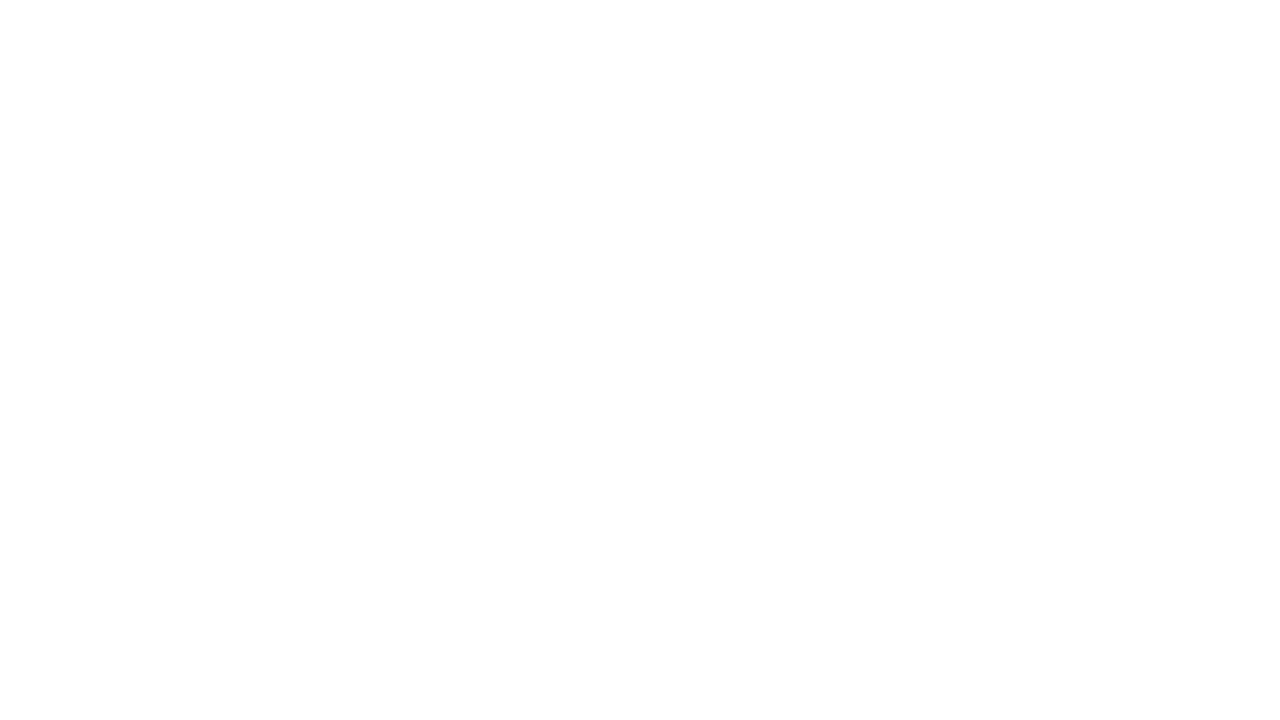

Retrieved href attribute from link: #
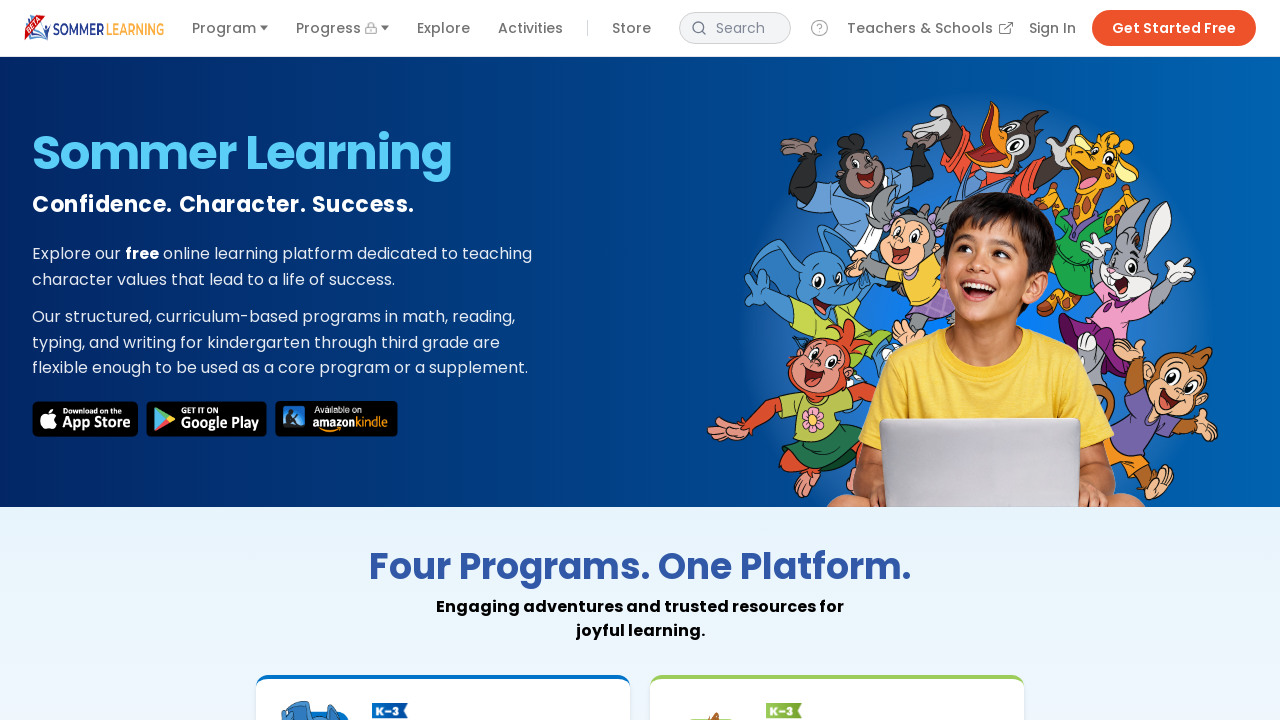

Failed to load link: # (skipped)
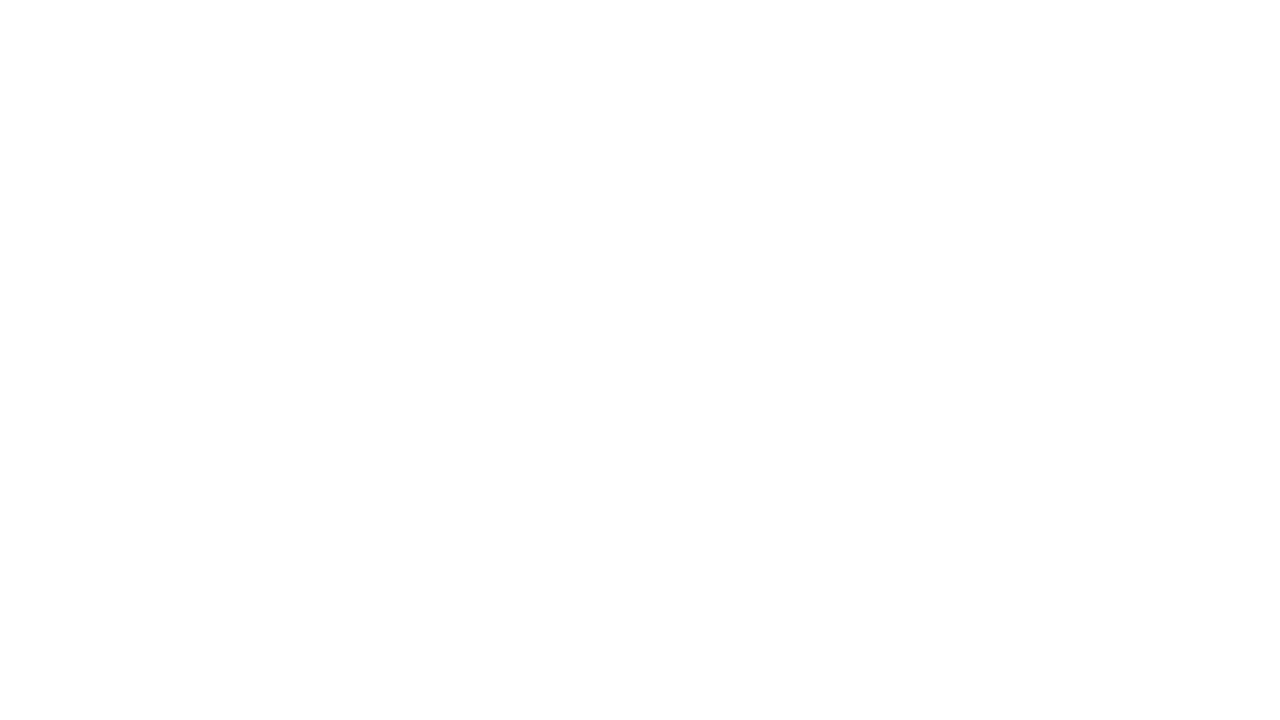

Retrieved href attribute from link: /auth
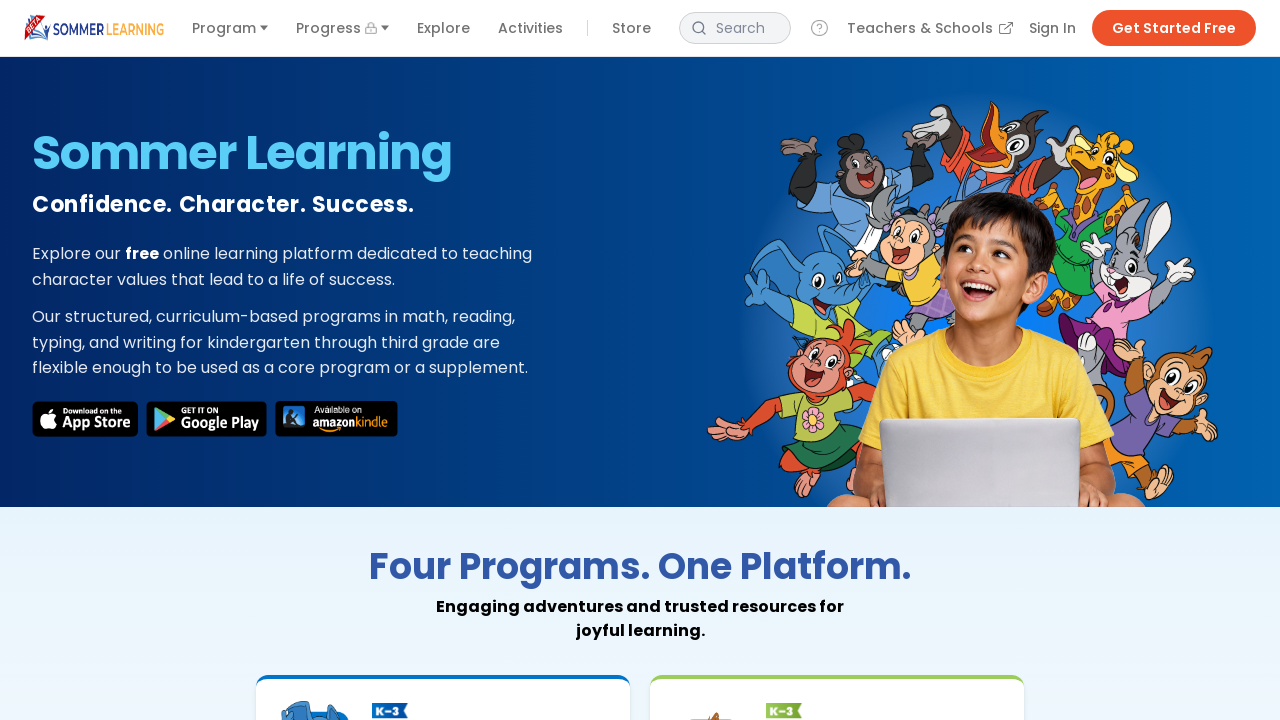

Failed to load link: /auth (skipped)
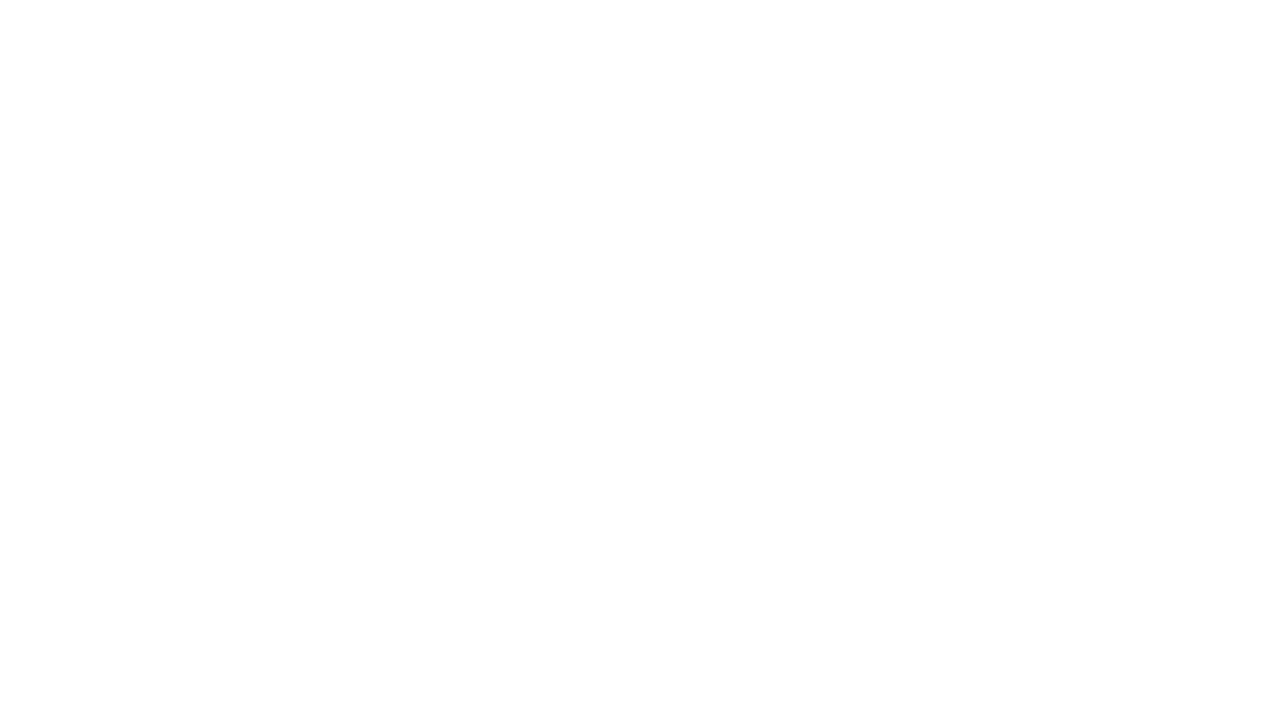

Retrieved href attribute from link: /auth?mode=signup
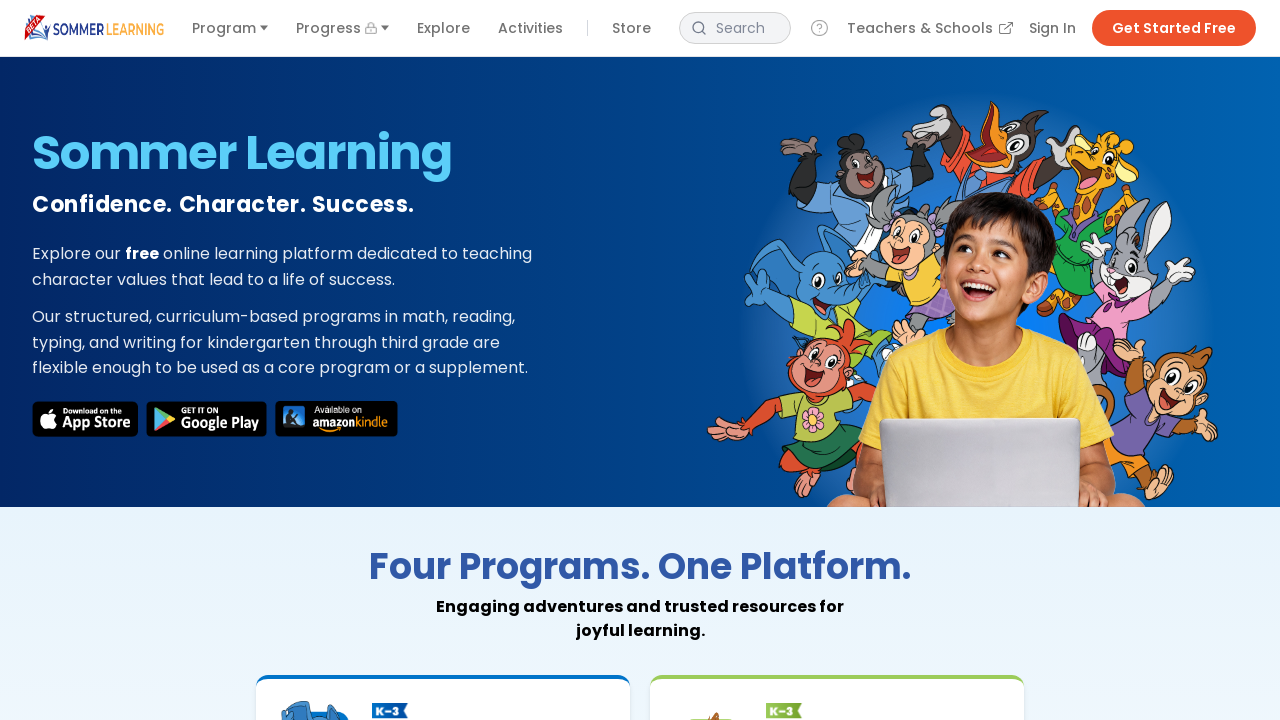

Failed to load link: /auth?mode=signup (skipped)
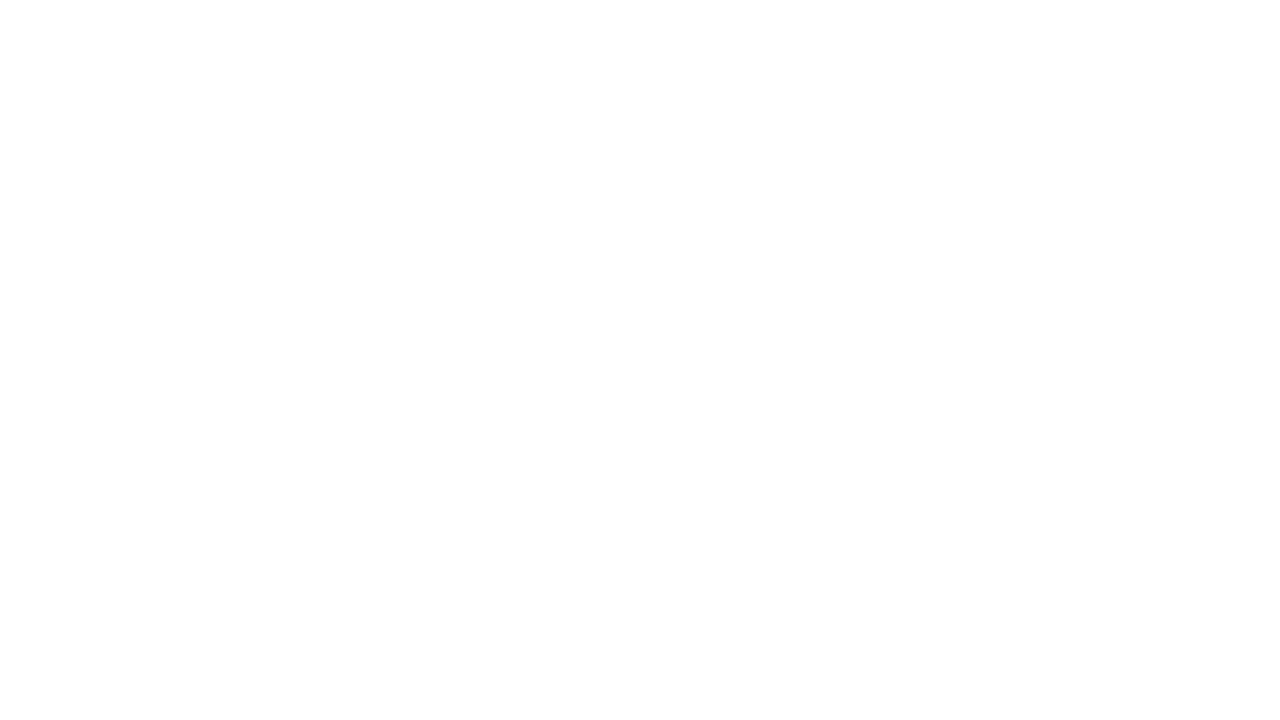

Retrieved href attribute from link: /
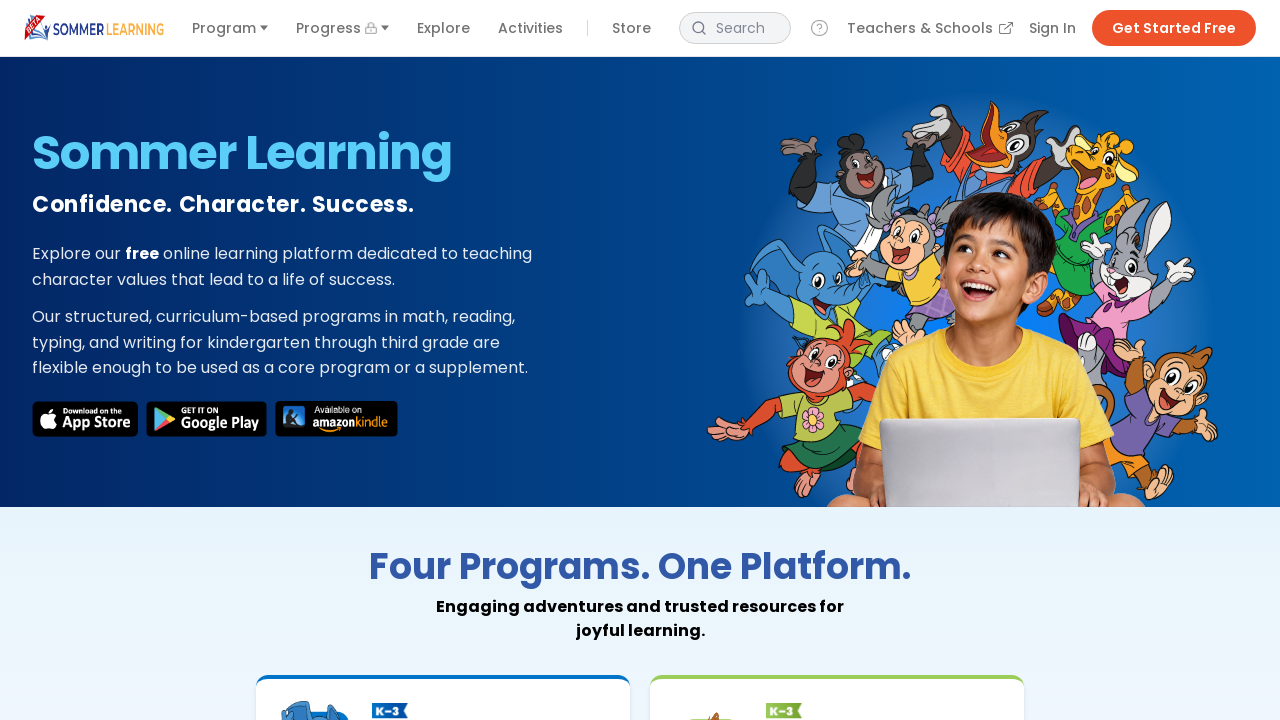

Failed to load link: / (skipped)
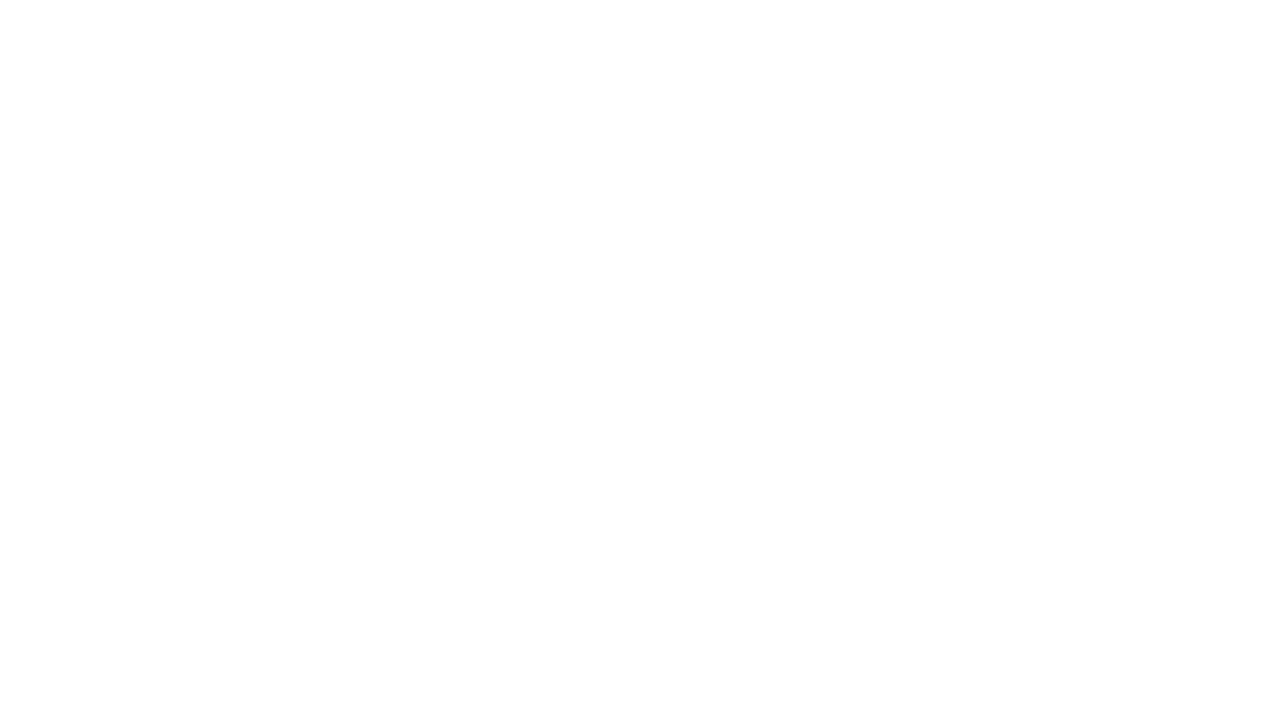

Retrieved href attribute from link: /coming-soon
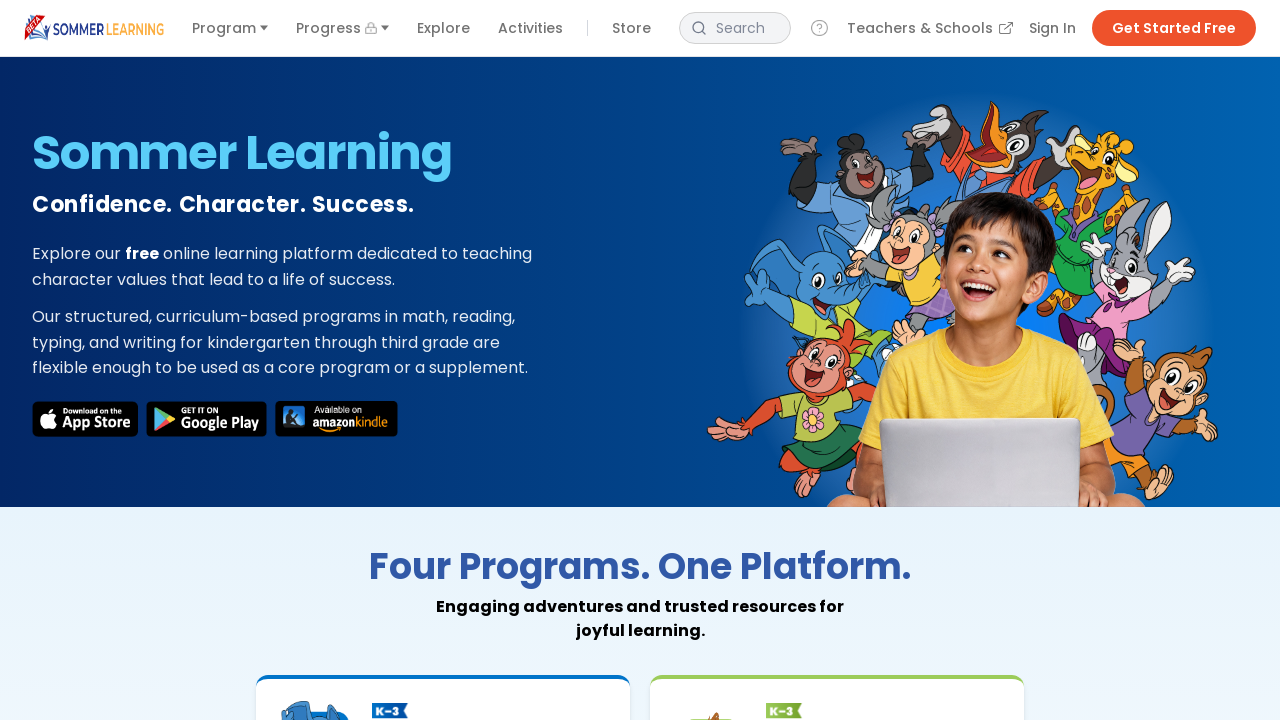

Failed to load link: /coming-soon (skipped)
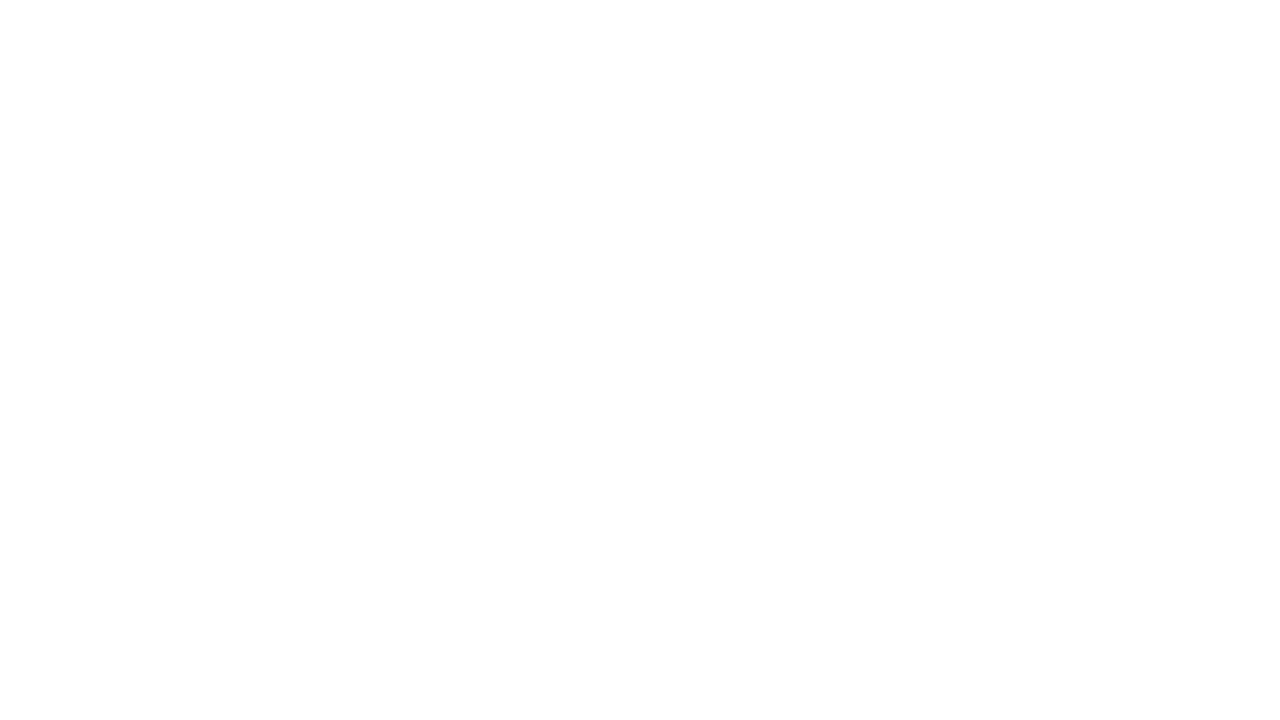

Retrieved href attribute from link: /coming-soon
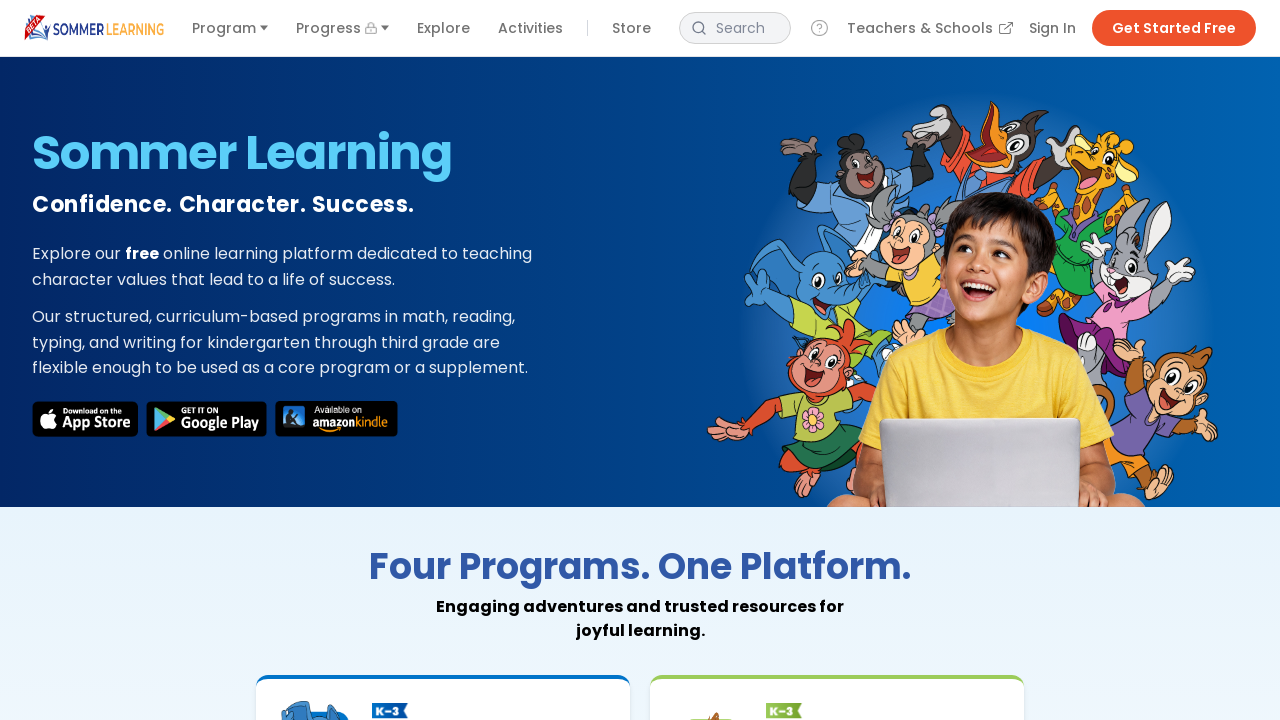

Failed to load link: /coming-soon (skipped)
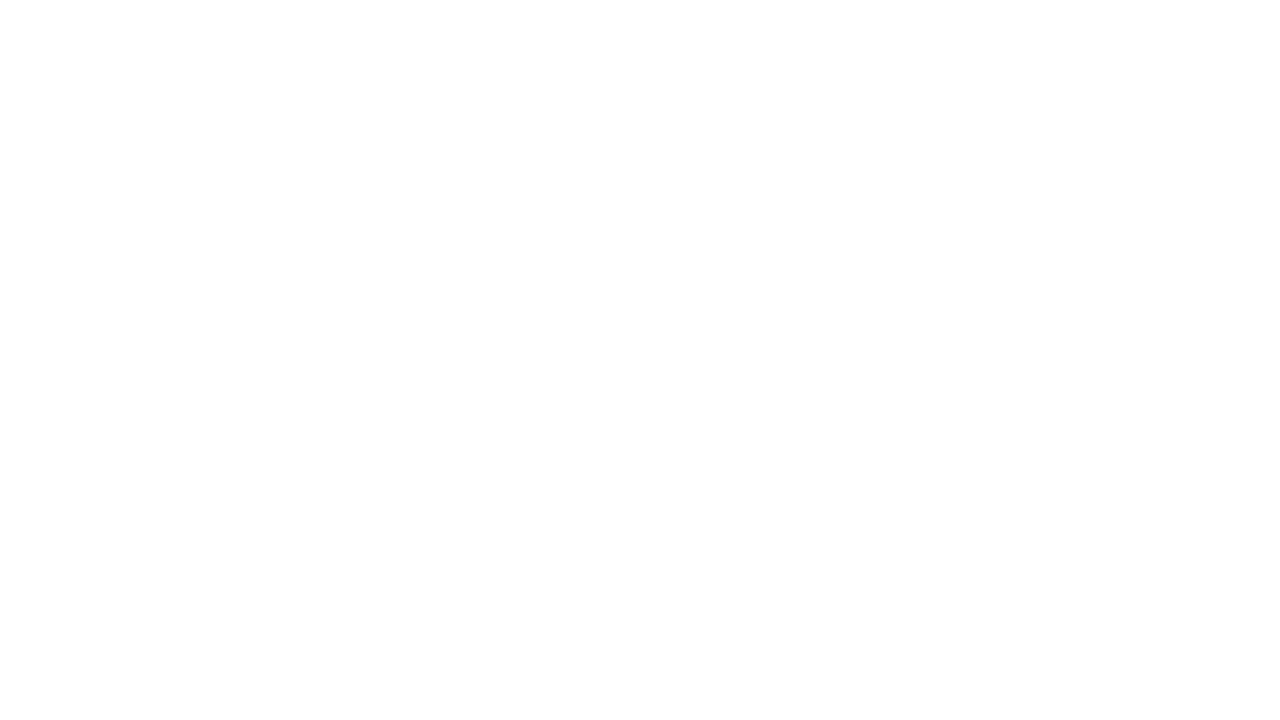

Retrieved href attribute from link: /coming-soon
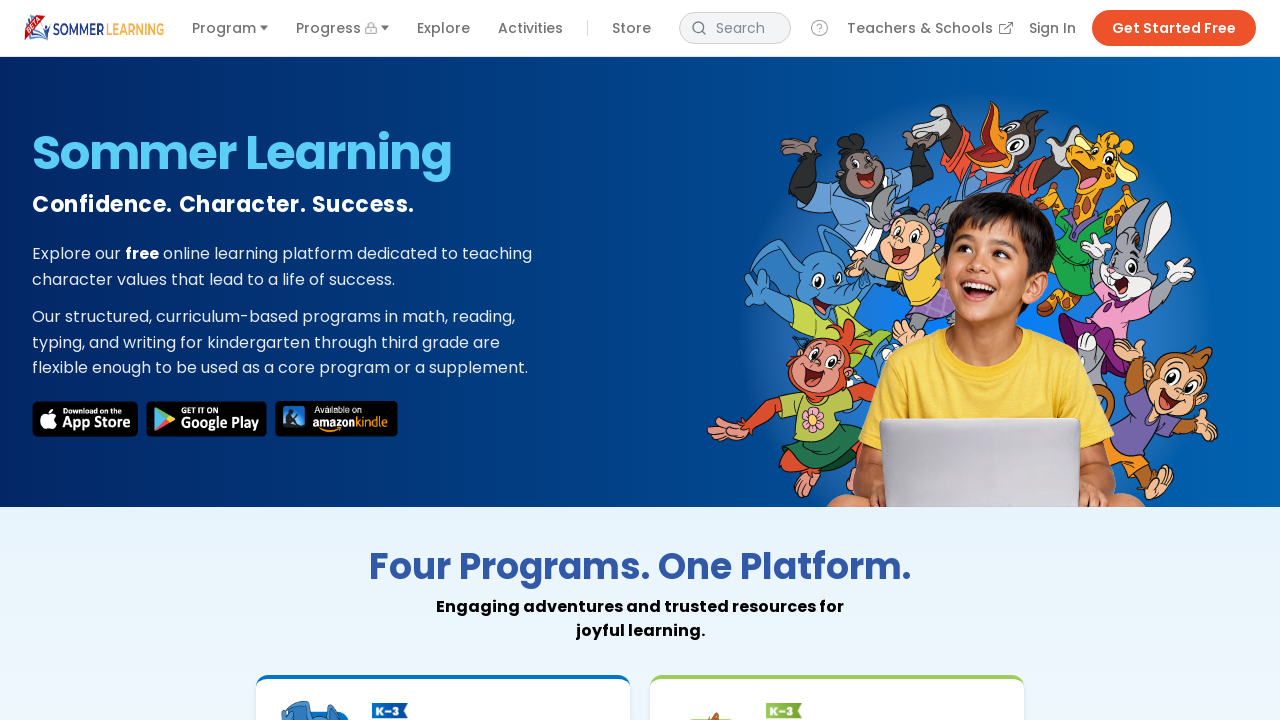

Failed to load link: /coming-soon (skipped)
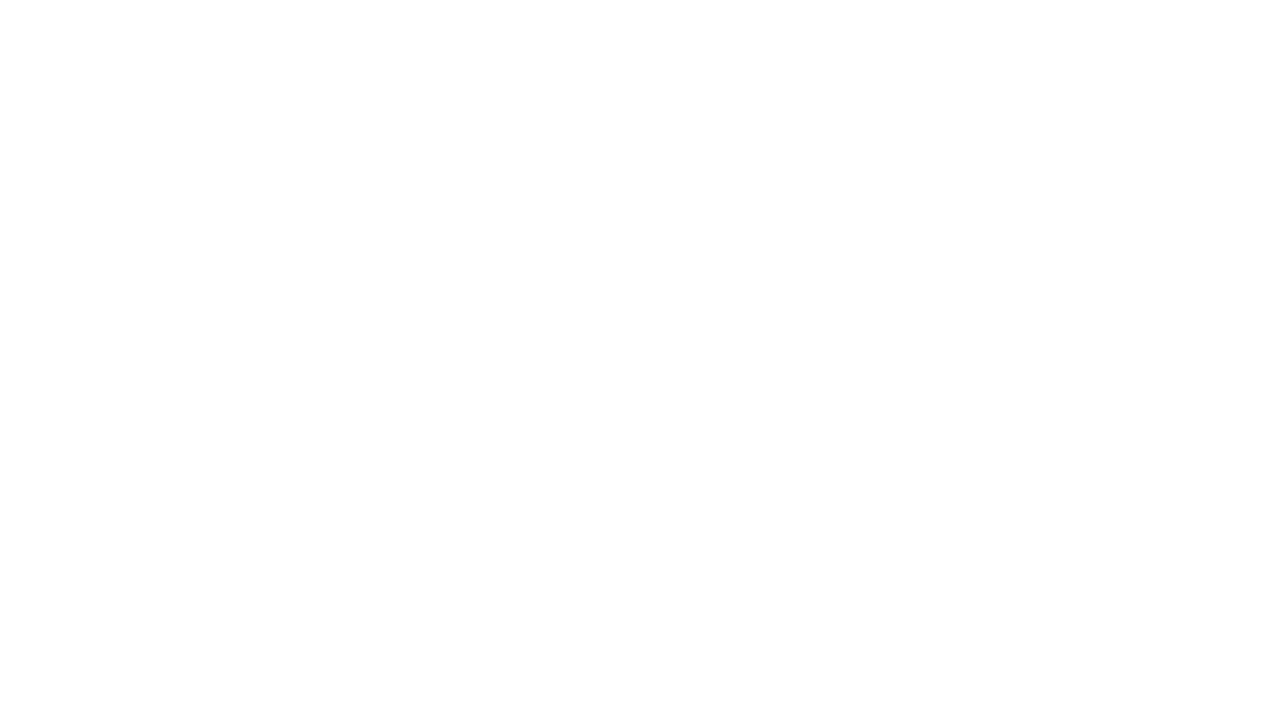

Retrieved href attribute from link: /phonics/utubesong/level:1/section:20/lesson:lesson1/activity:bivqwmeTs3c
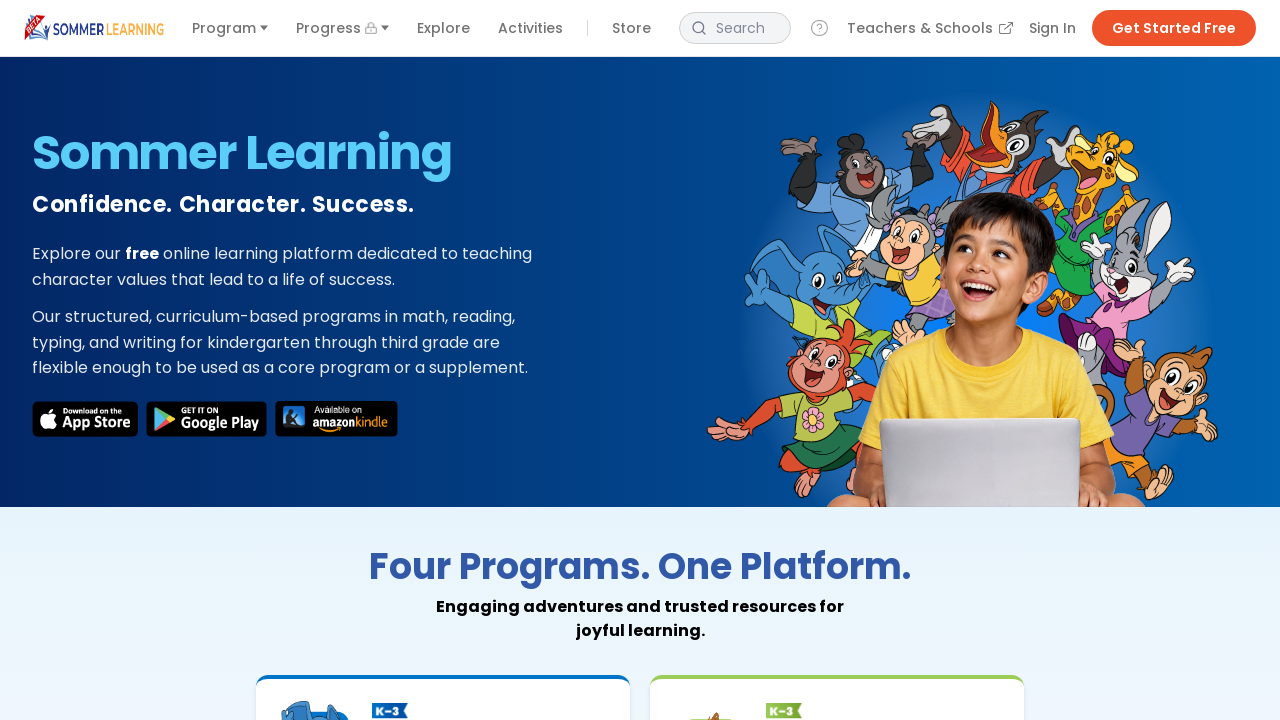

Failed to load link: /phonics/utubesong/level:1/section:20/lesson:lesson1/activity:bivqwmeTs3c (skipped)
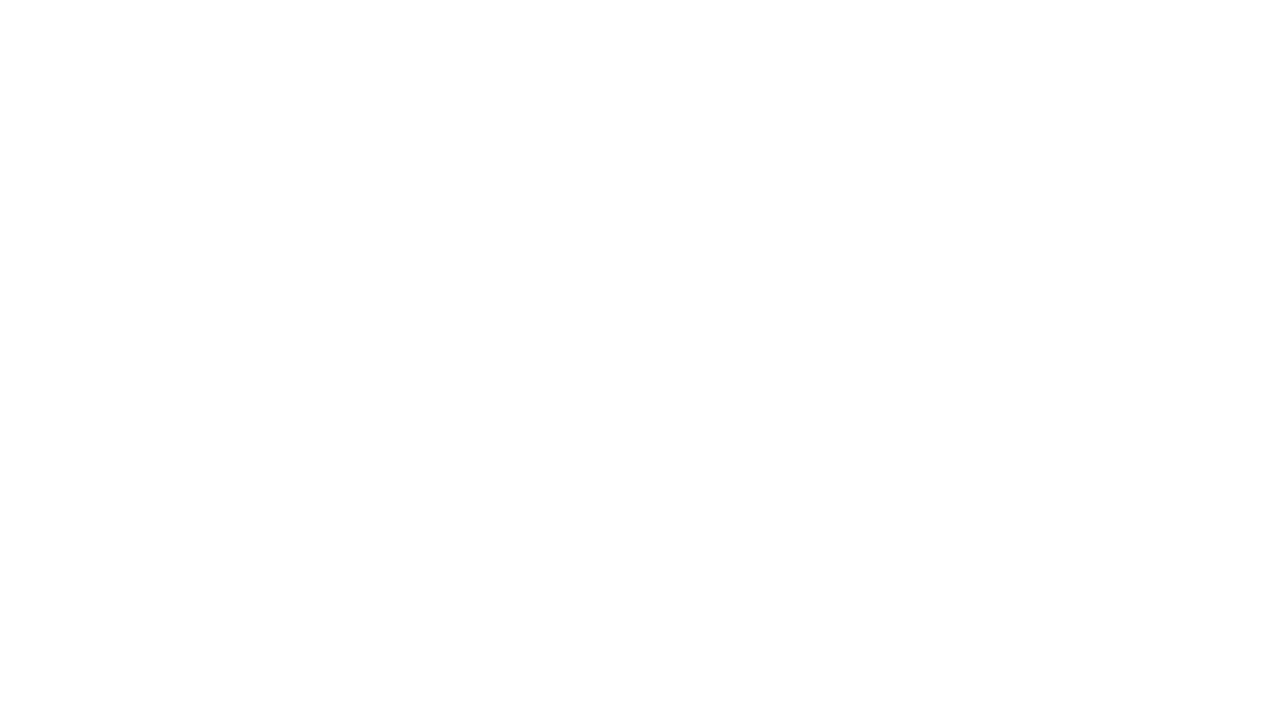

Retrieved href attribute from link: /math/lesson/book/1/lesson/1/activity/1
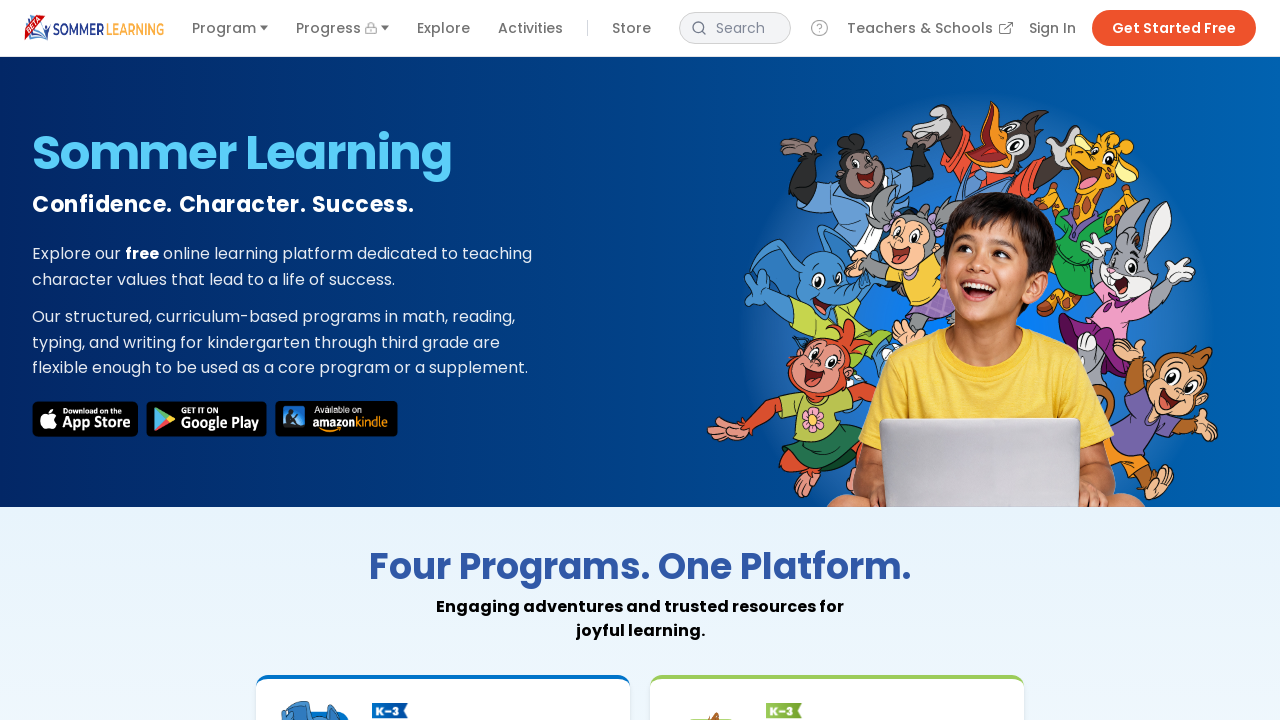

Failed to load link: /math/lesson/book/1/lesson/1/activity/1 (skipped)
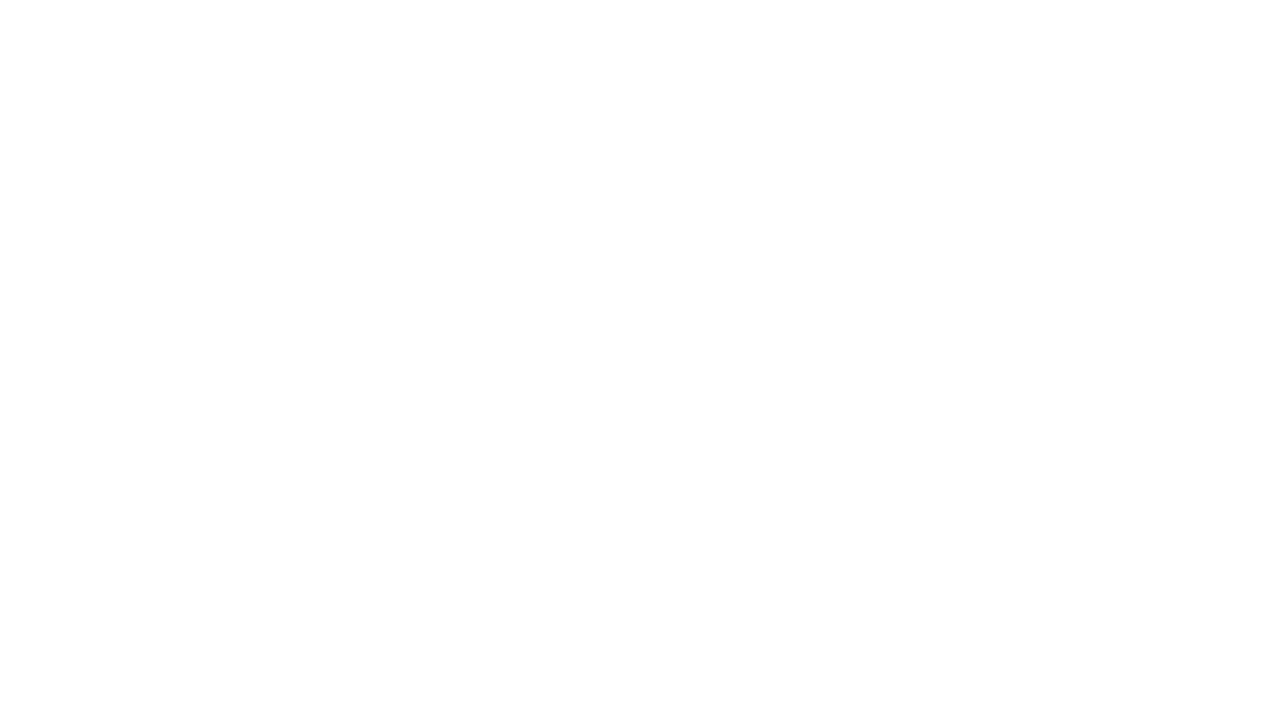

Retrieved href attribute from link: /writing/lesson/cat:manuscript/font:uppercase/char:A
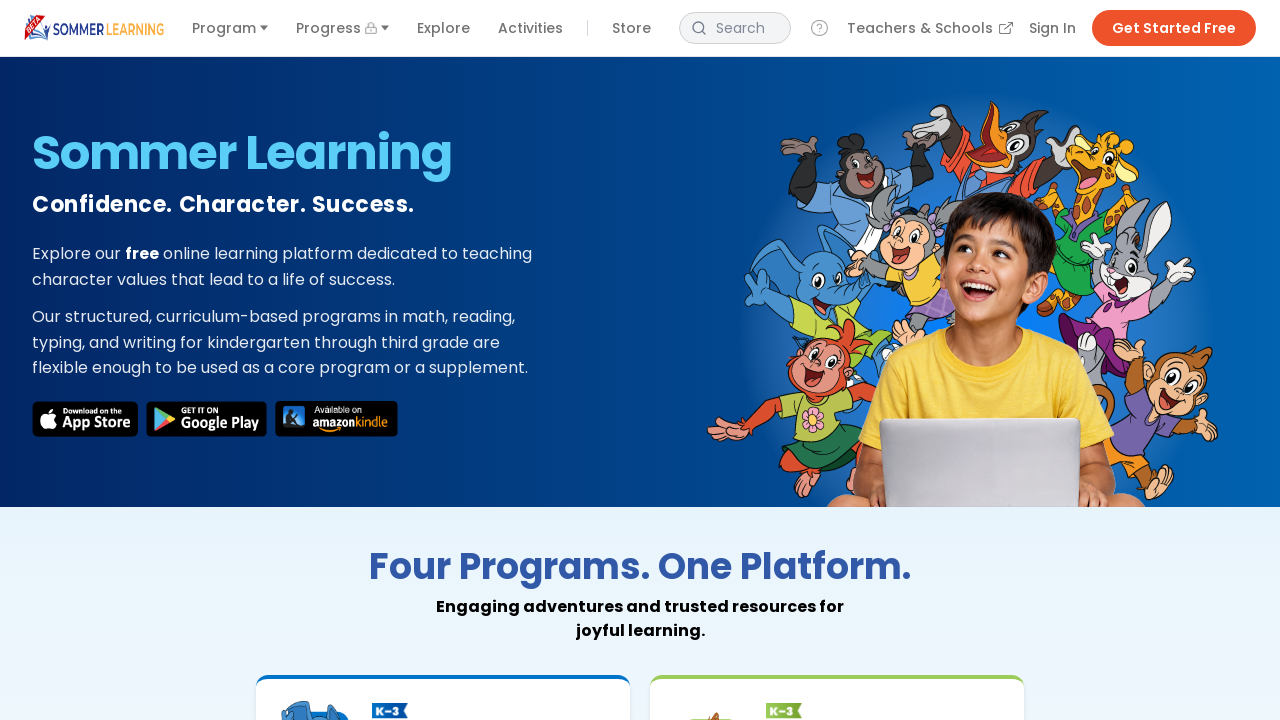

Failed to load link: /writing/lesson/cat:manuscript/font:uppercase/char:A (skipped)
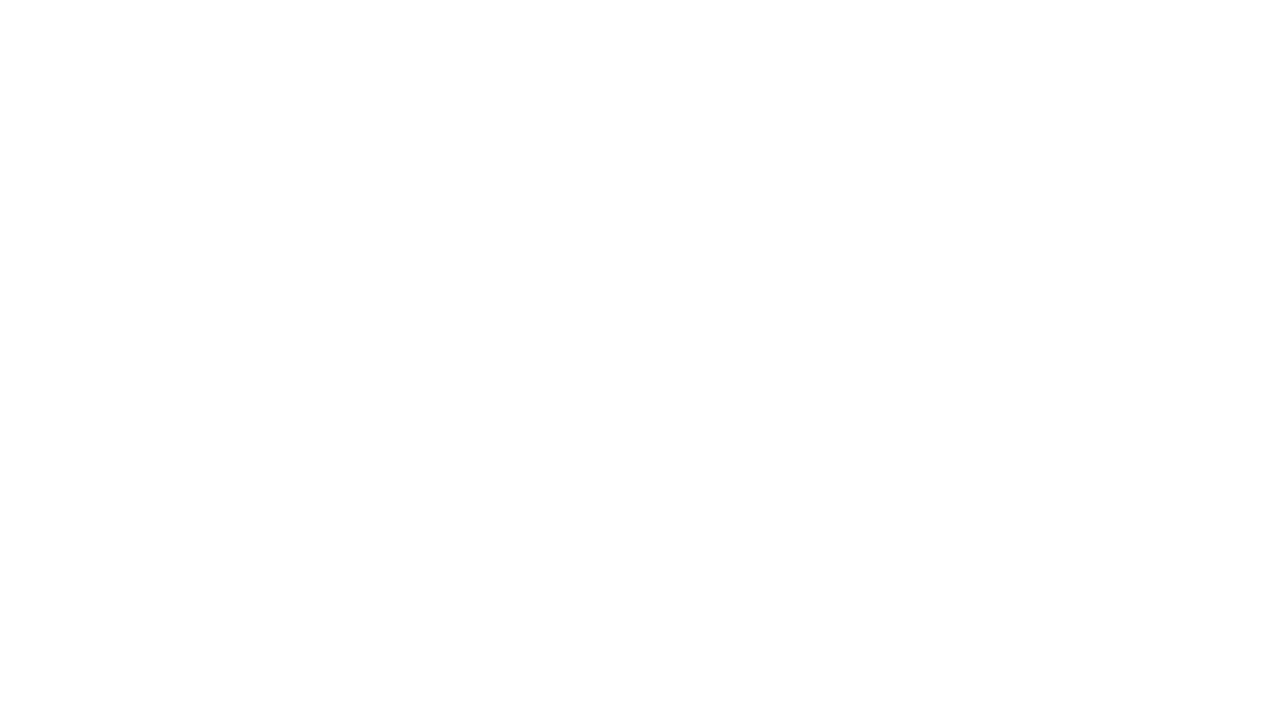

Retrieved href attribute from link: /typing/program:1
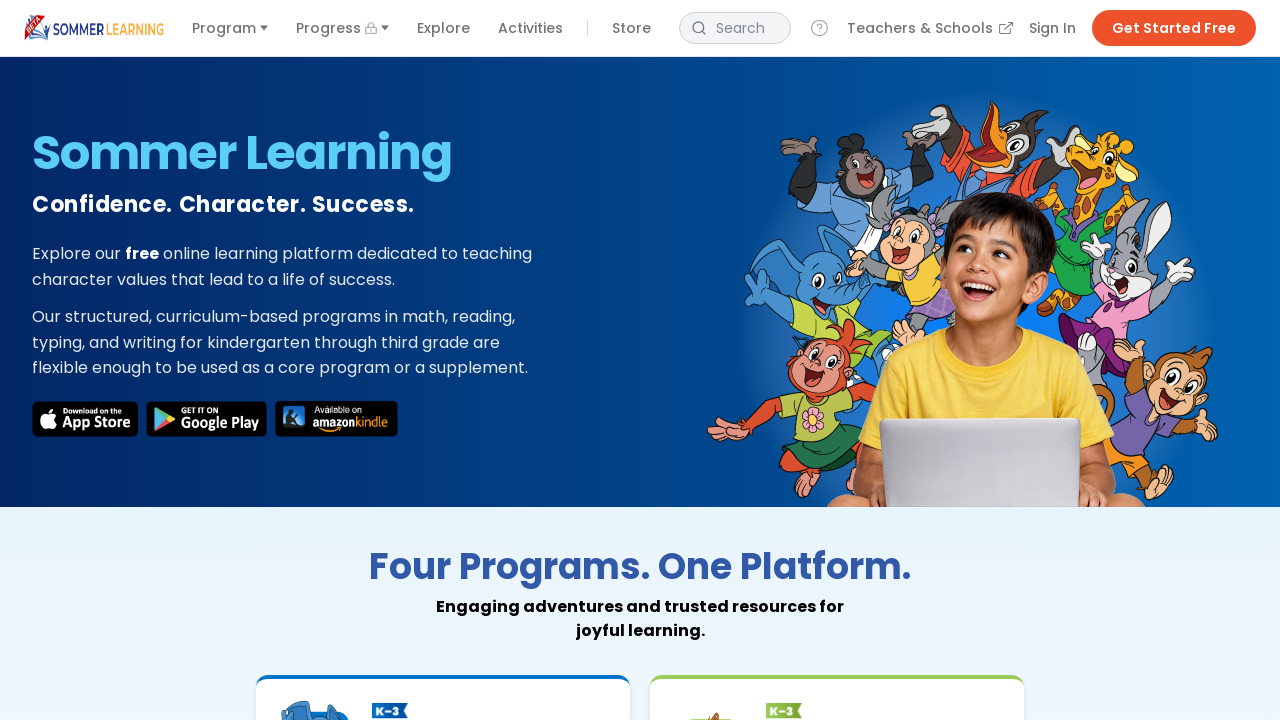

Failed to load link: /typing/program:1 (skipped)
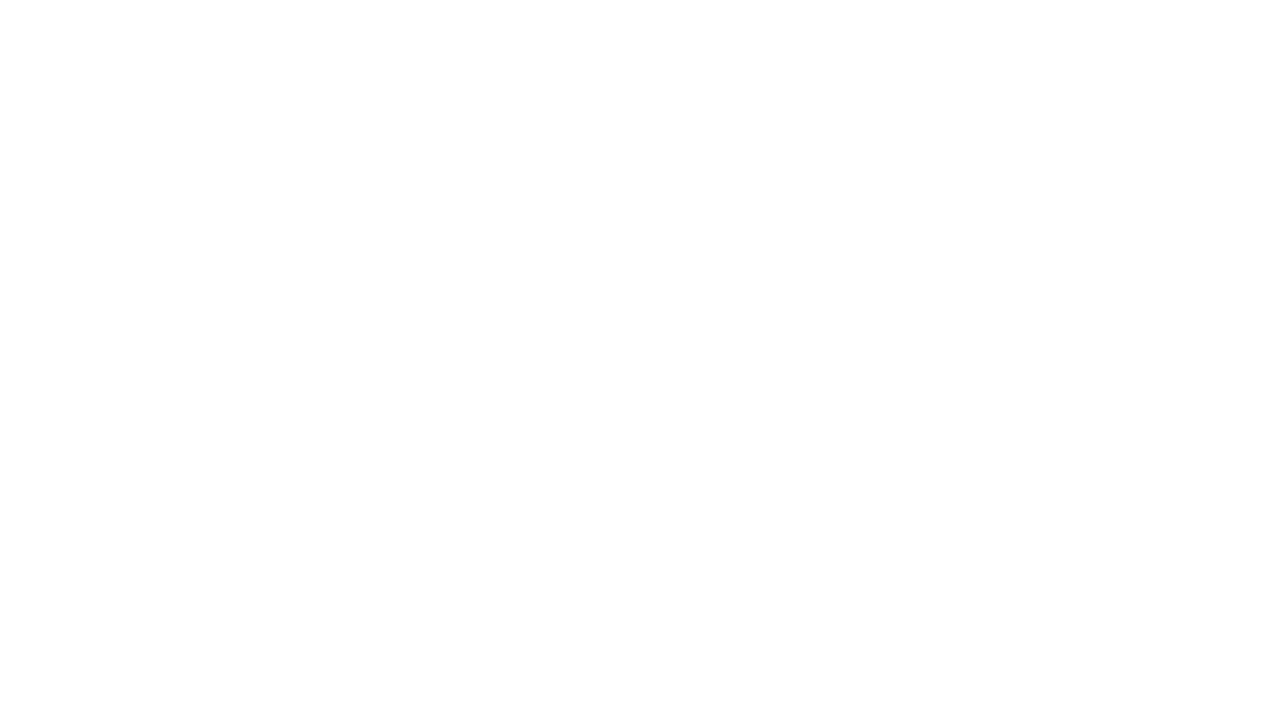

Retrieved href attribute from link: 
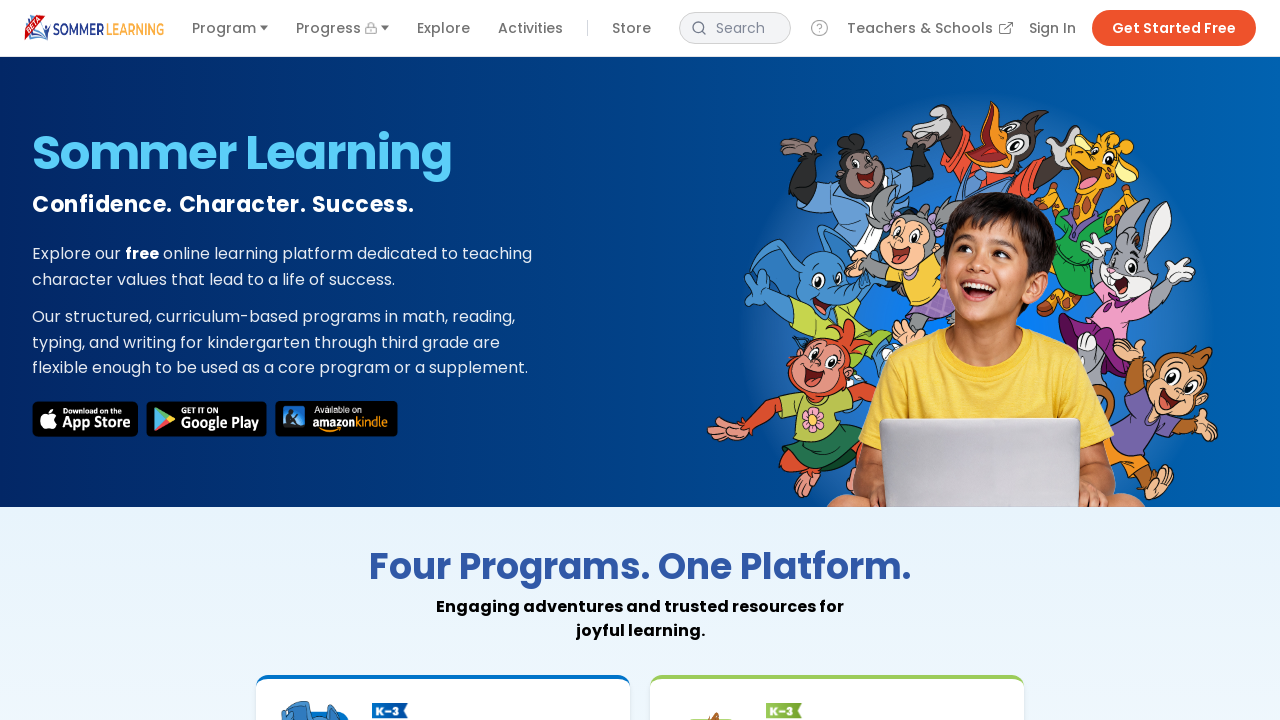

Retrieved href attribute from link: 
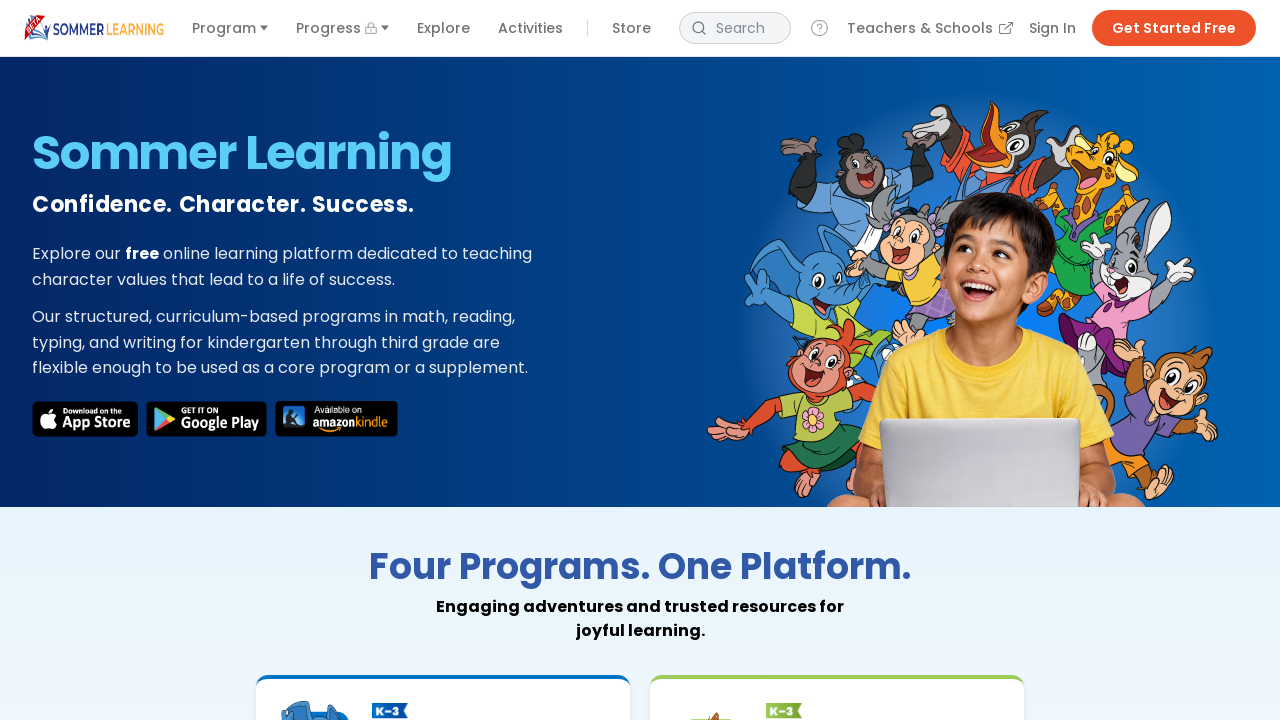

Retrieved href attribute from link: /coming-soon
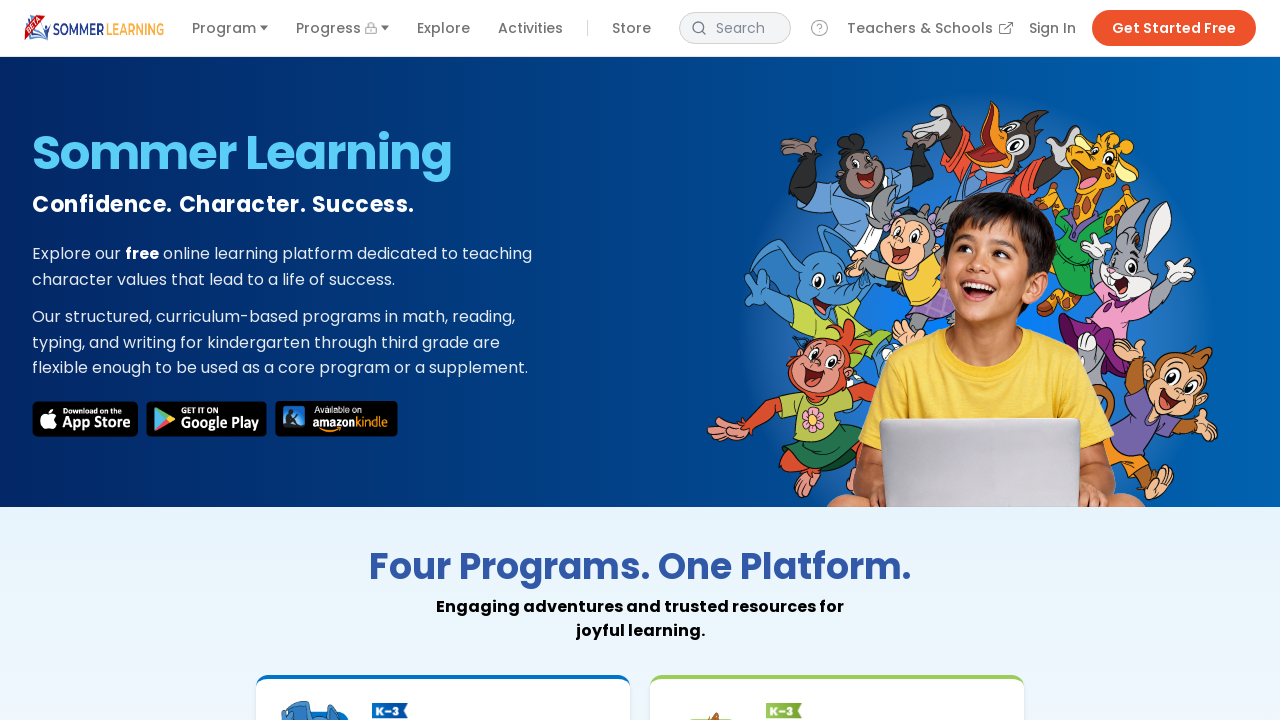

Failed to load link: /coming-soon (skipped)
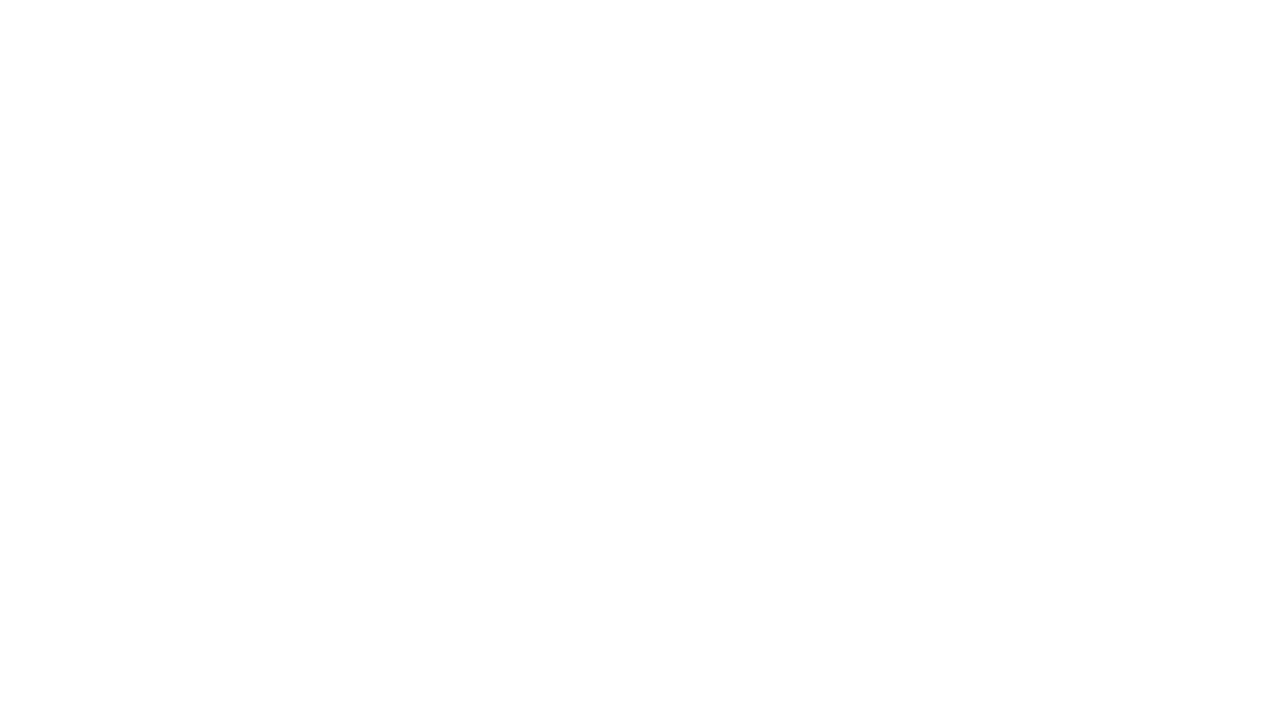

Retrieved href attribute from link: /activities
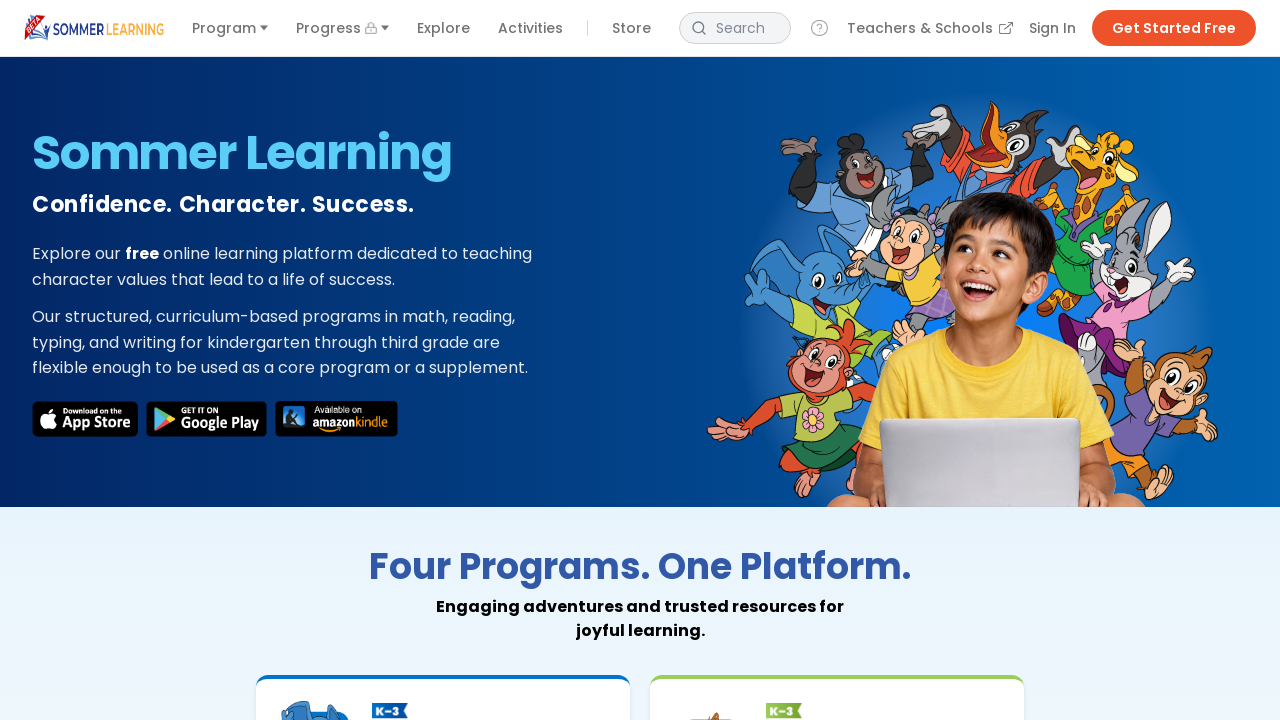

Failed to load link: /activities (skipped)
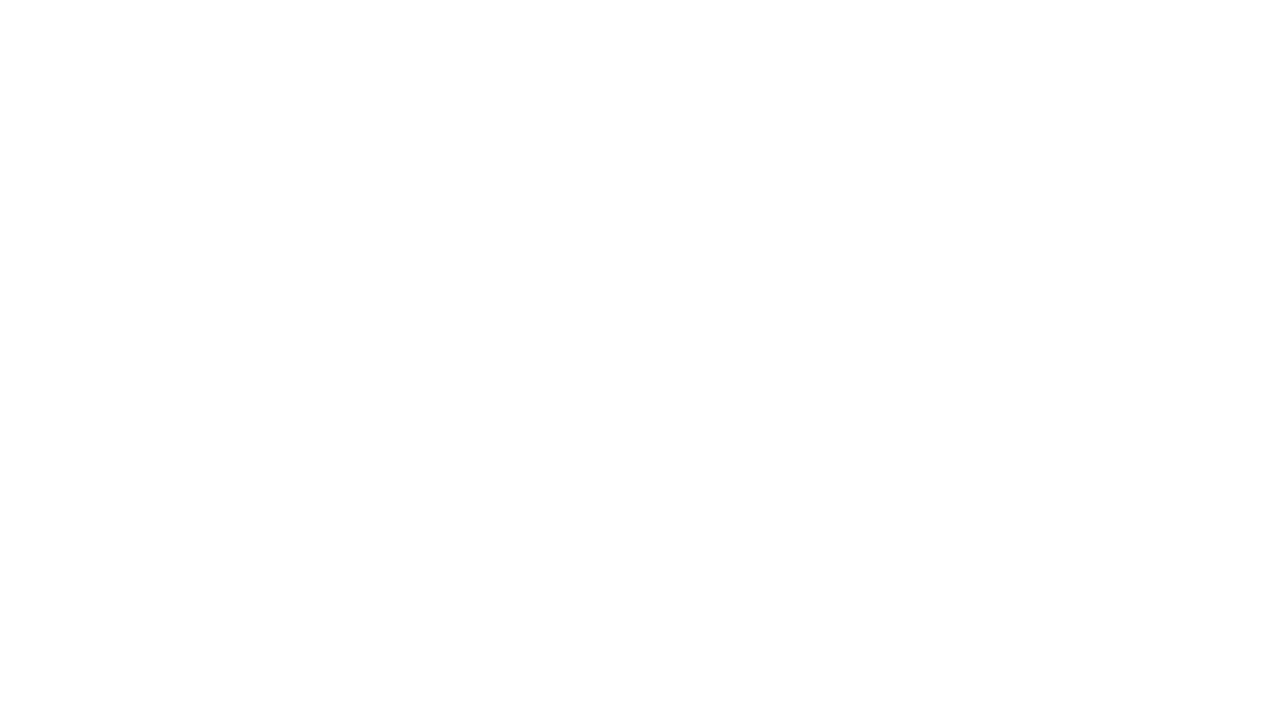

Retrieved href attribute from link: /awards
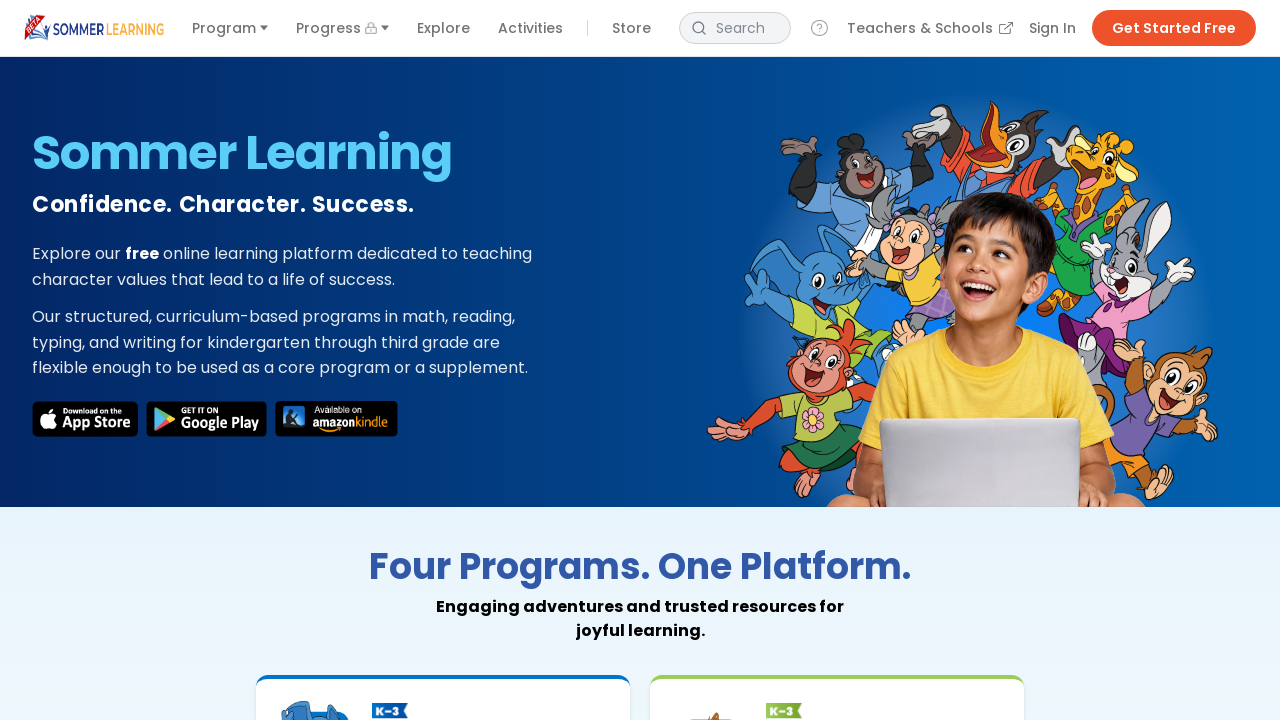

Failed to load link: /awards (skipped)
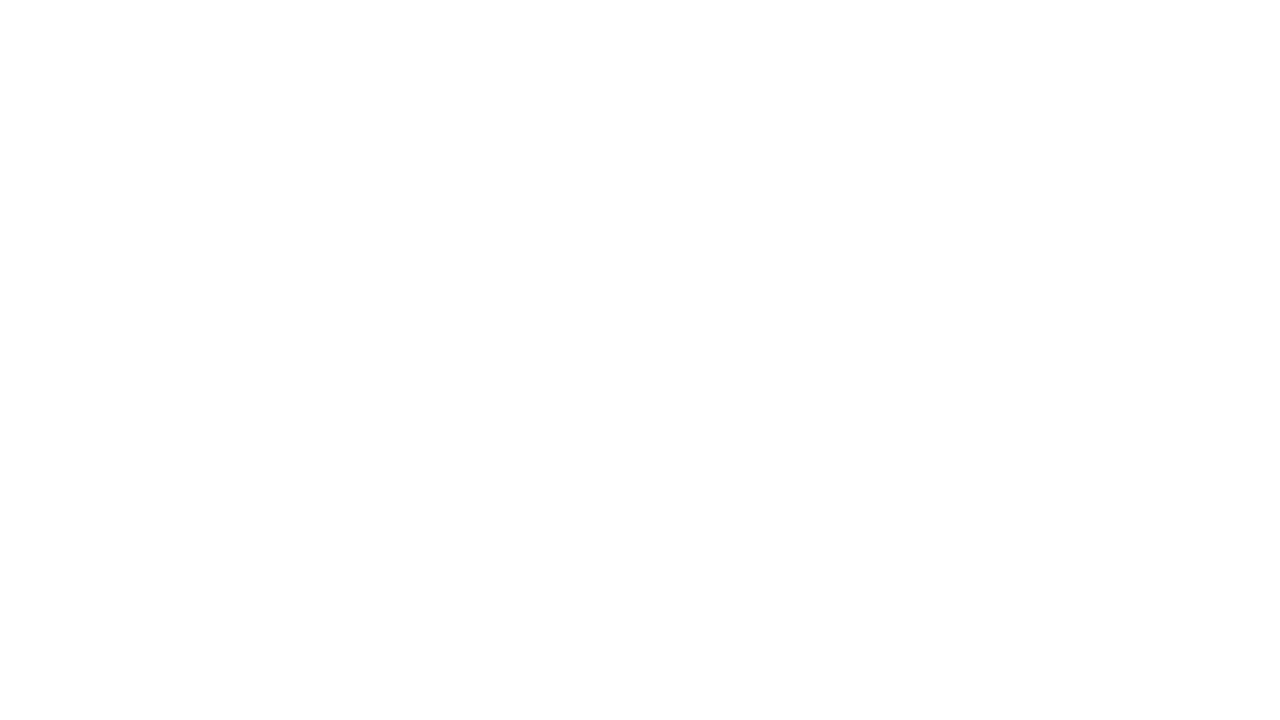

Retrieved href attribute from link: /auth?mode=signup
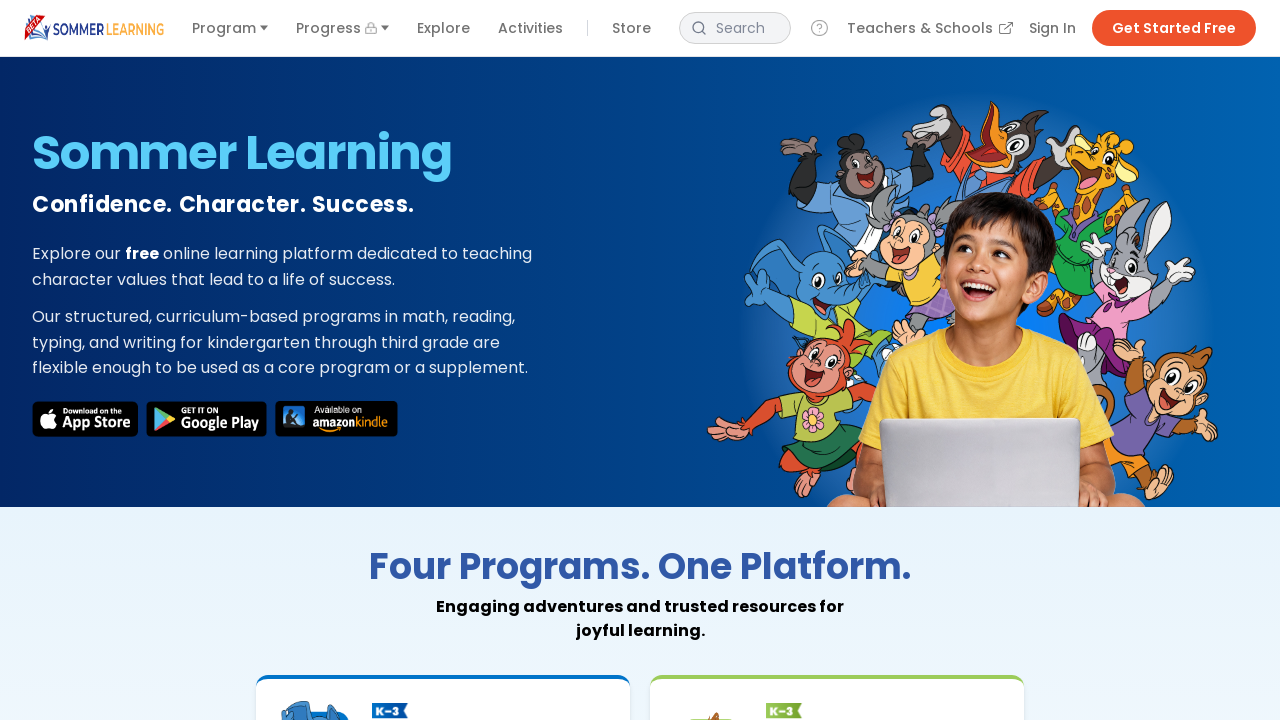

Failed to load link: /auth?mode=signup (skipped)
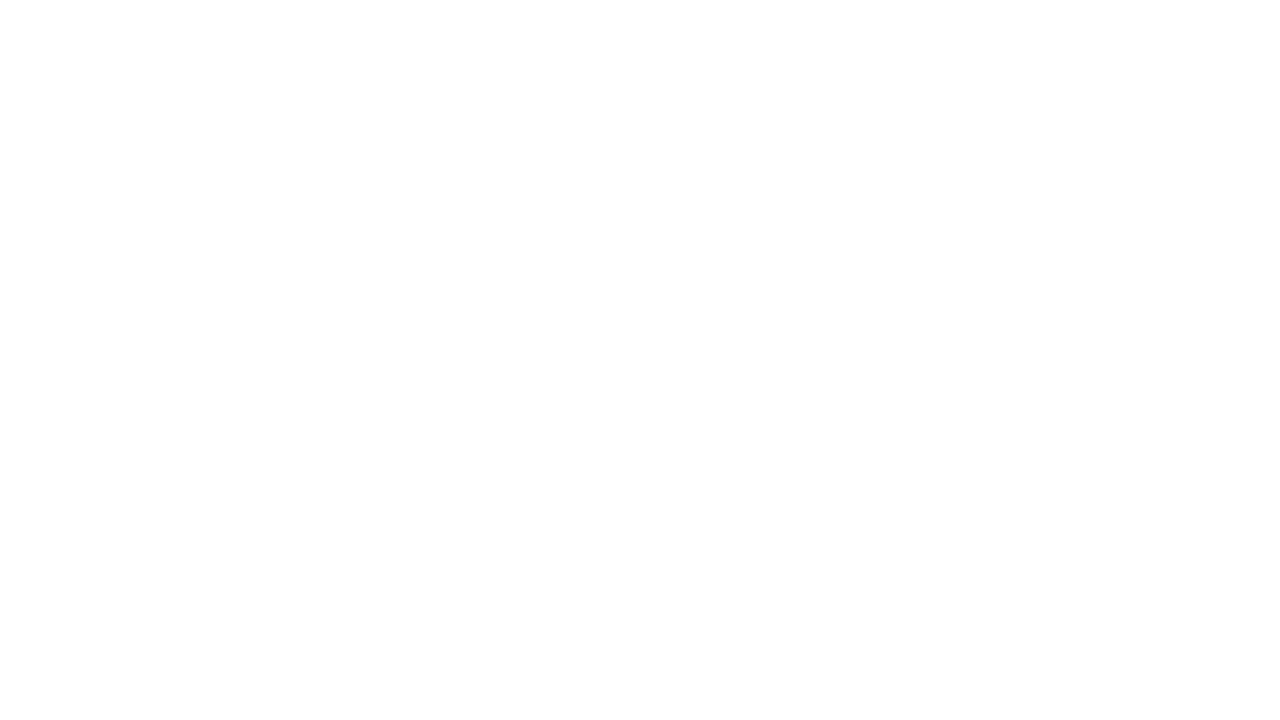

Retrieved href attribute from link: /auth?mode=signin
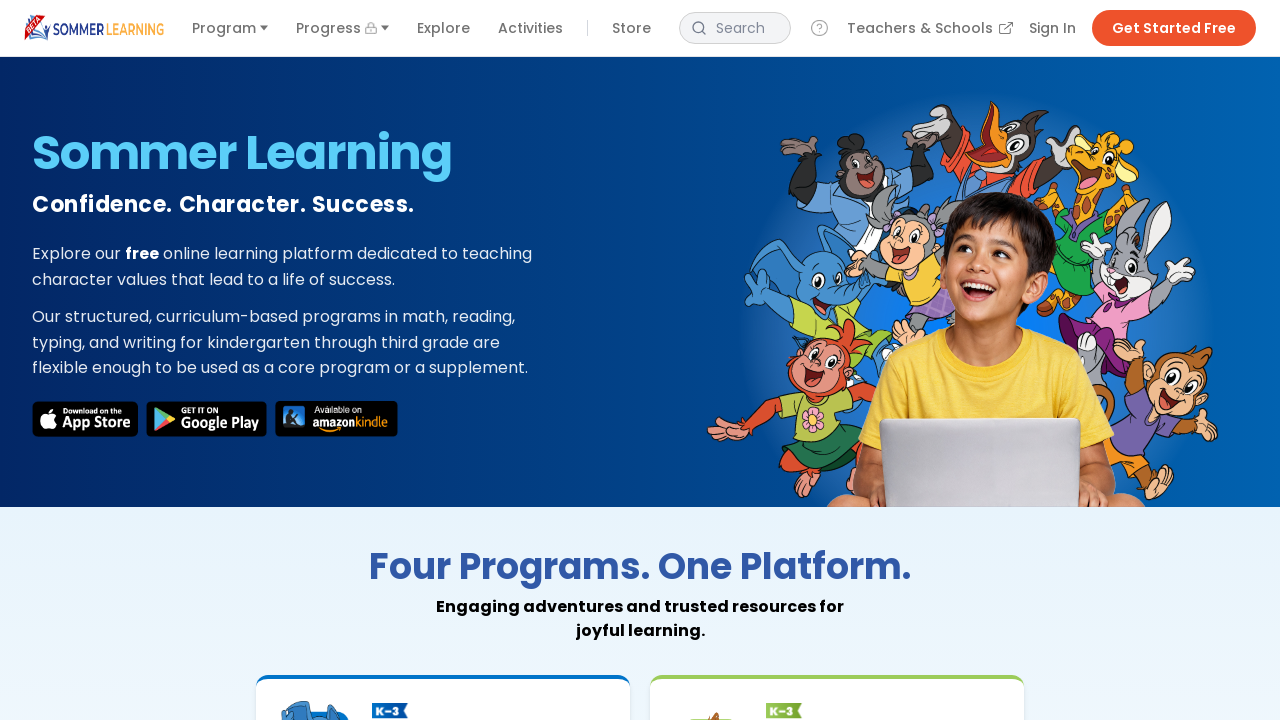

Failed to load link: /auth?mode=signin (skipped)
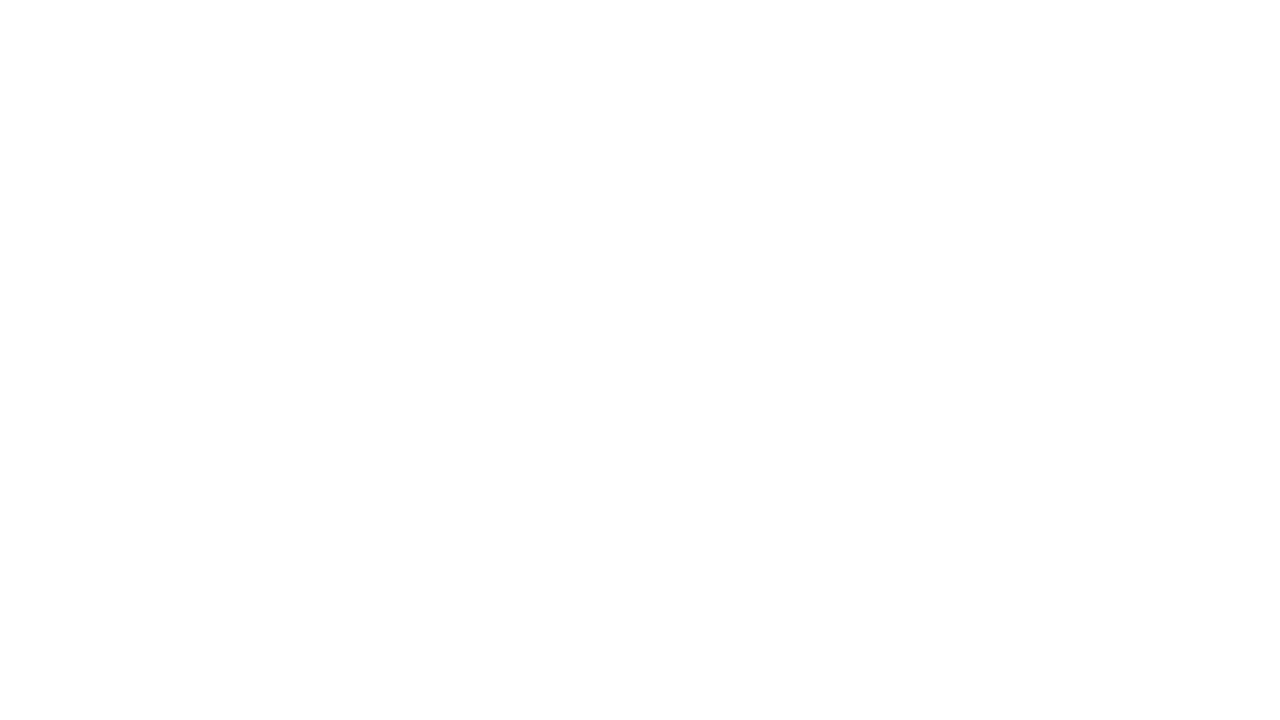

Retrieved href attribute from link: /coming-soon
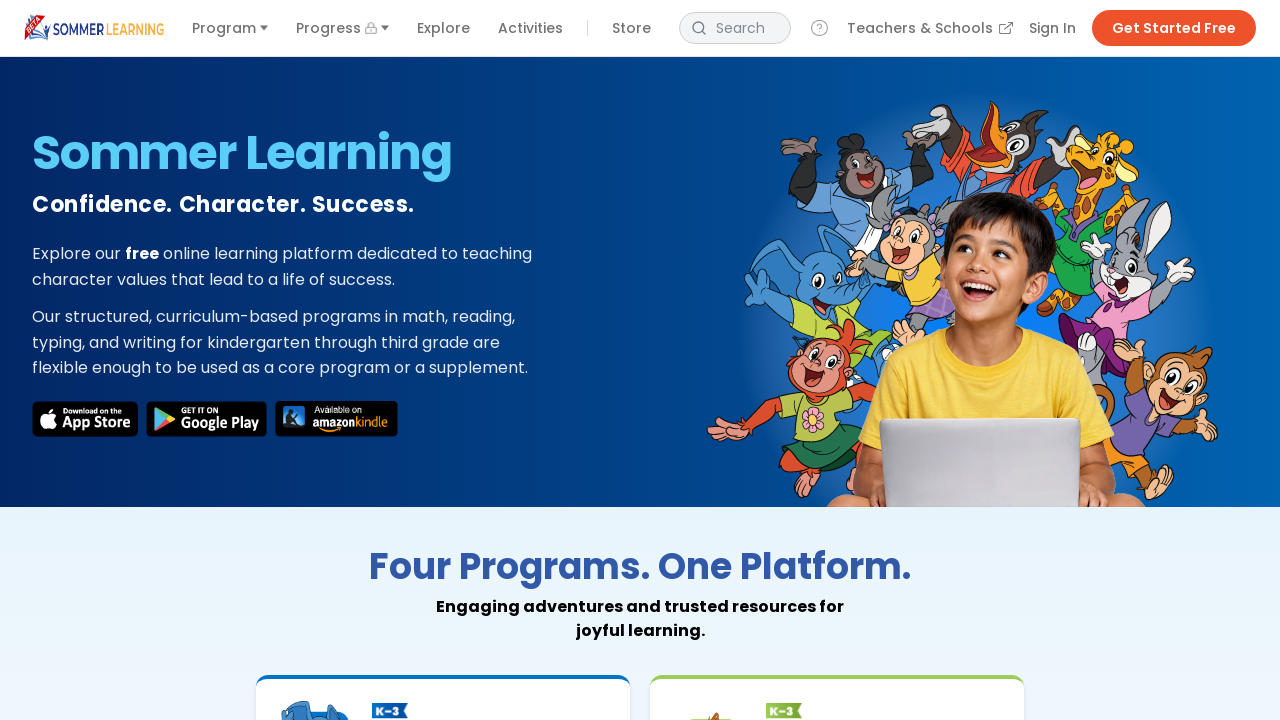

Failed to load link: /coming-soon (skipped)
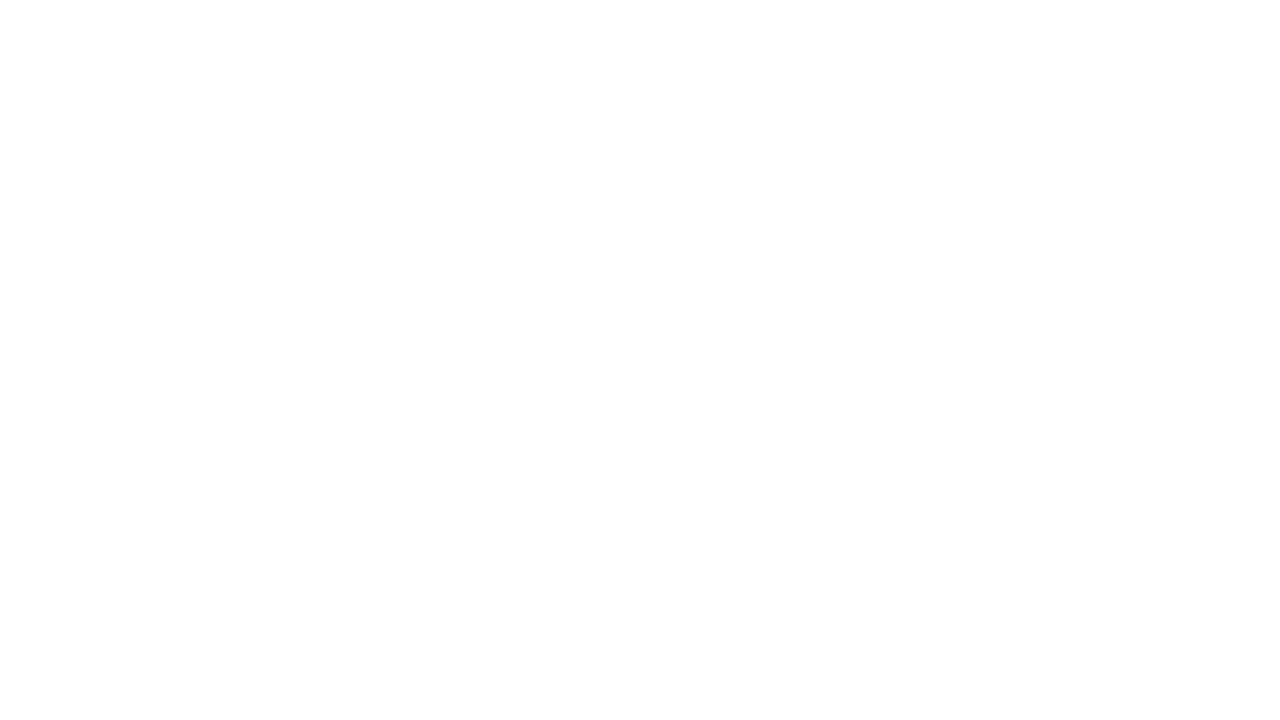

Retrieved href attribute from link: /coming-soon
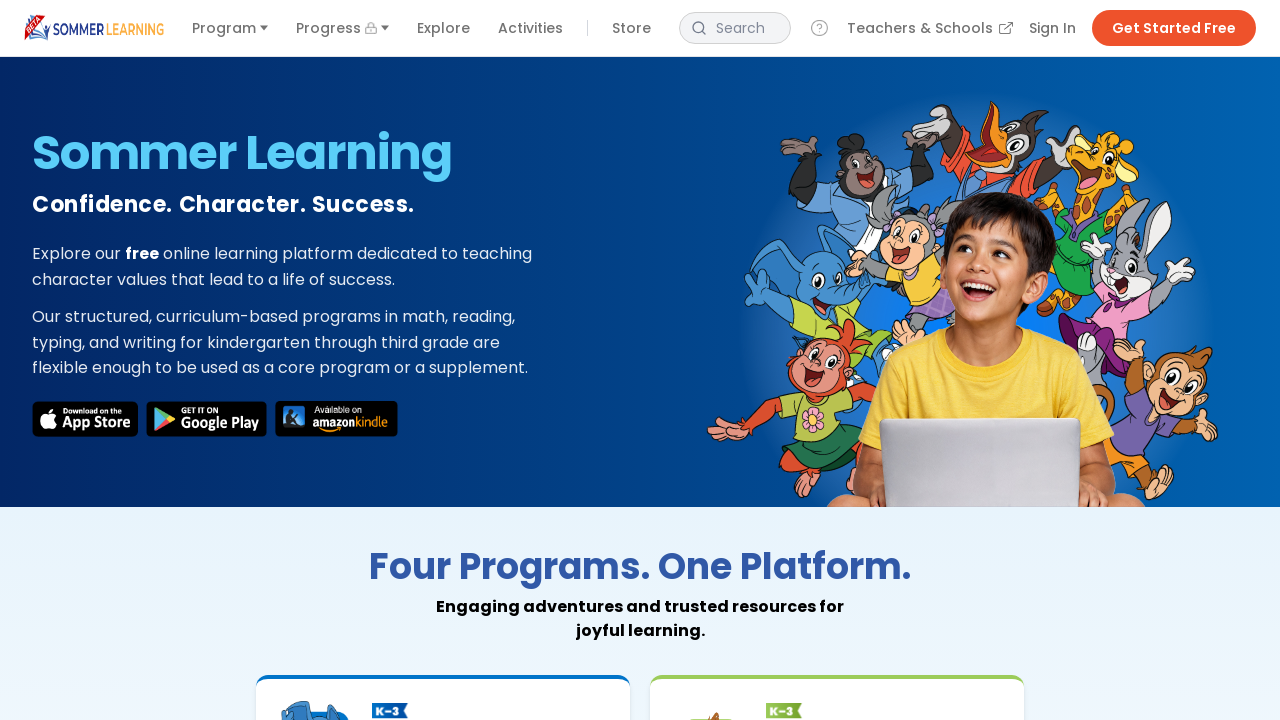

Failed to load link: /coming-soon (skipped)
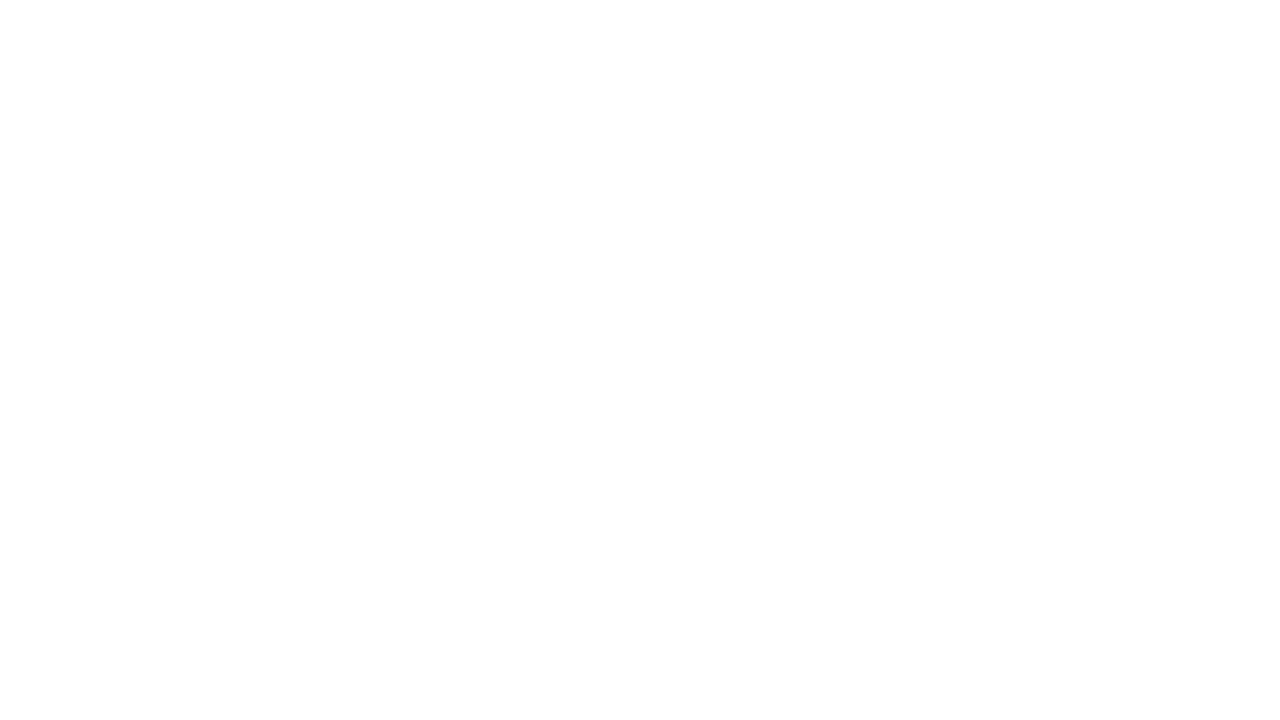

Retrieved href attribute from link: /coming-soon
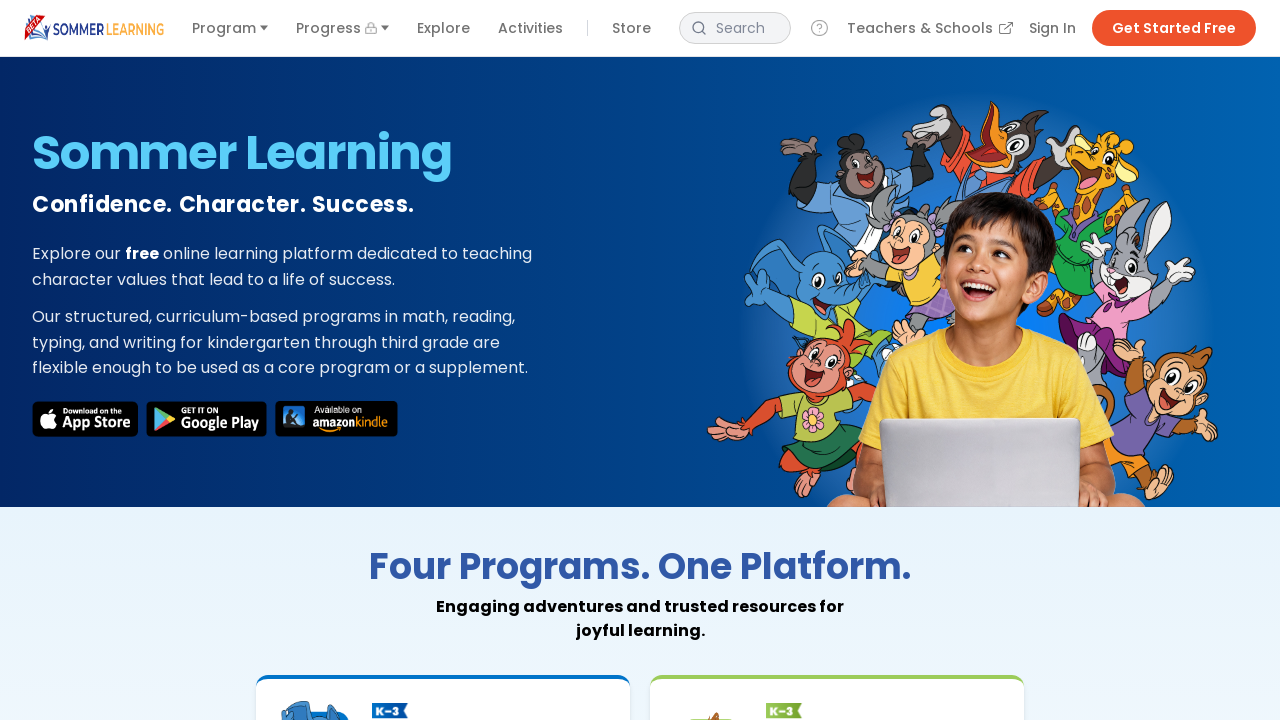

Failed to load link: /coming-soon (skipped)
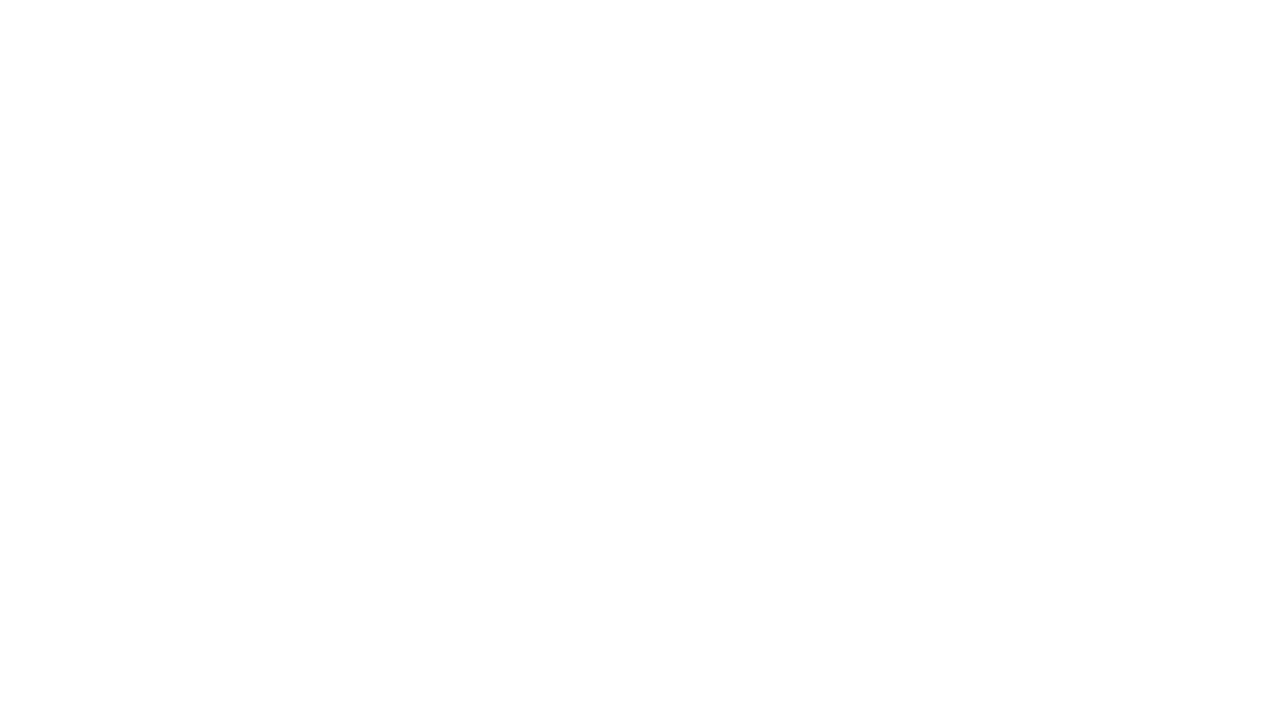

Retrieved href attribute from link: /auth?mode=signup
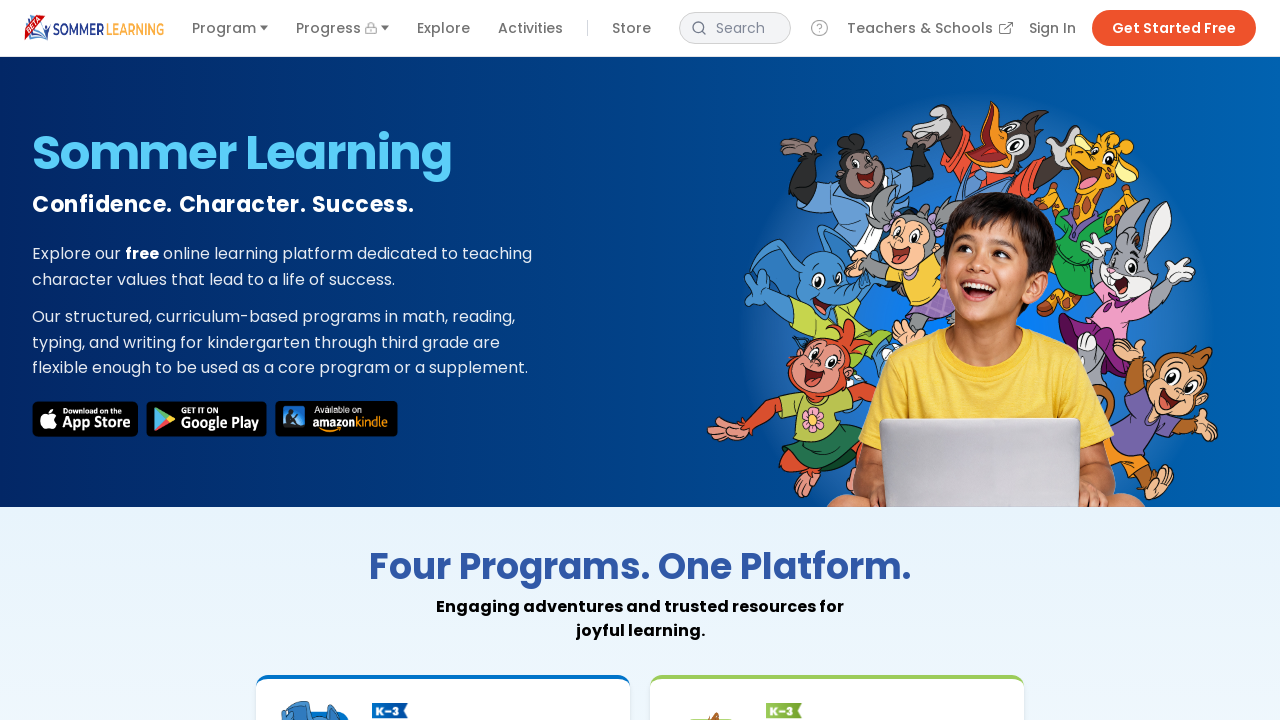

Failed to load link: /auth?mode=signup (skipped)
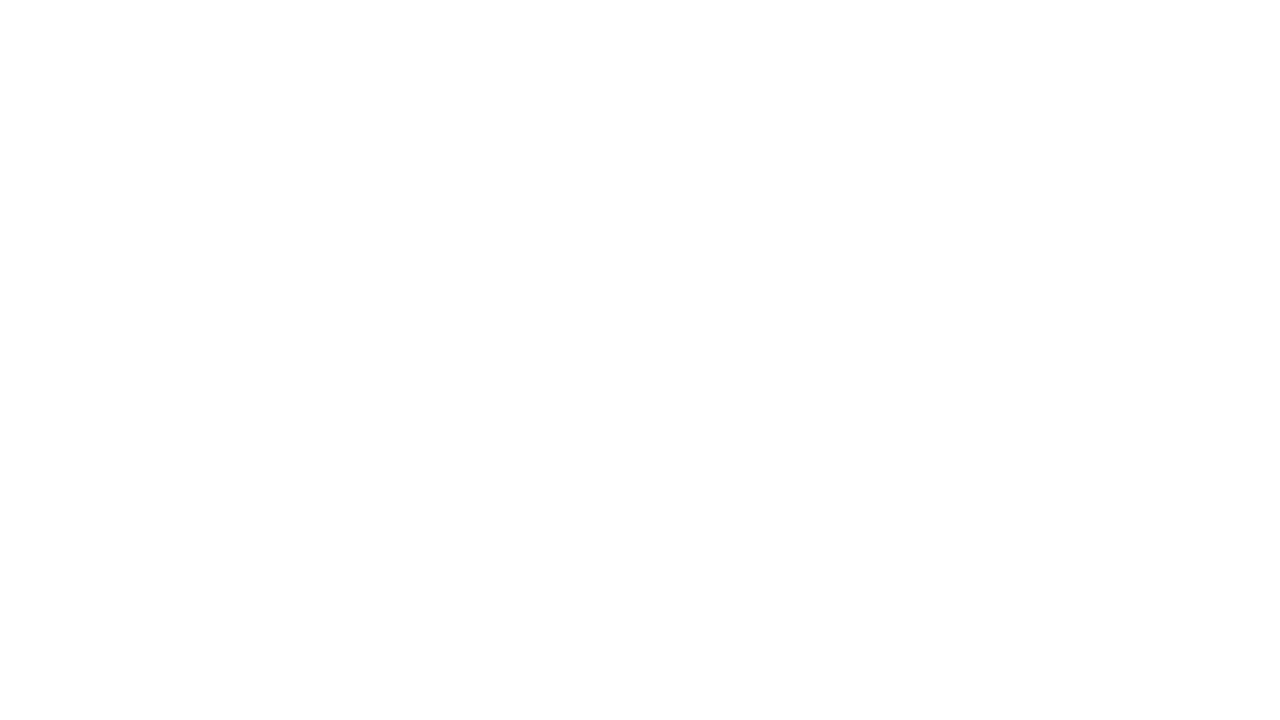

Retrieved href attribute from link: /auth?mode=signin
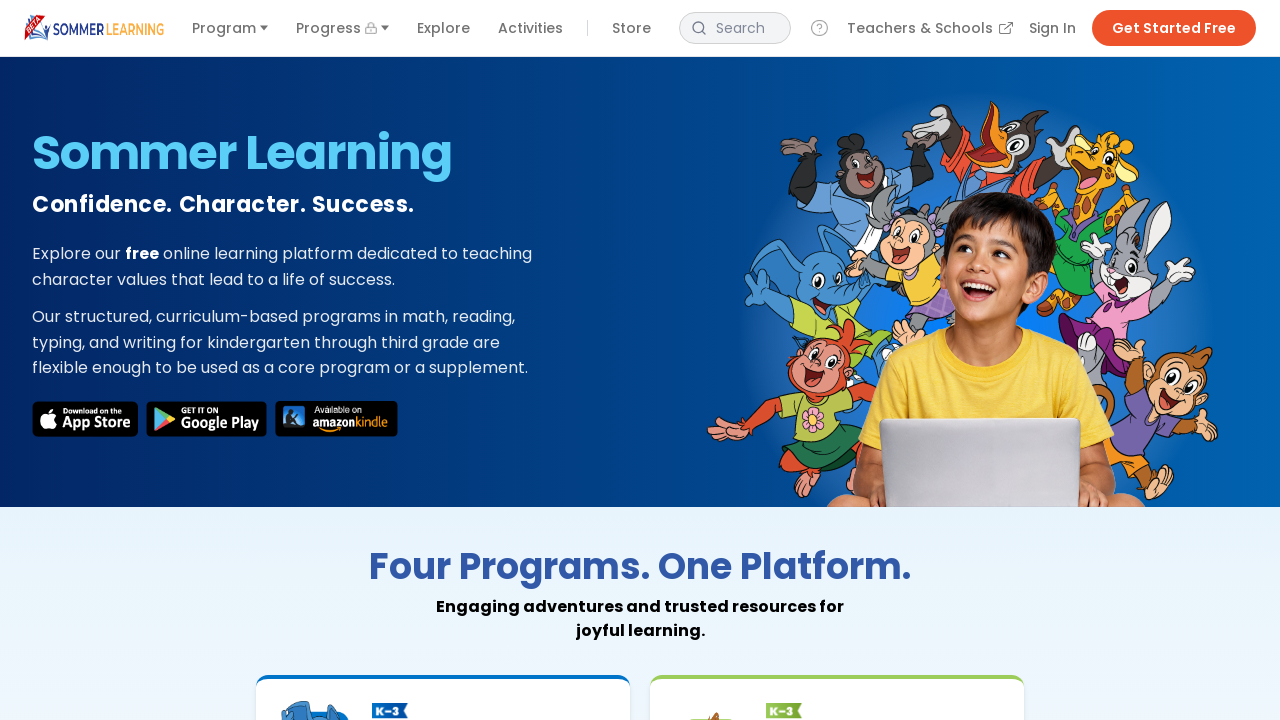

Failed to load link: /auth?mode=signin (skipped)
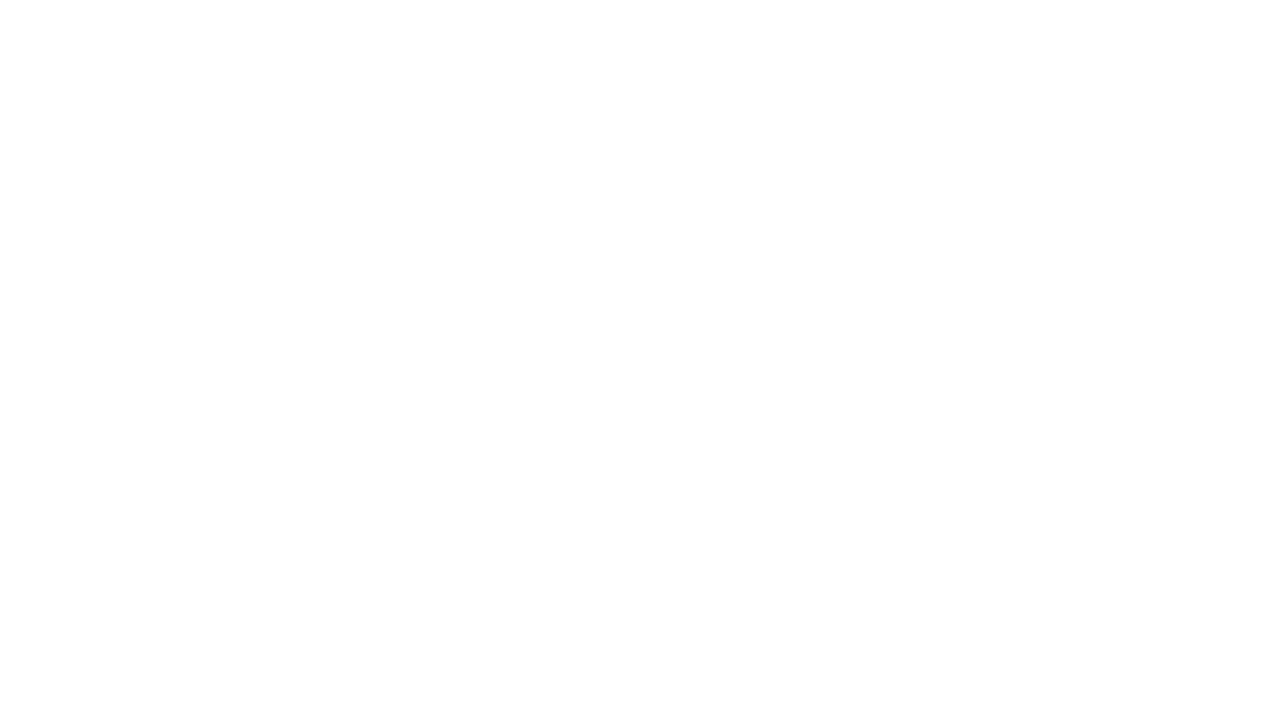

Retrieved href attribute from link: /
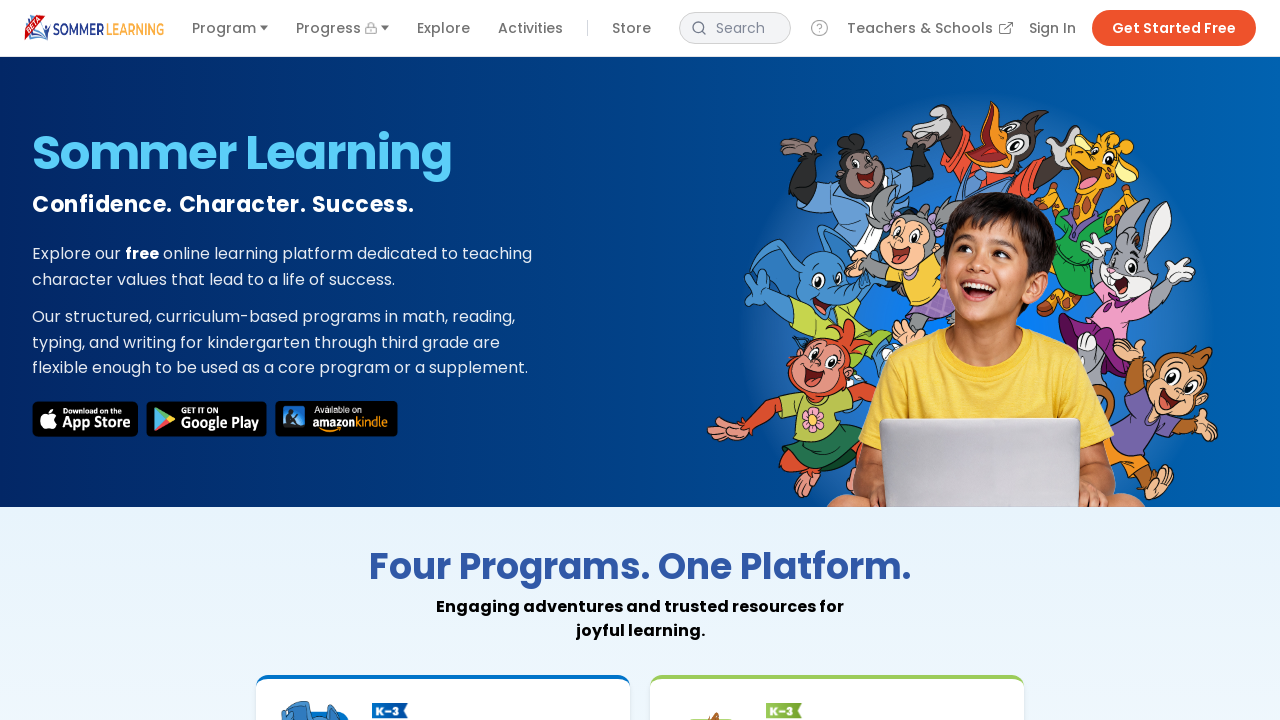

Failed to load link: / (skipped)
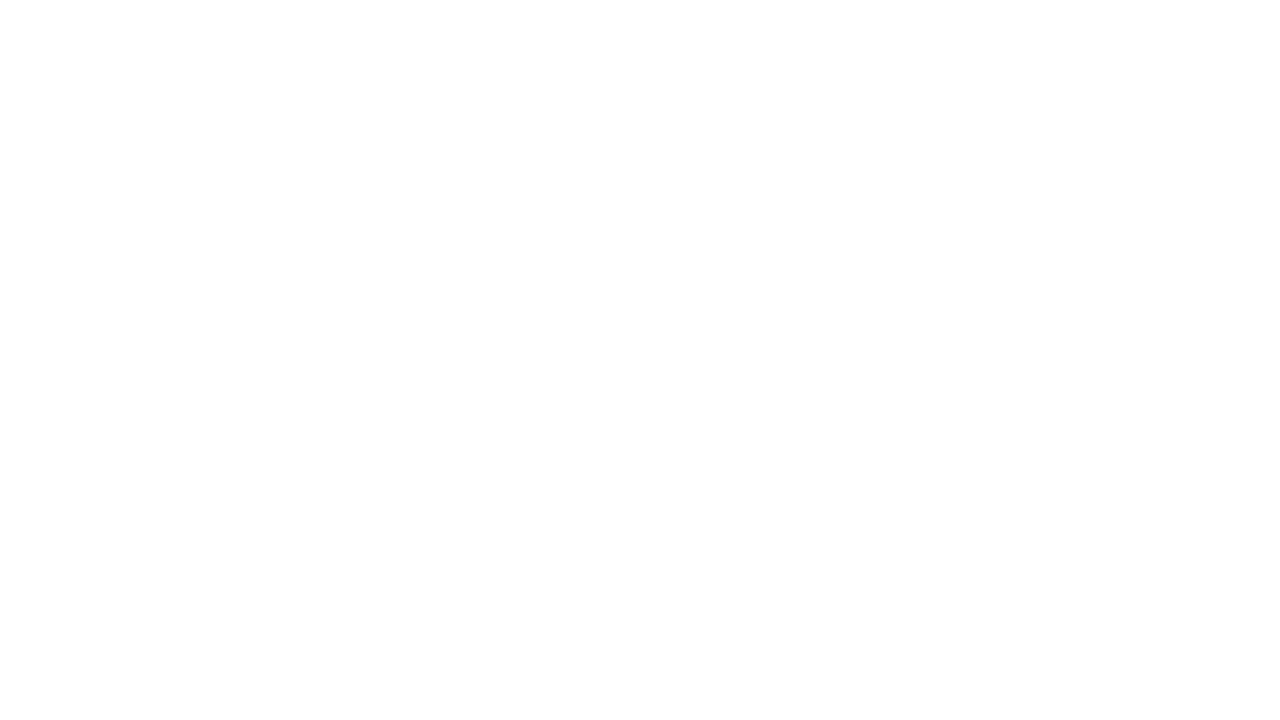

Retrieved href attribute from link: /
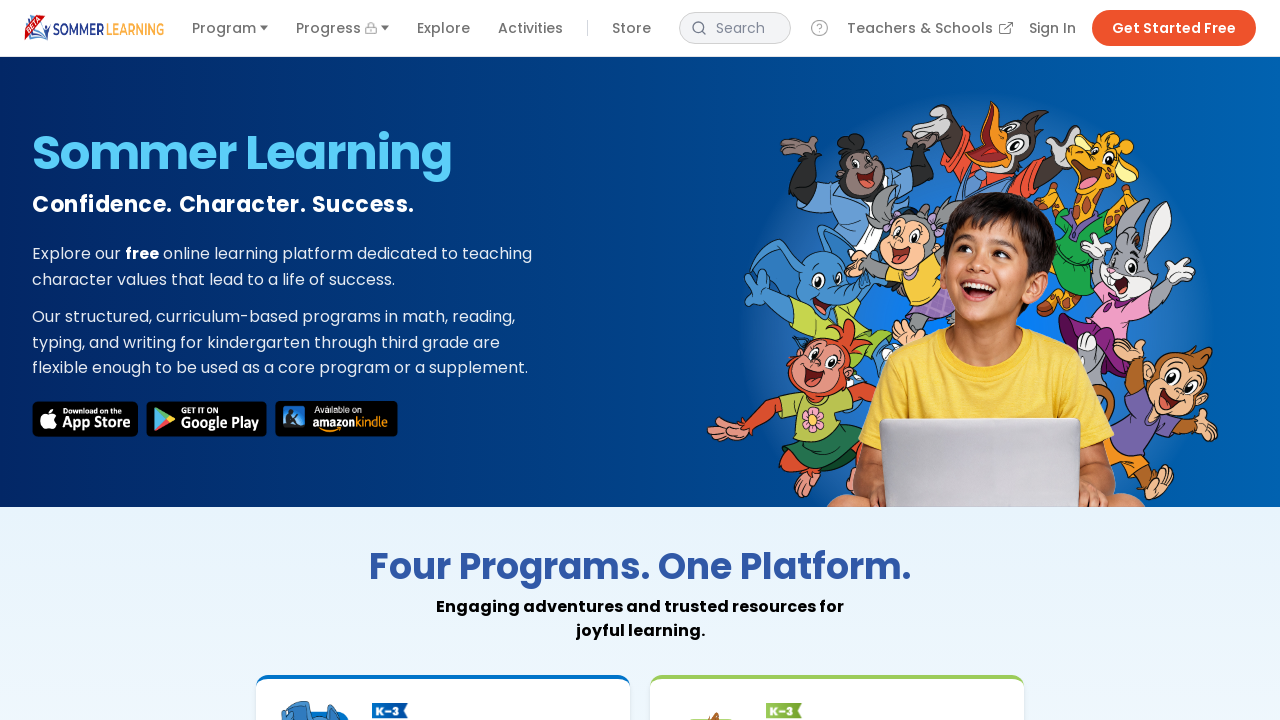

Failed to load link: / (skipped)
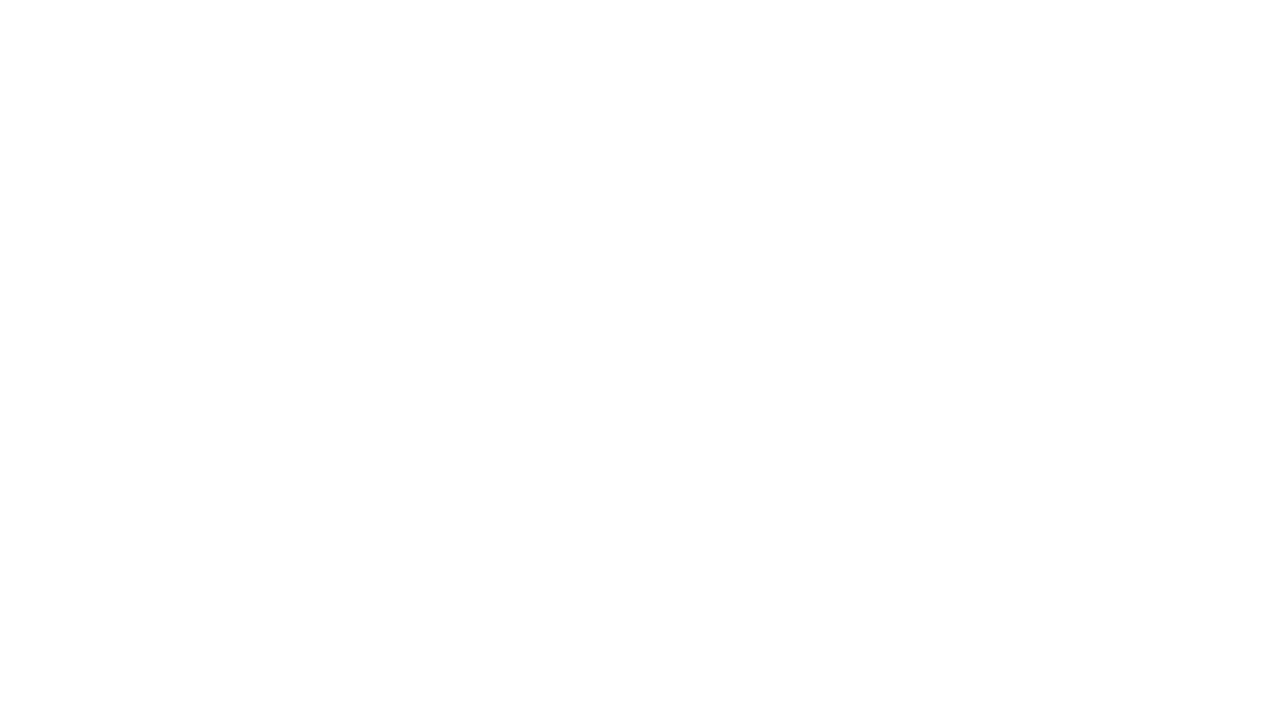

Retrieved href attribute from link: /progress
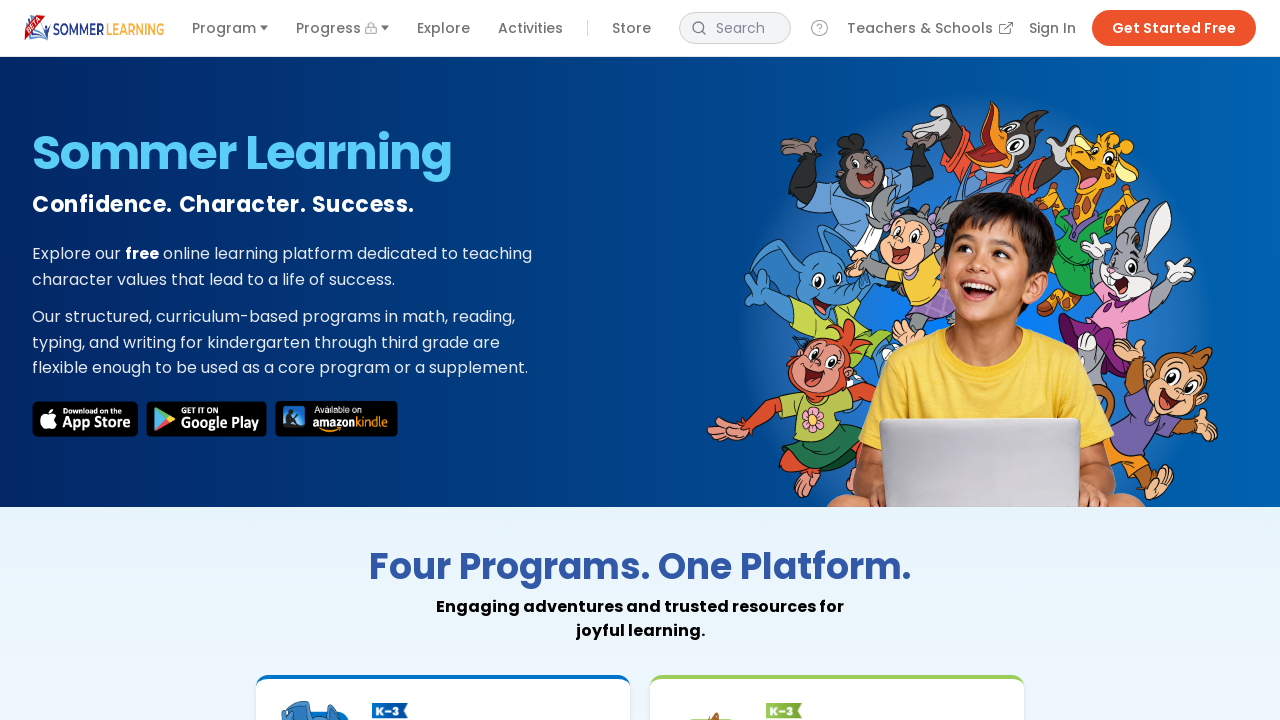

Failed to load link: /progress (skipped)
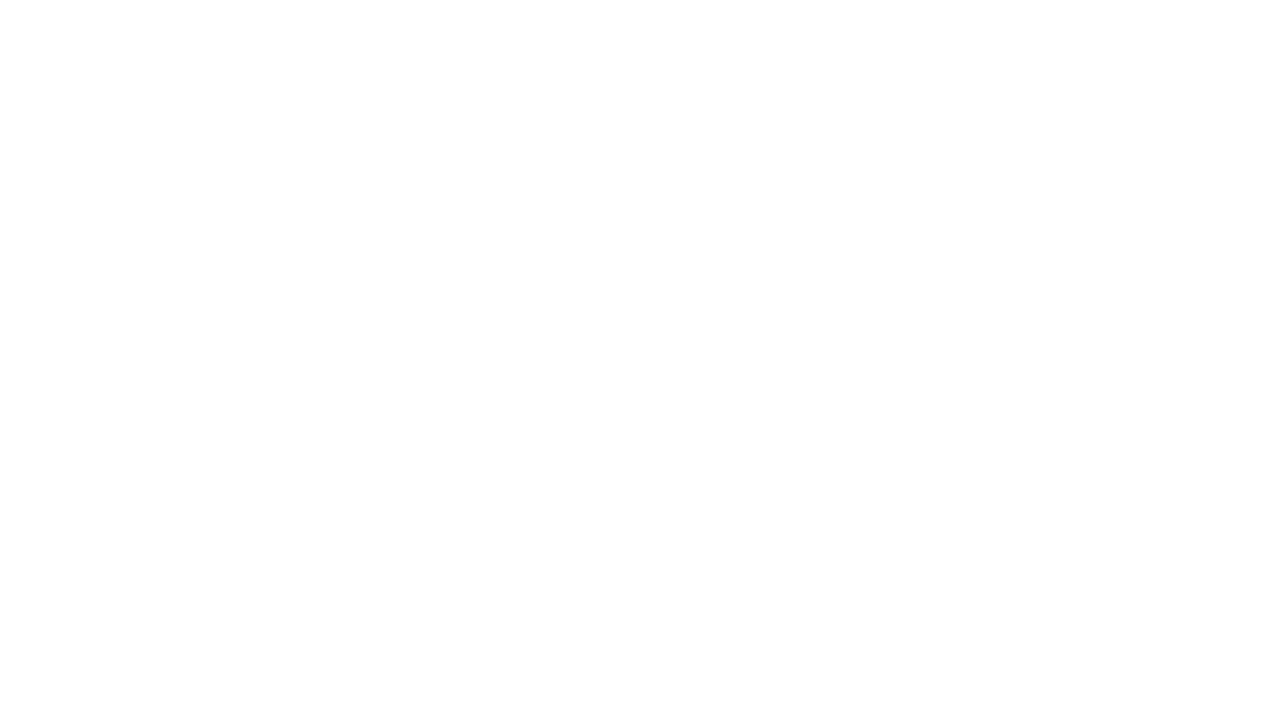

Retrieved href attribute from link: /explore
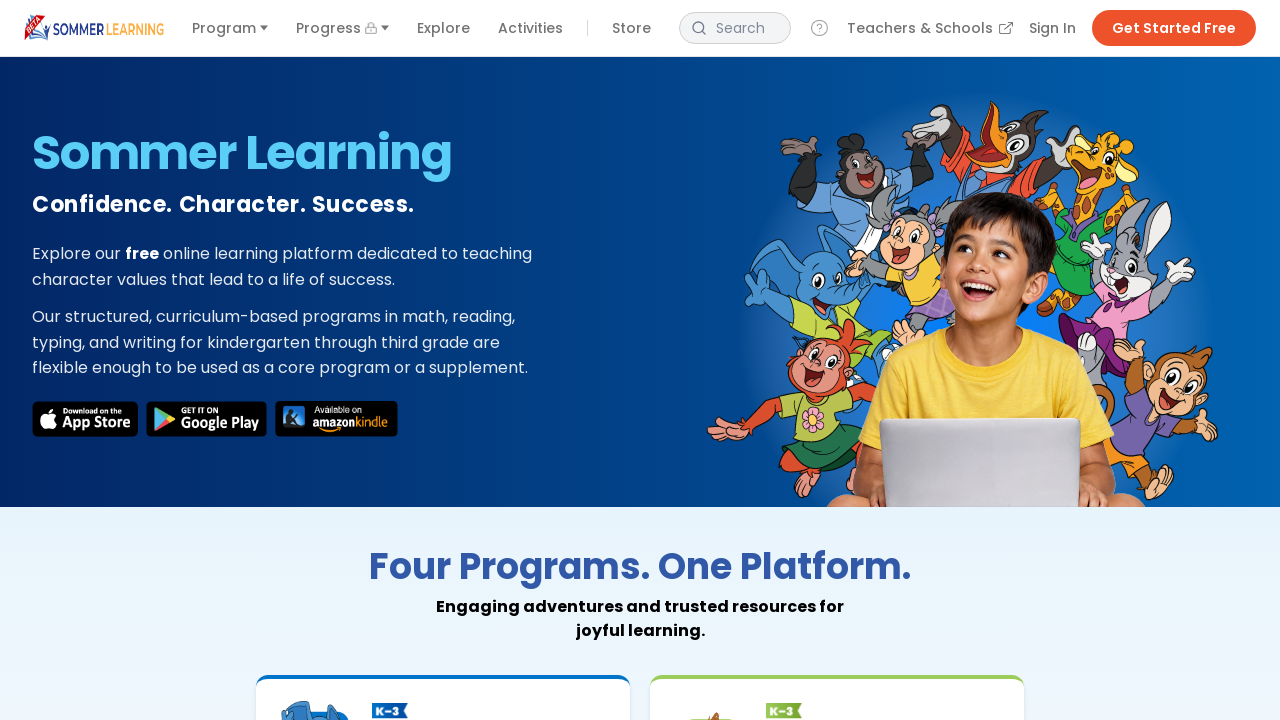

Failed to load link: /explore (skipped)
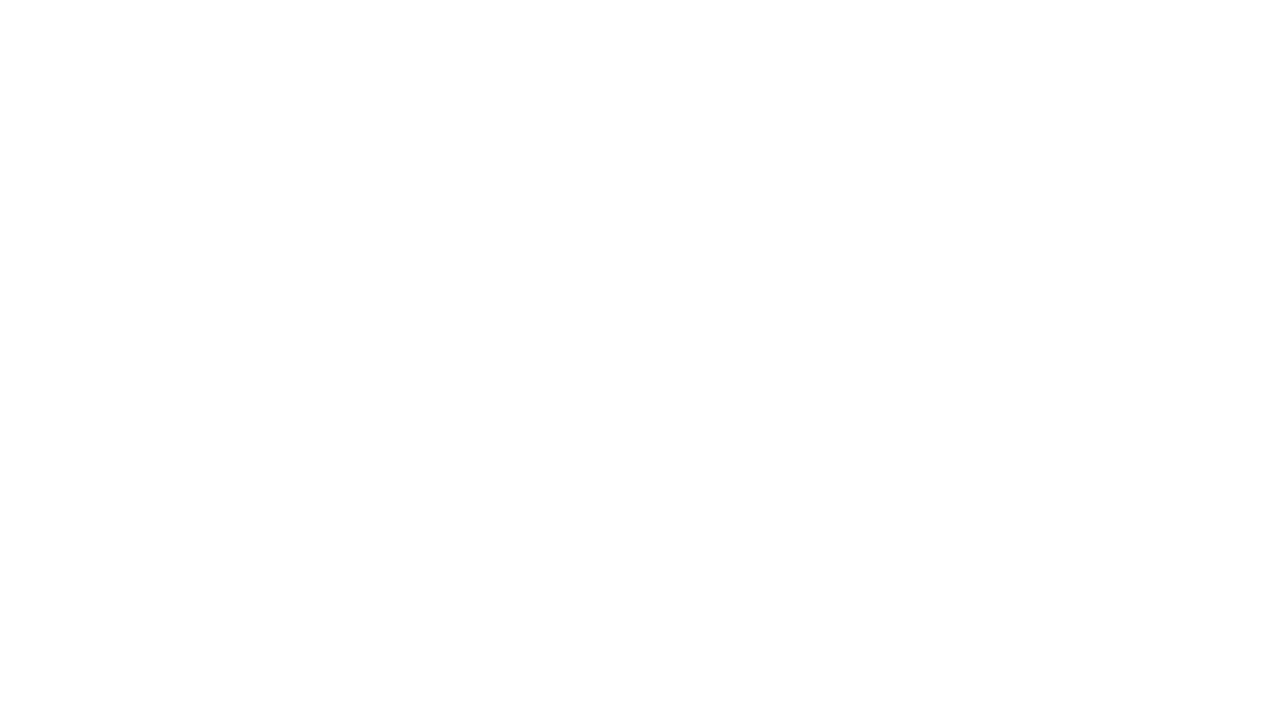

Retrieved href attribute from link: /activities
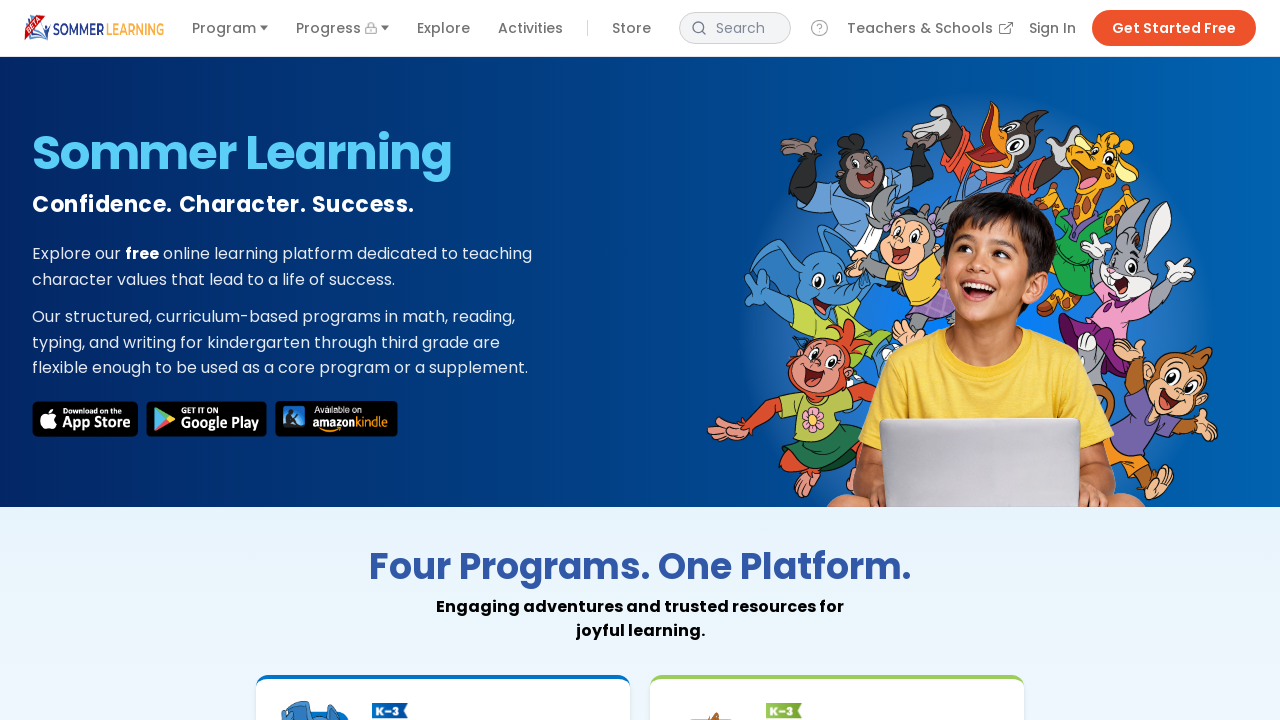

Failed to load link: /activities (skipped)
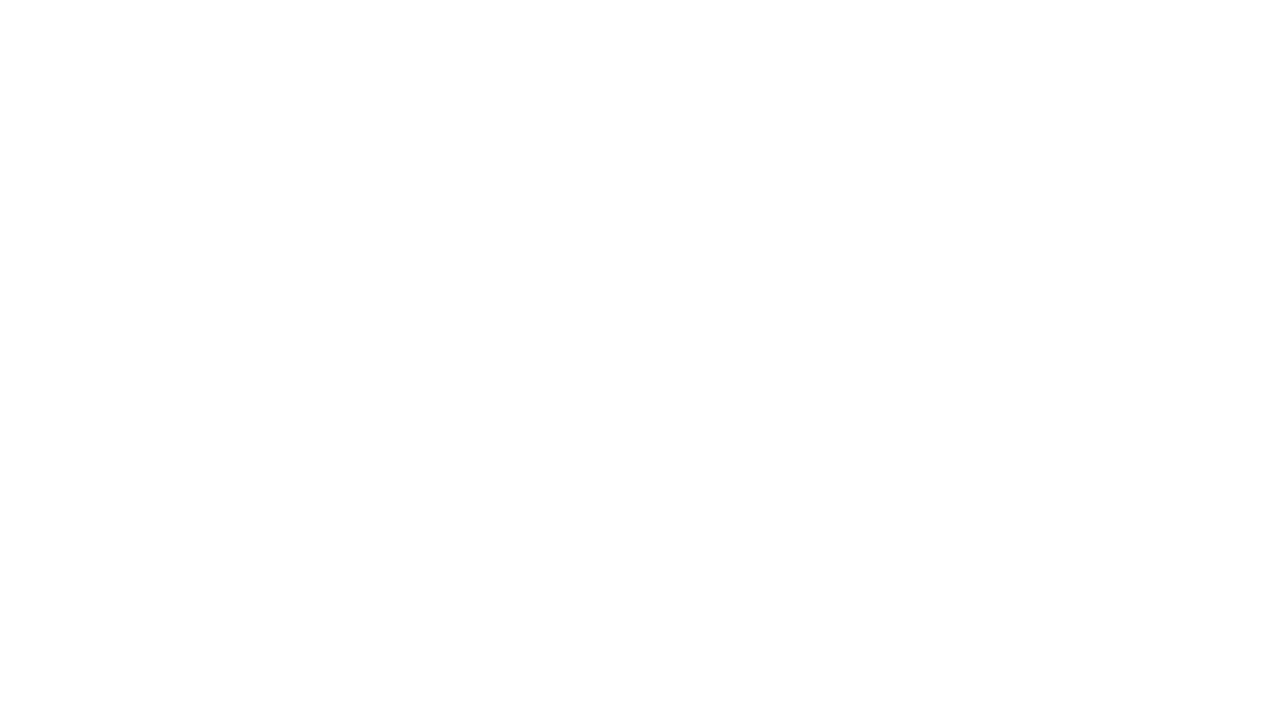

Retrieved href attribute from link: #
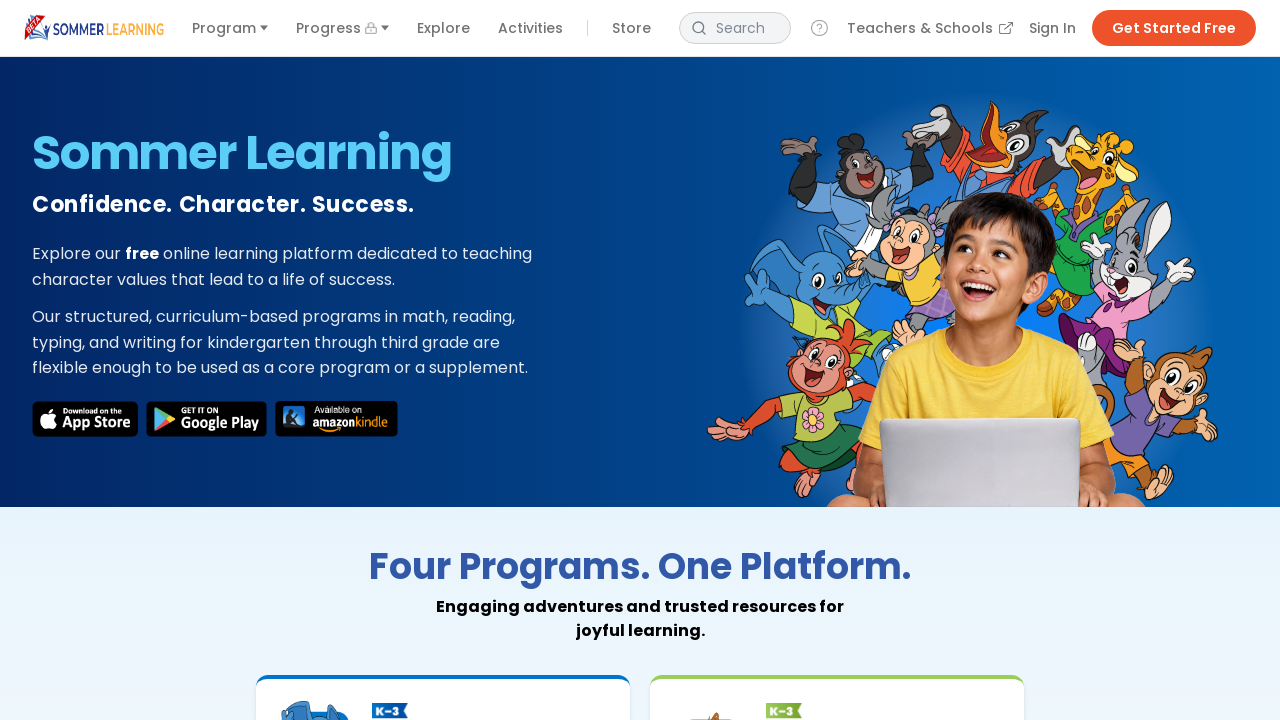

Failed to load link: # (skipped)
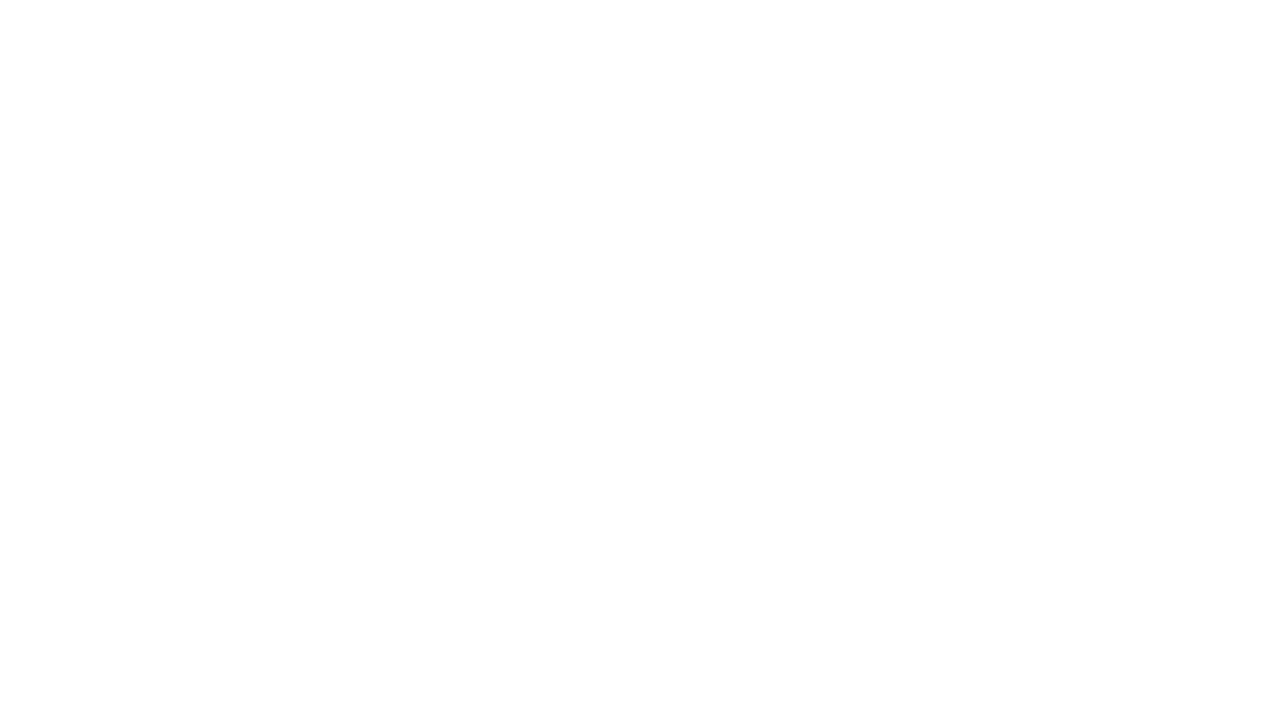

Retrieved href attribute from link: /coming-soon
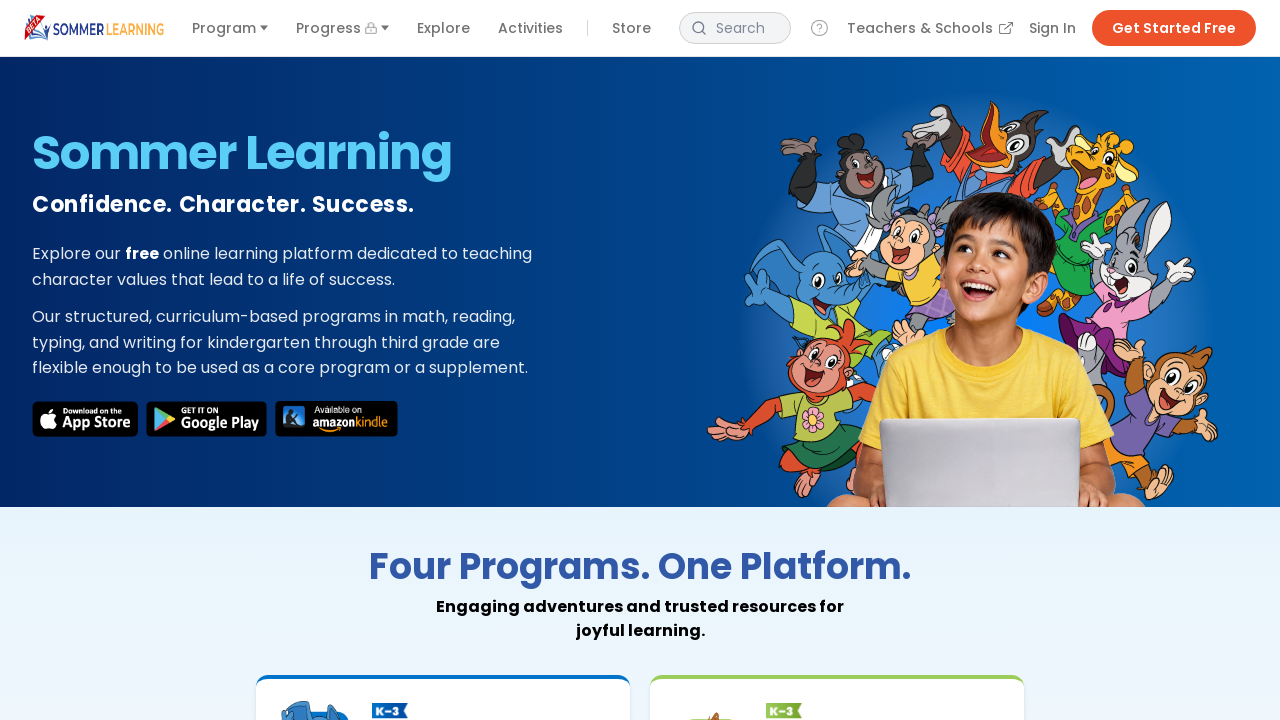

Failed to load link: /coming-soon (skipped)
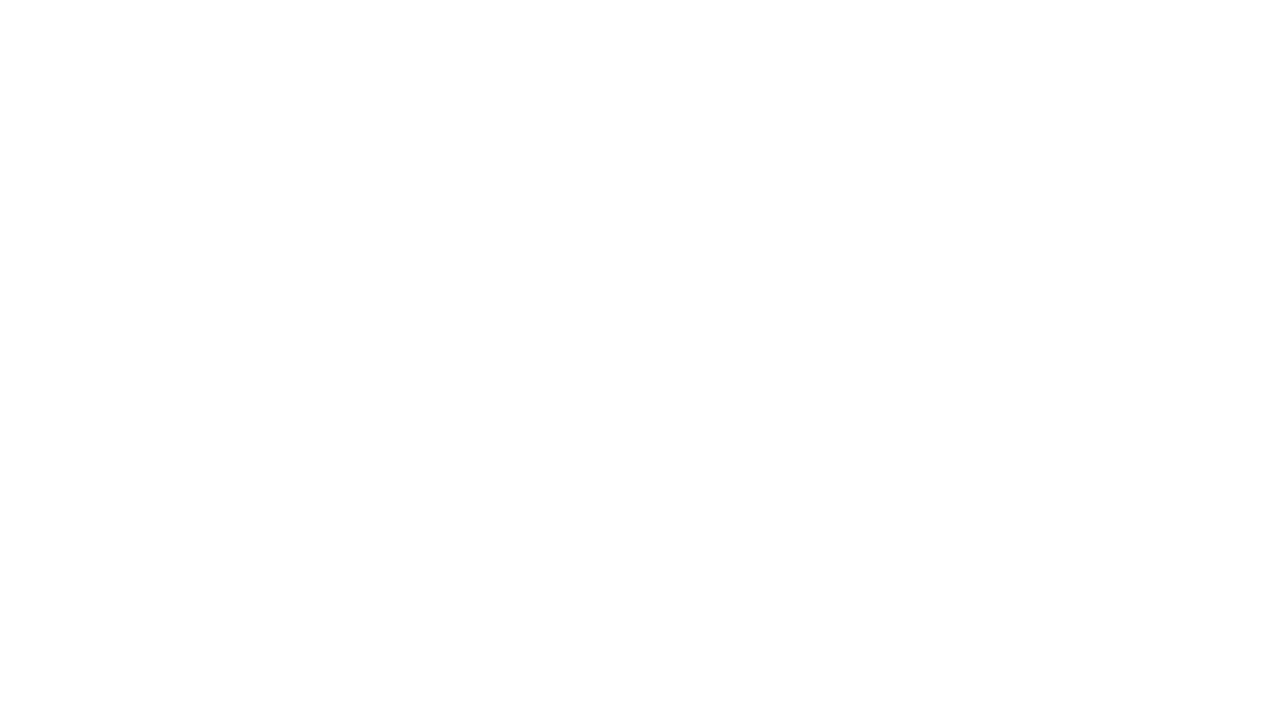

Retrieved href attribute from link: /coming-soon
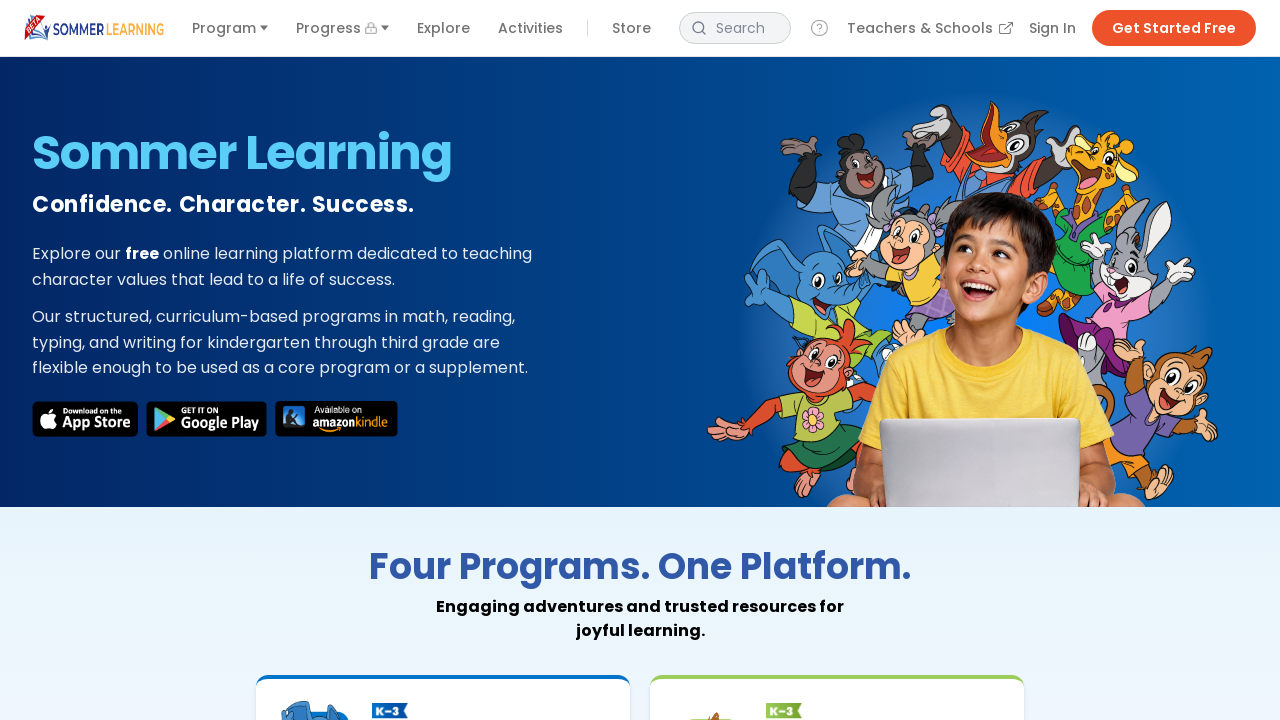

Failed to load link: /coming-soon (skipped)
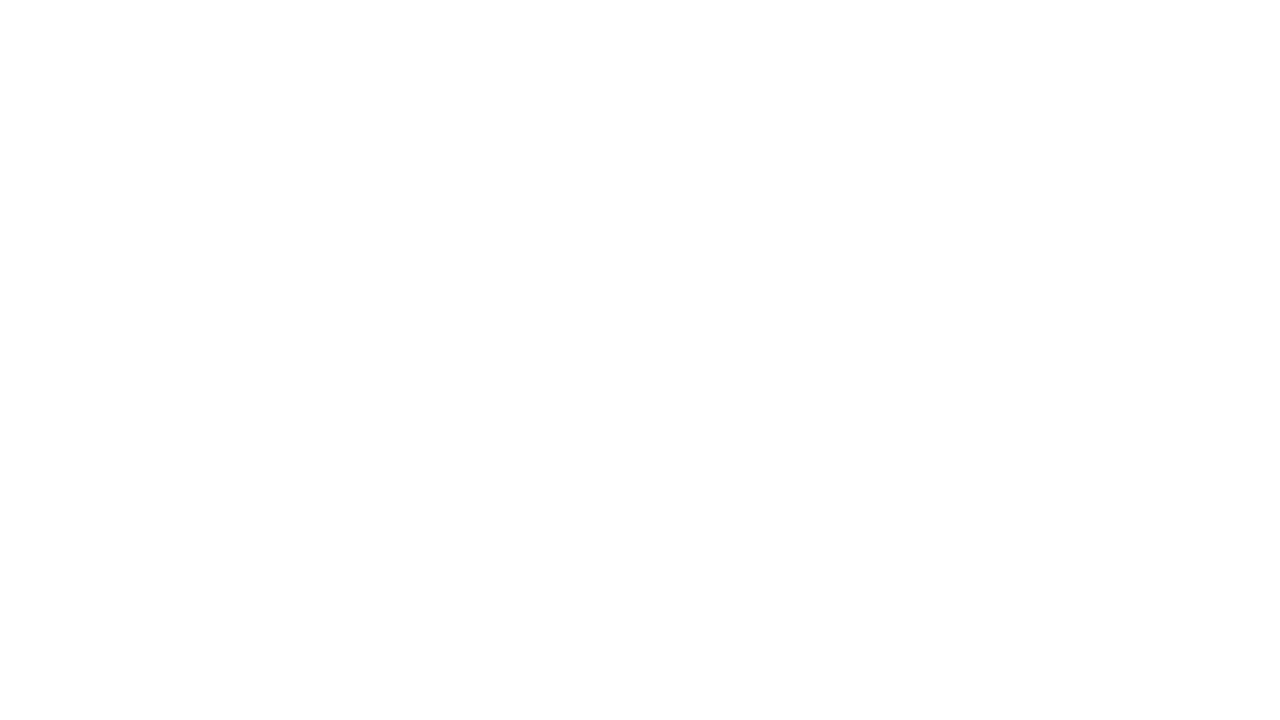

Retrieved href attribute from link: /coming-soon
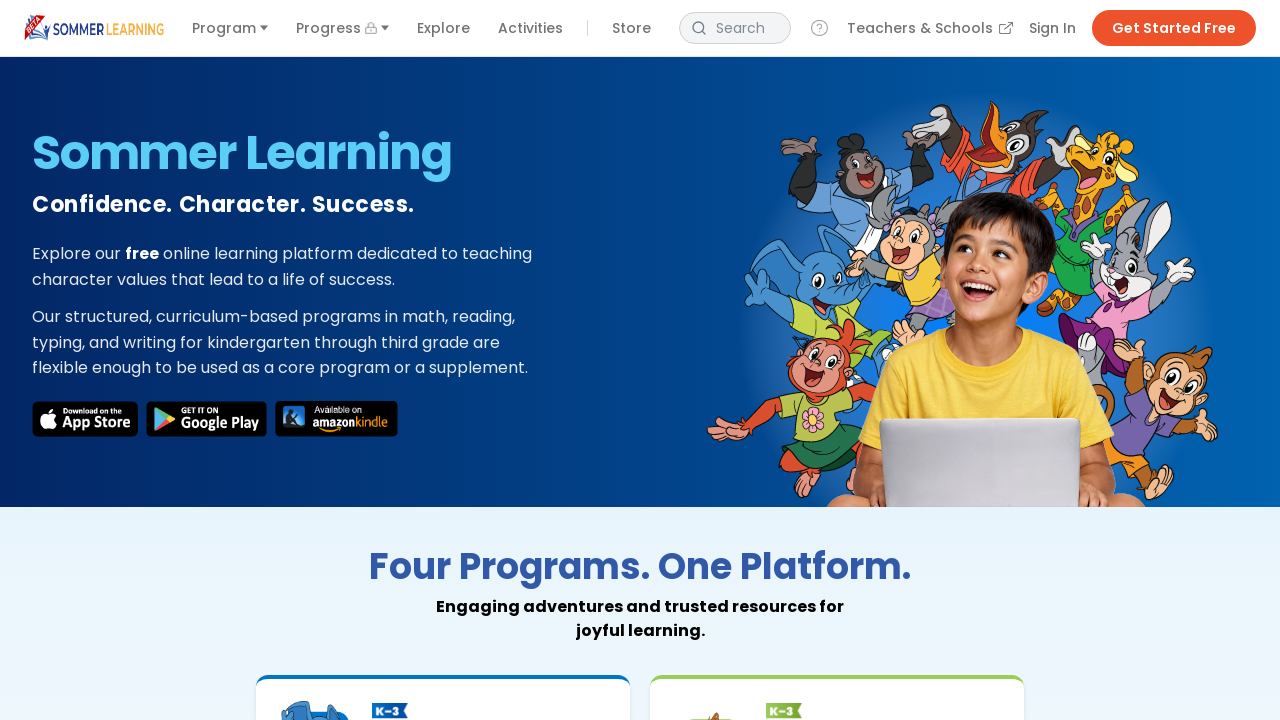

Failed to load link: /coming-soon (skipped)
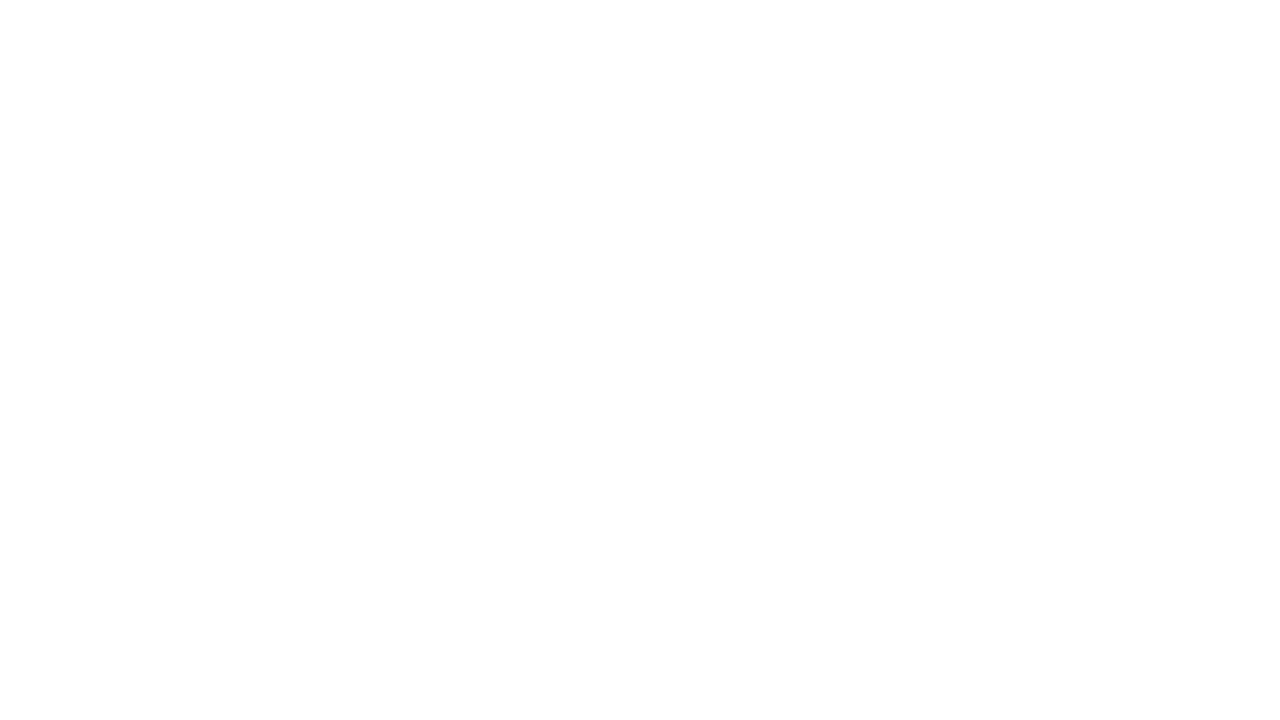

Retrieved href attribute from link: /coming-soon
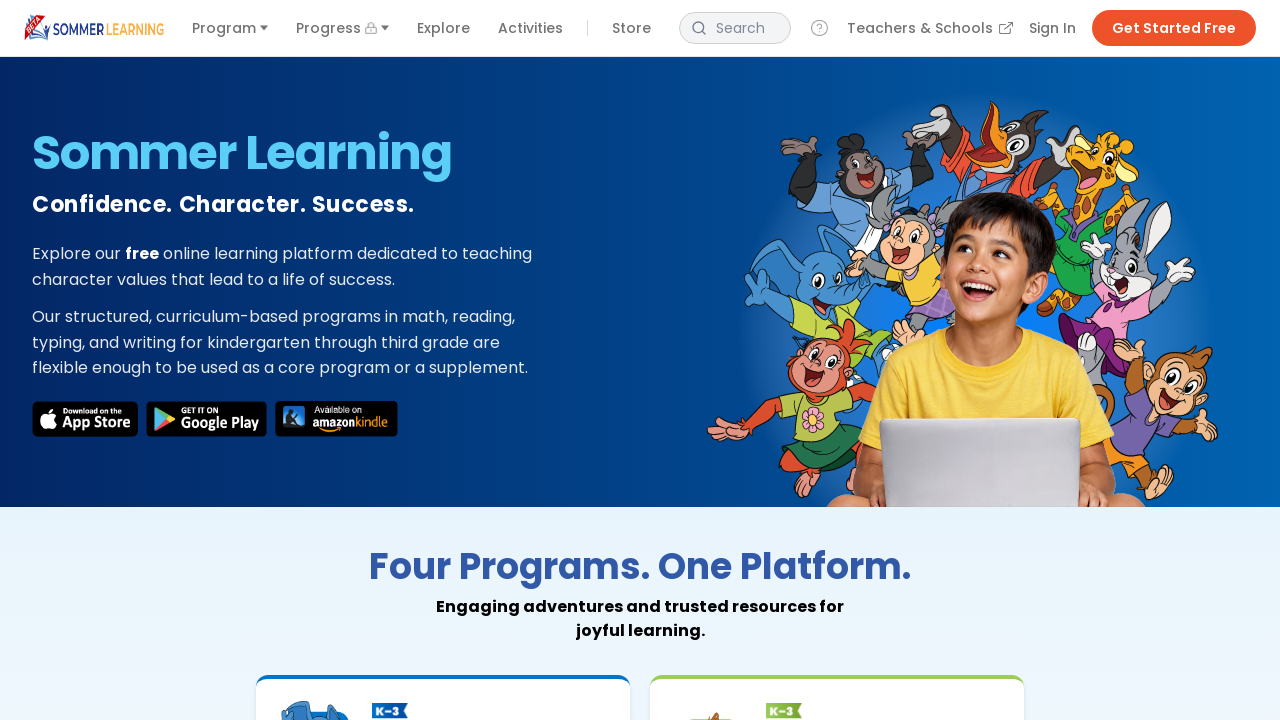

Failed to load link: /coming-soon (skipped)
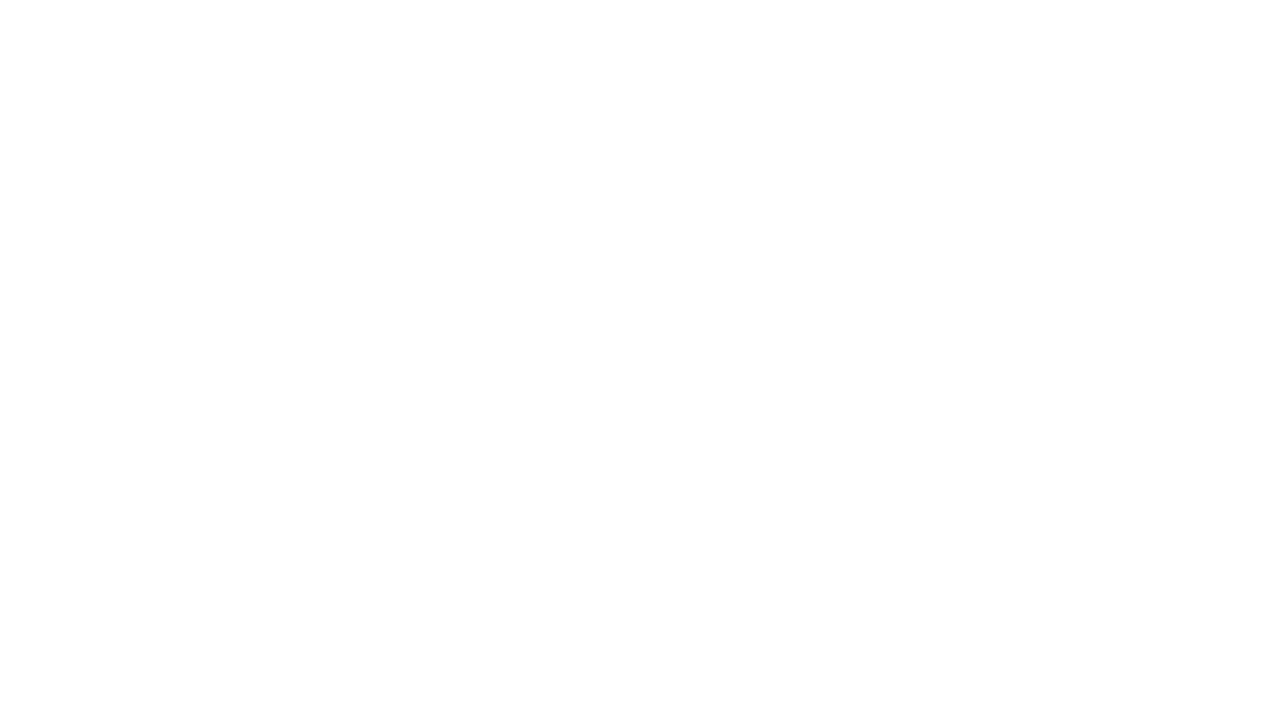

Retrieved href attribute from link: /coming-soon
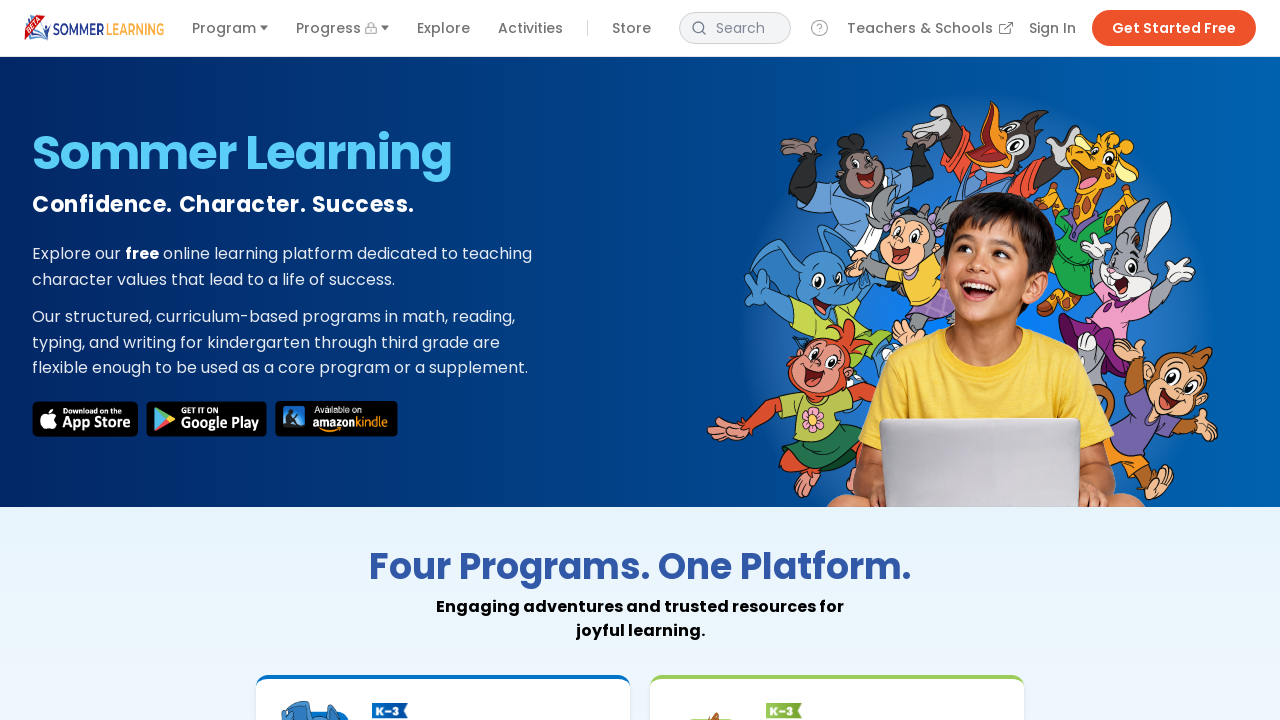

Failed to load link: /coming-soon (skipped)
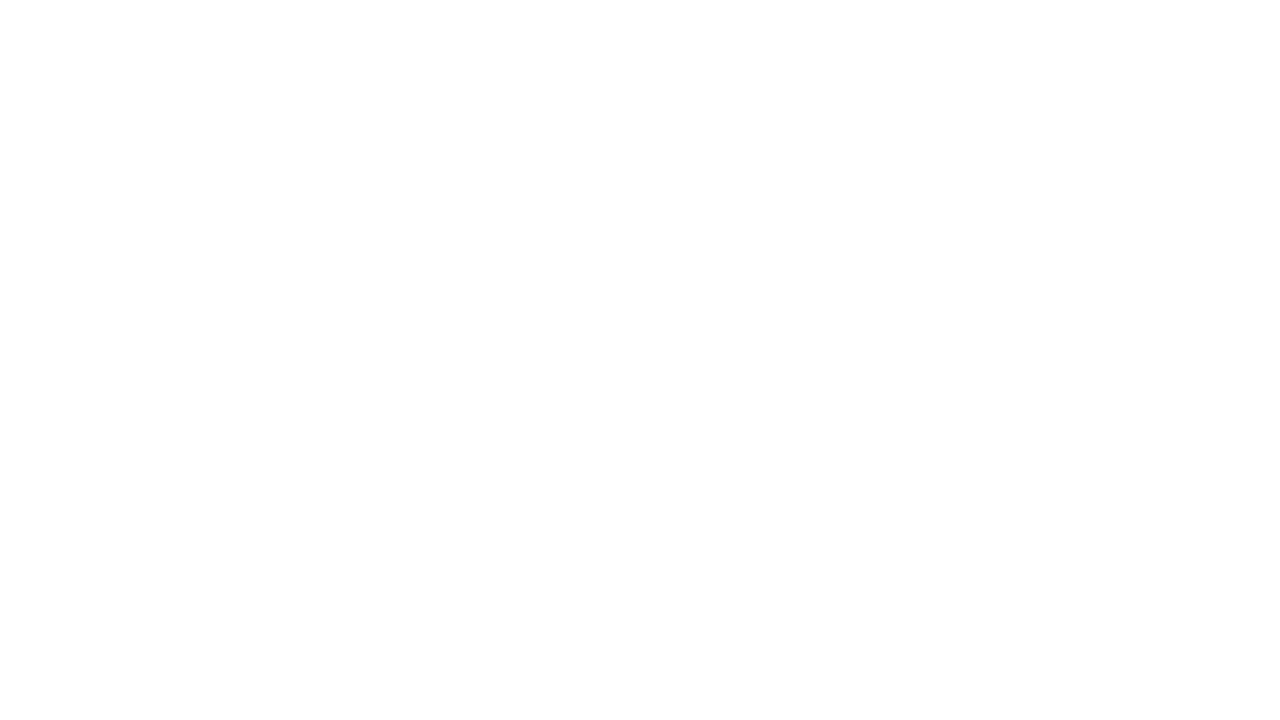

Retrieved href attribute from link: /coming-soon
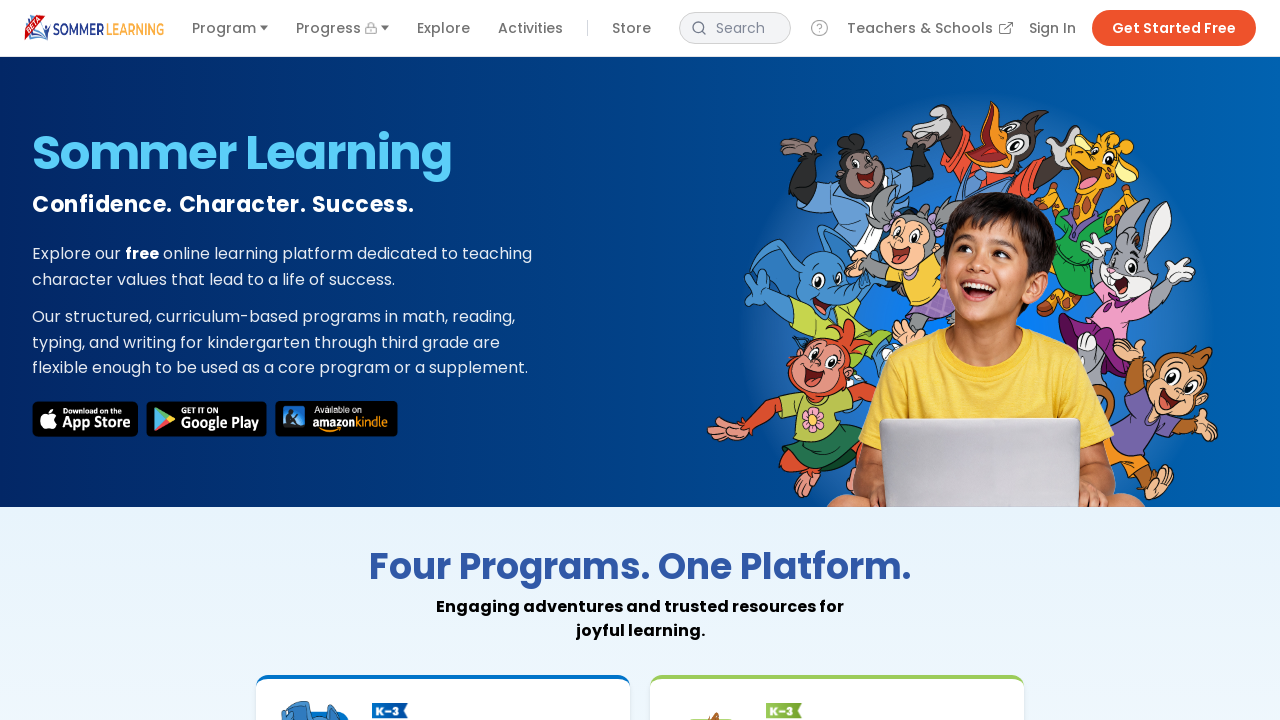

Failed to load link: /coming-soon (skipped)
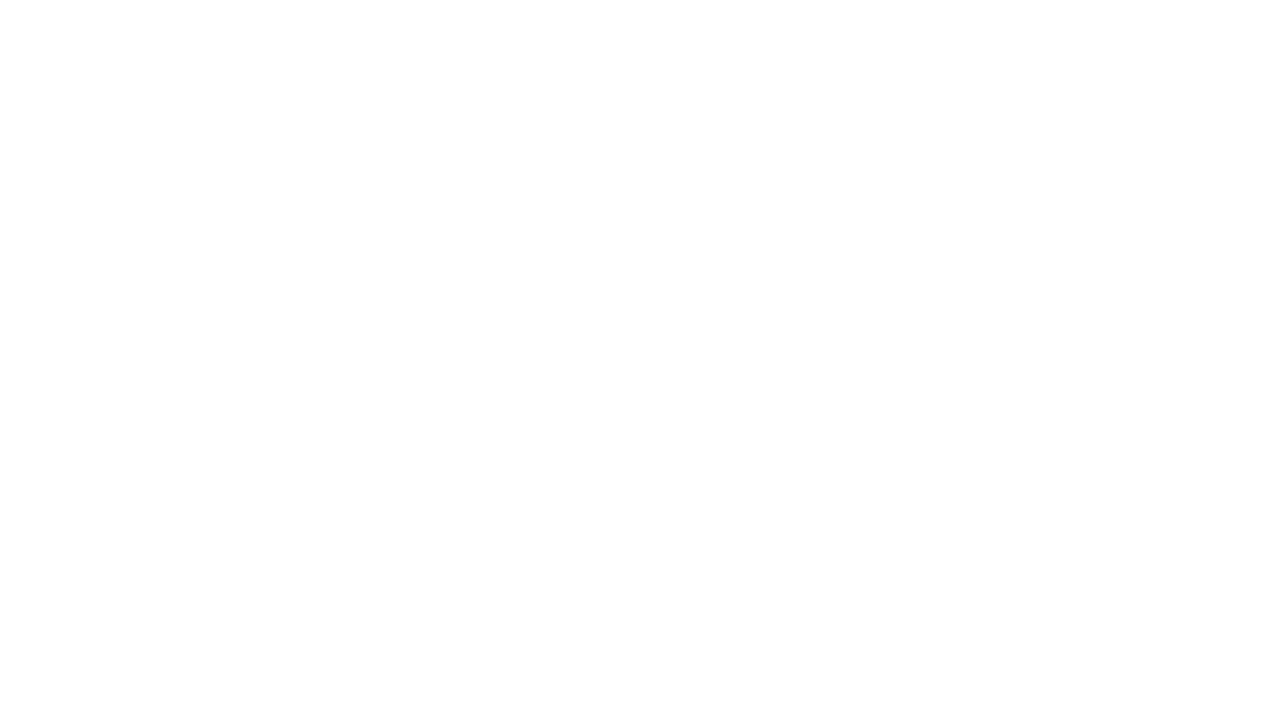

Retrieved href attribute from link: /coming-soon
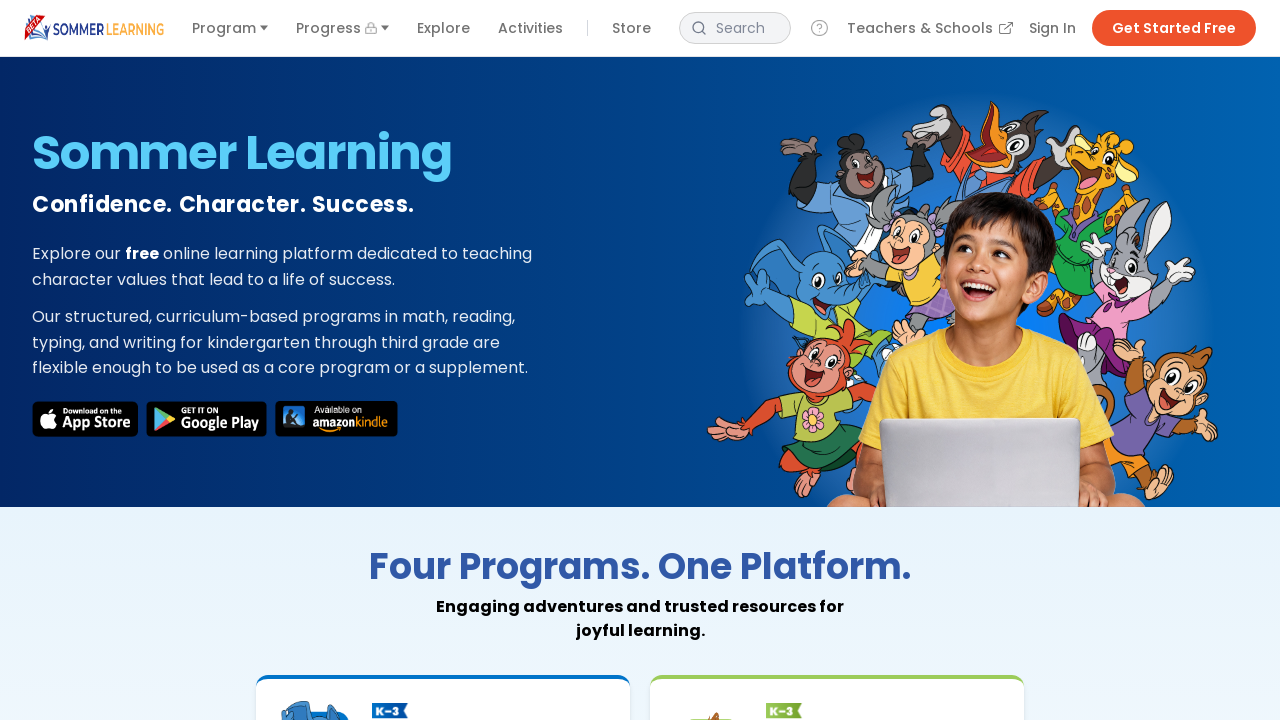

Failed to load link: /coming-soon (skipped)
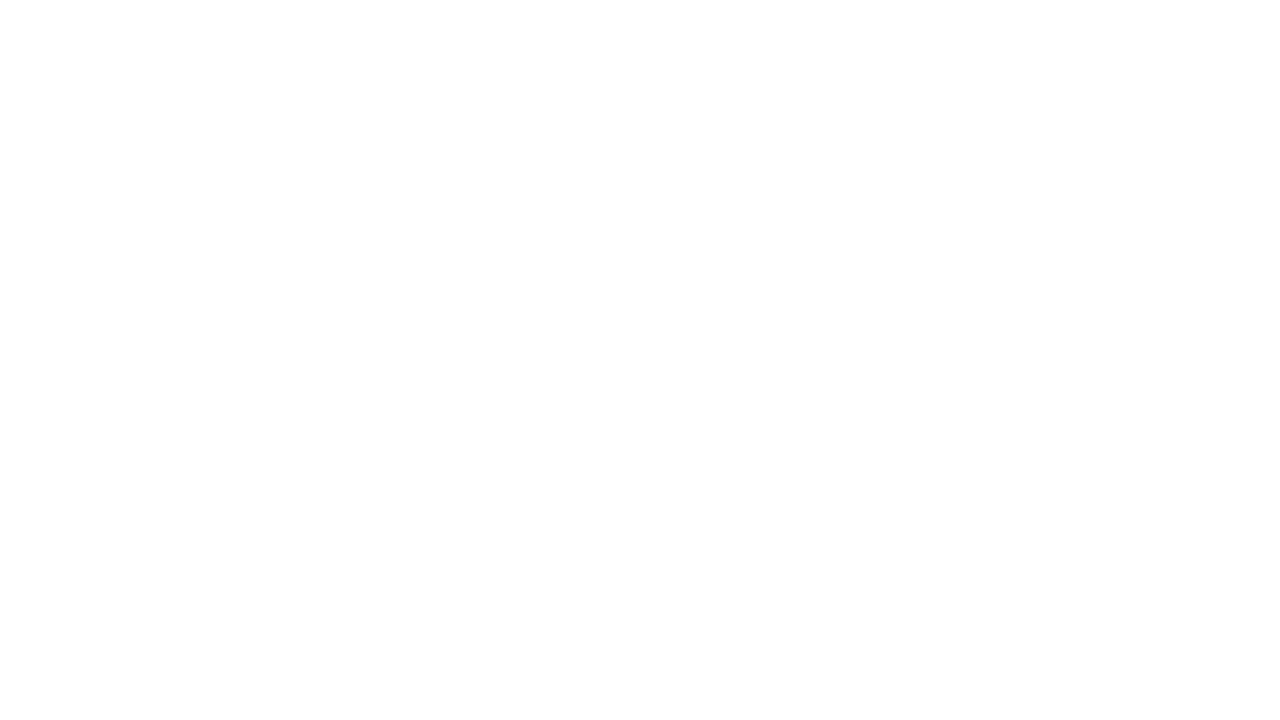

Retrieved href attribute from link: /coming-soon
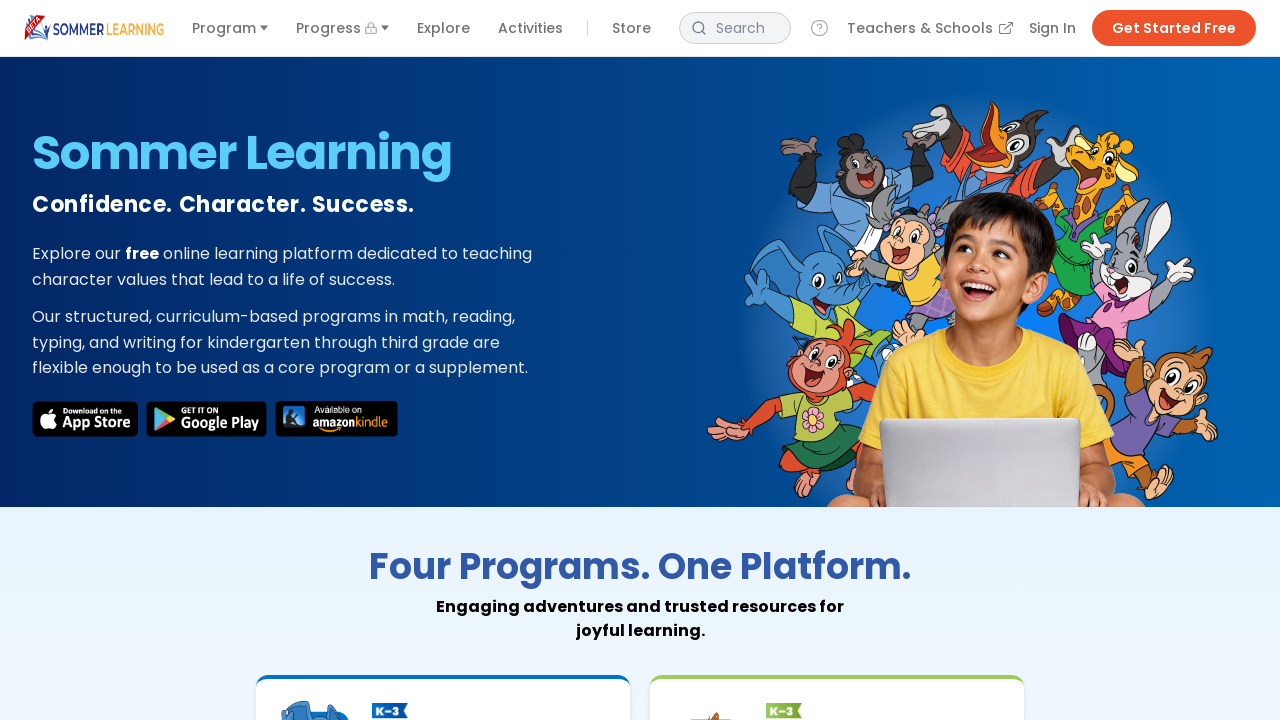

Failed to load link: /coming-soon (skipped)
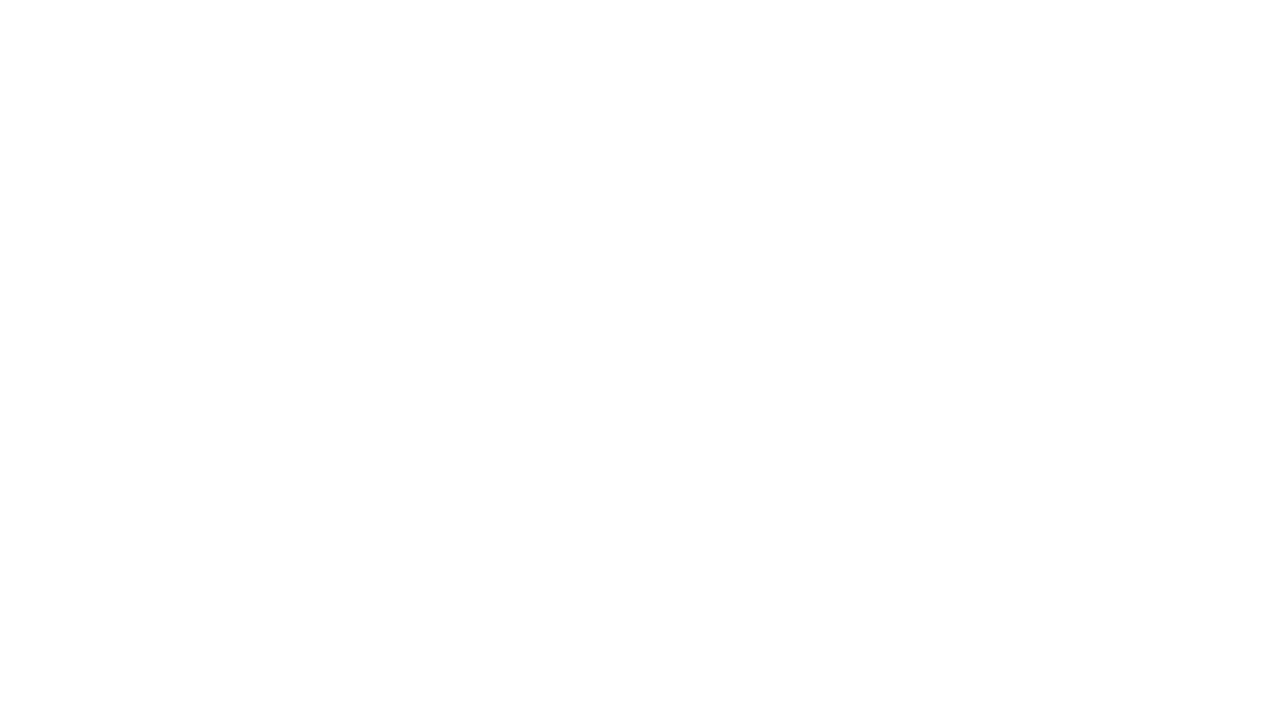

Retrieved href attribute from link: /
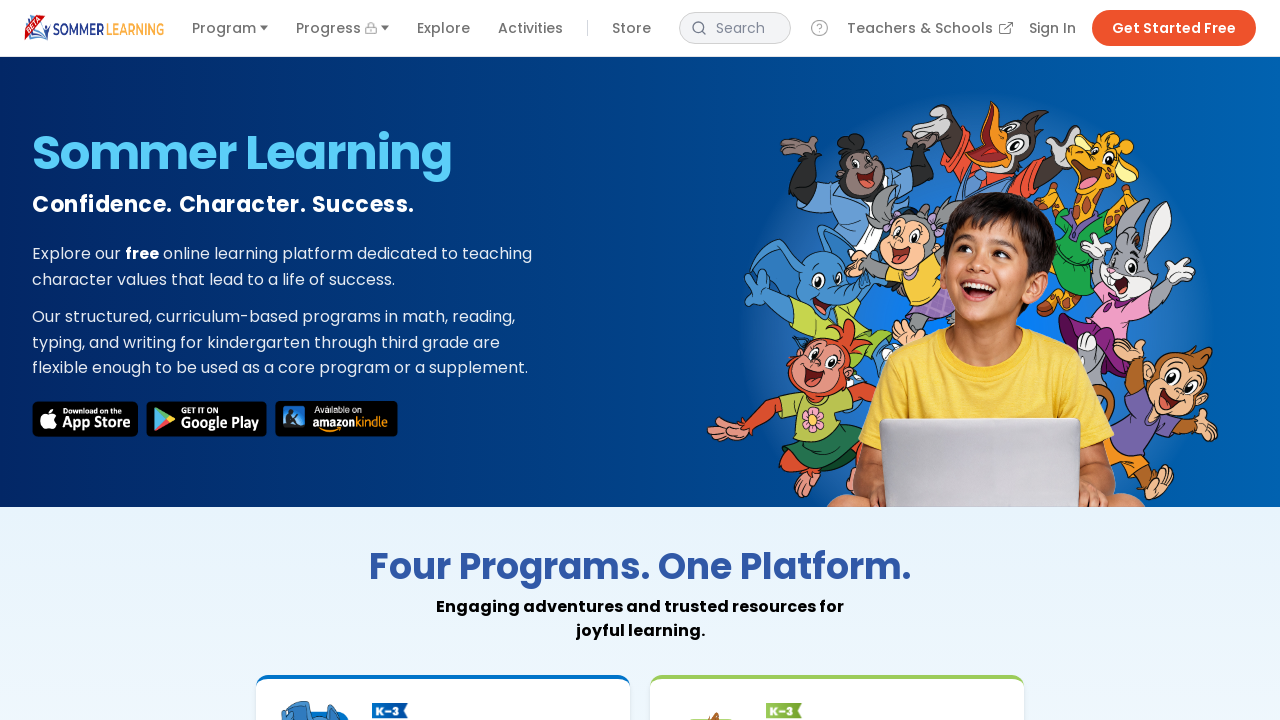

Failed to load link: / (skipped)
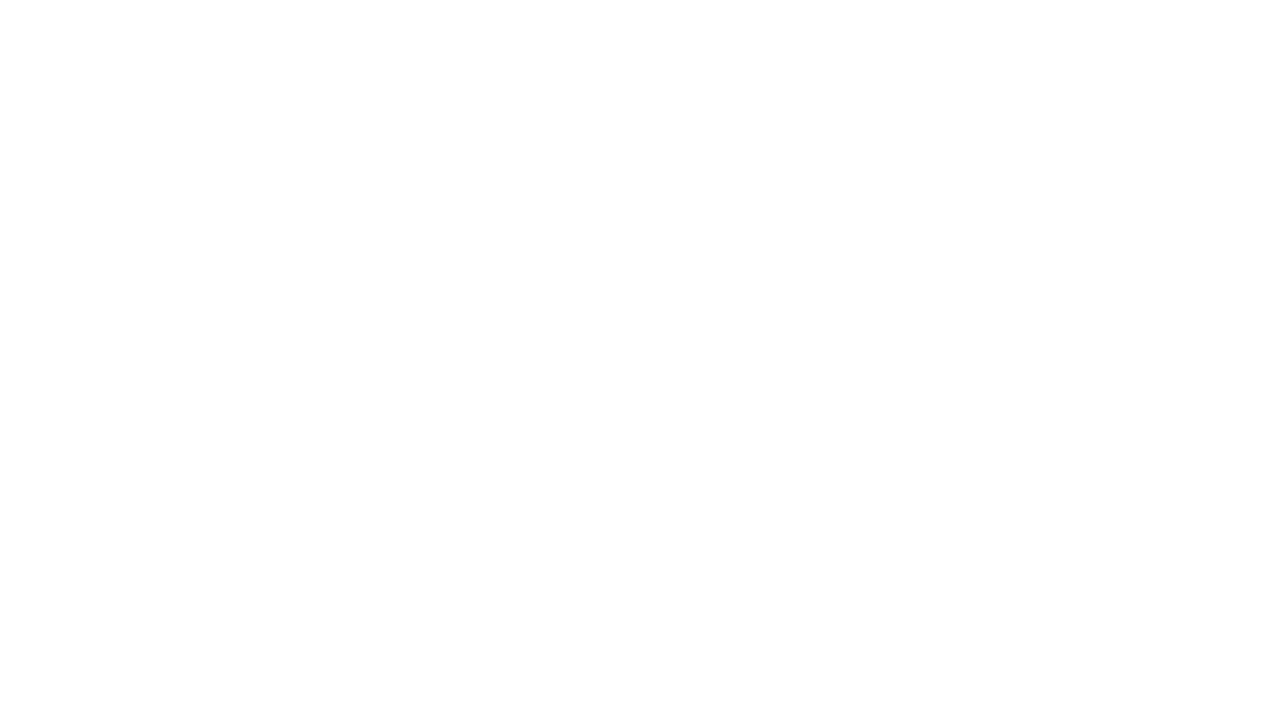

Retrieved href attribute from link: /progress
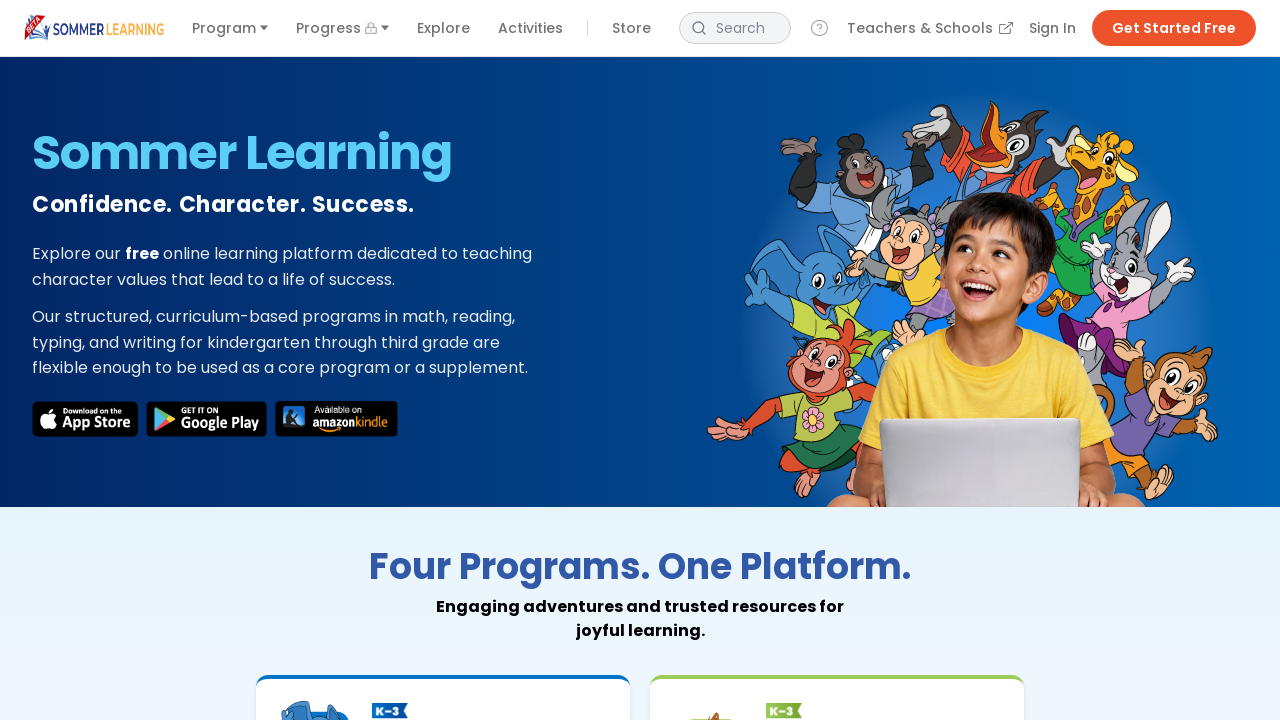

Failed to load link: /progress (skipped)
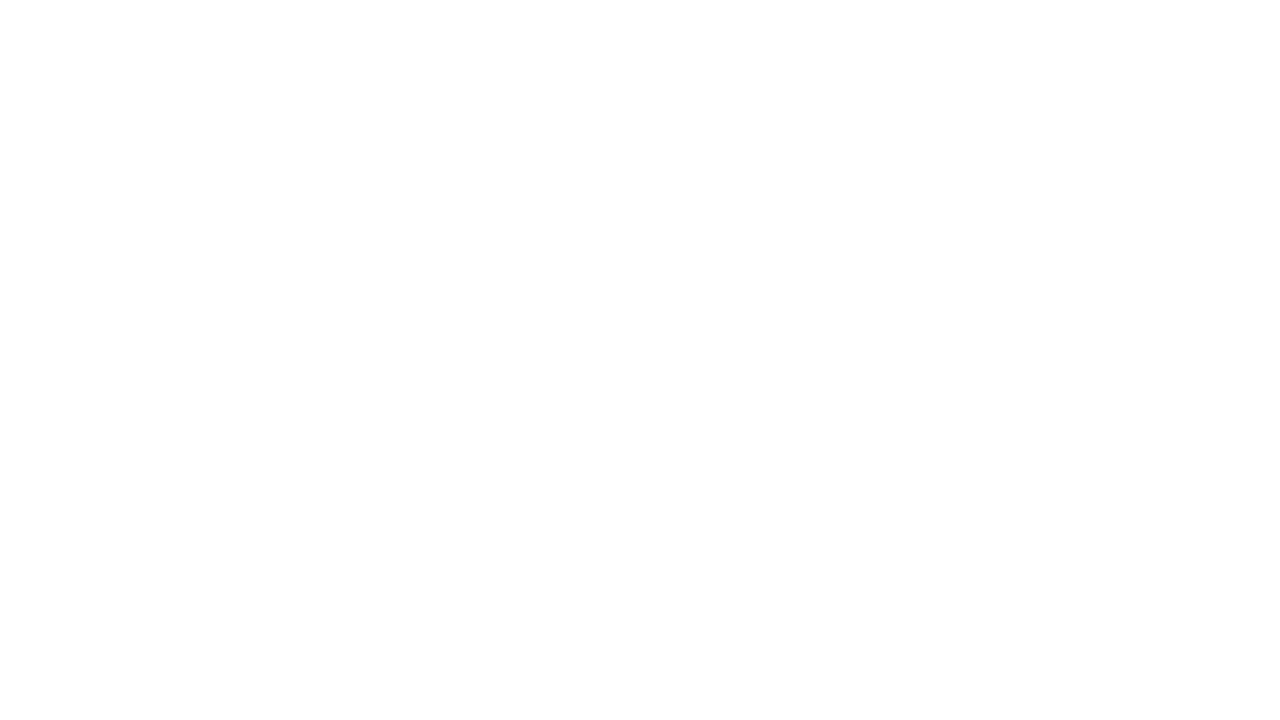

Retrieved href attribute from link: /explore
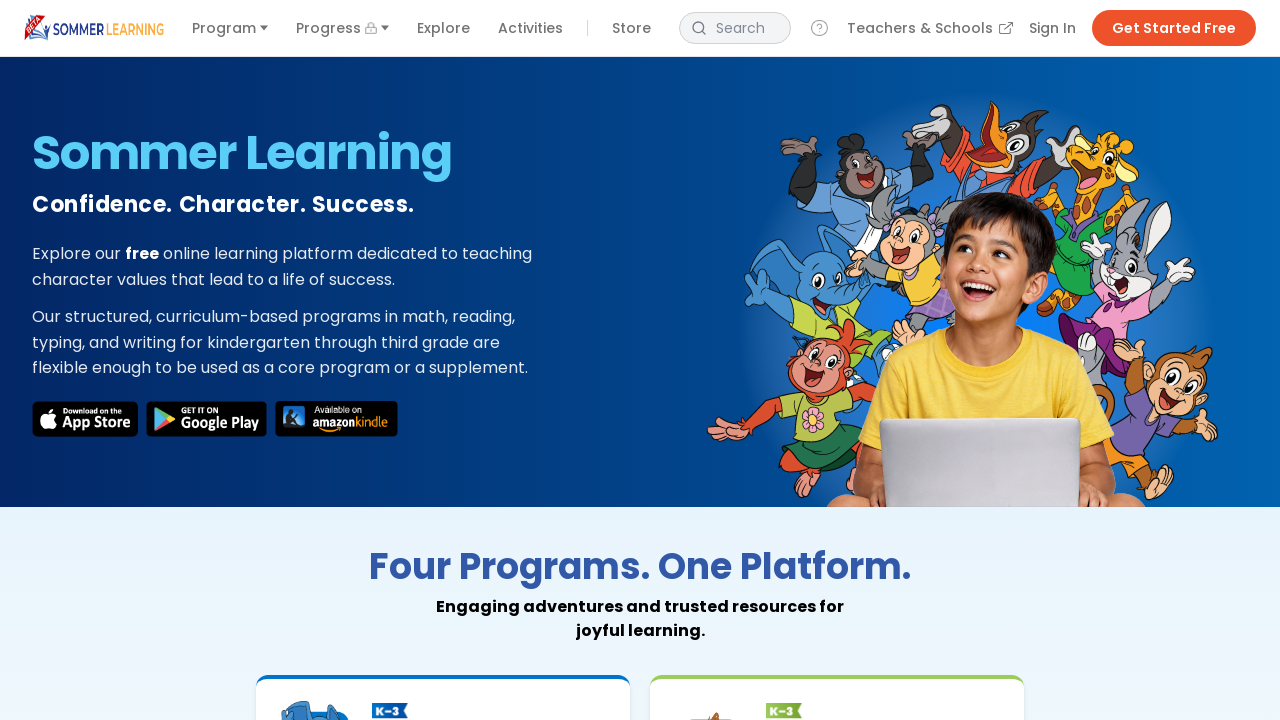

Failed to load link: /explore (skipped)
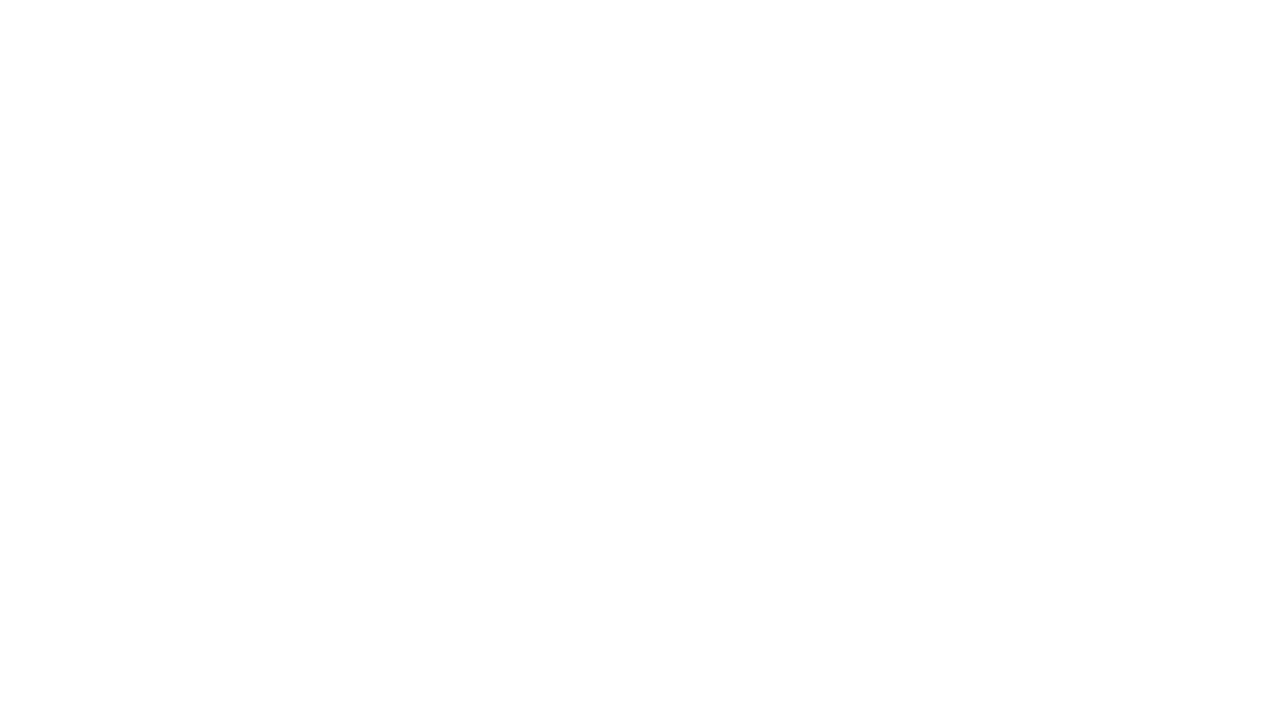

Retrieved href attribute from link: /more
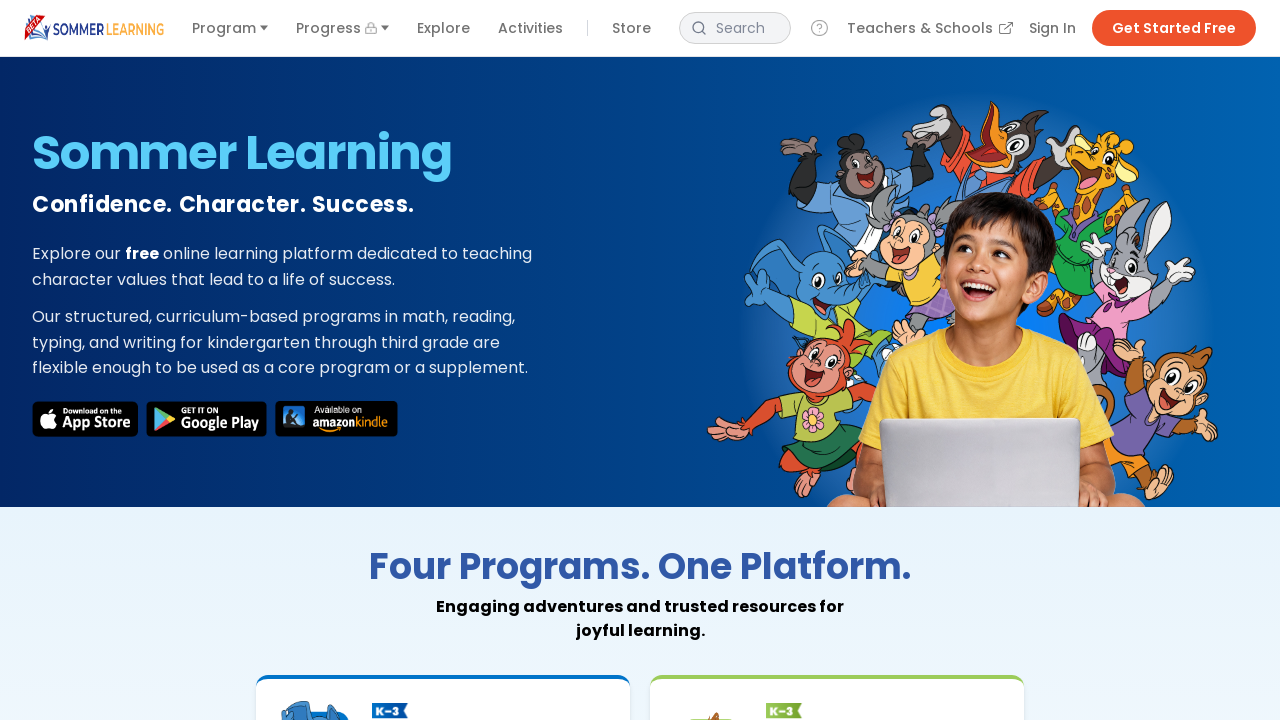

Failed to load link: /more (skipped)
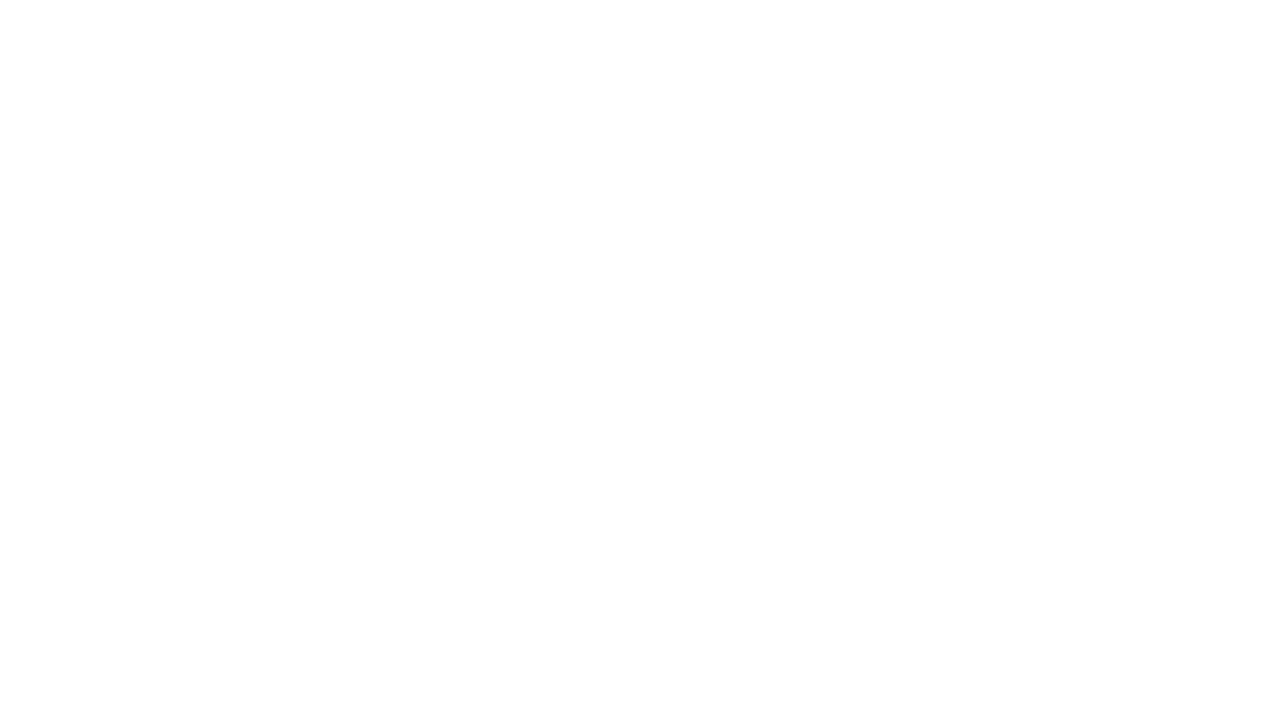

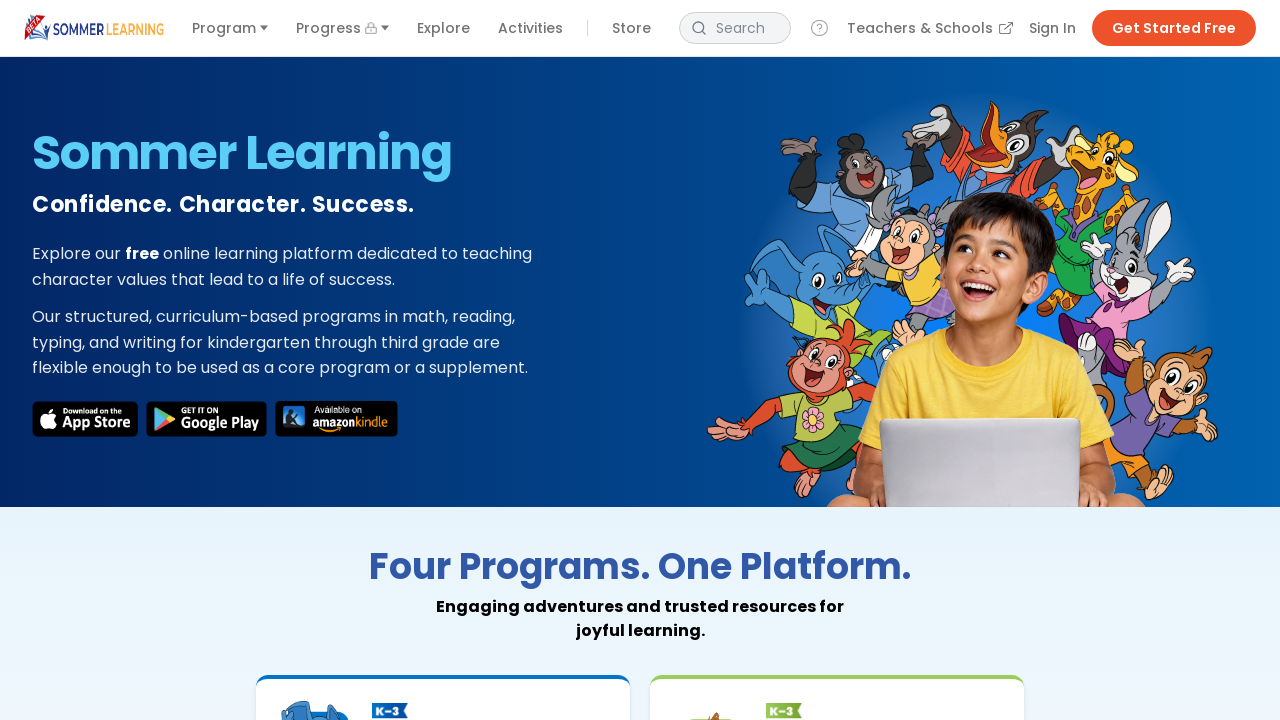